Tests a large form by filling all input fields with a test value and submitting the form by clicking the submit button.

Starting URL: http://suninjuly.github.io/huge_form.html

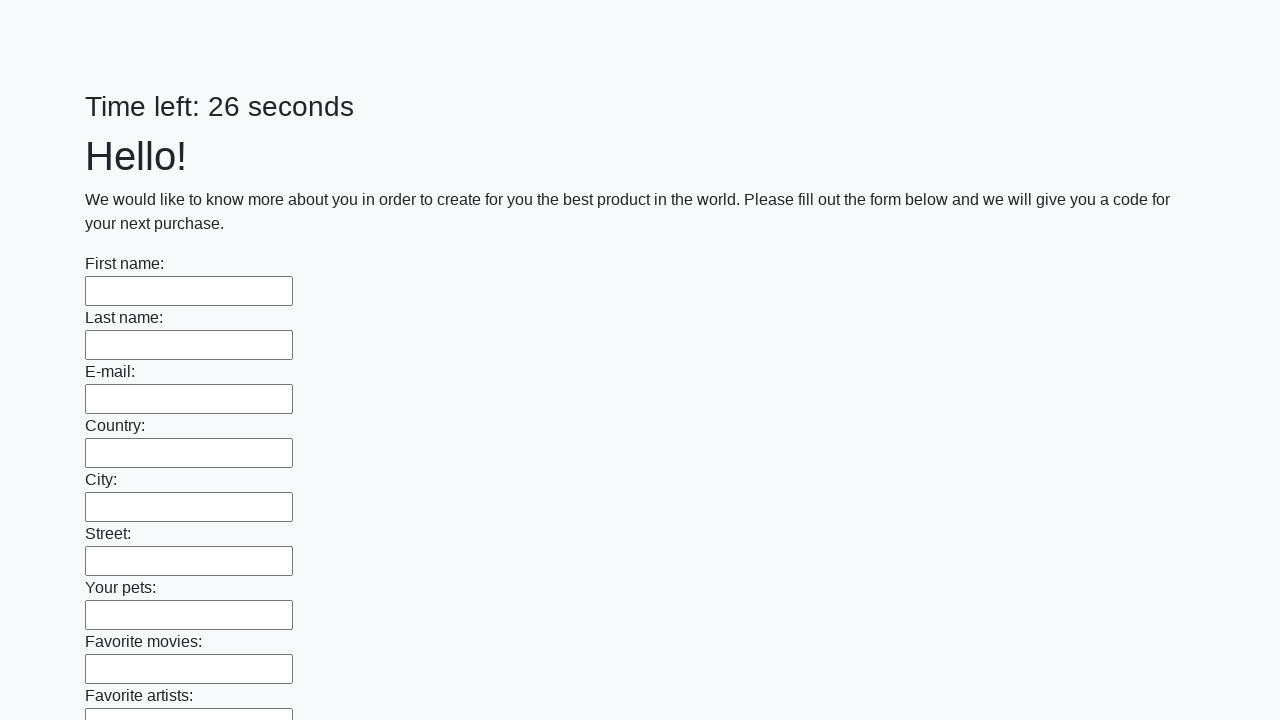

Filled input field with 'test_value_42' on input >> nth=0
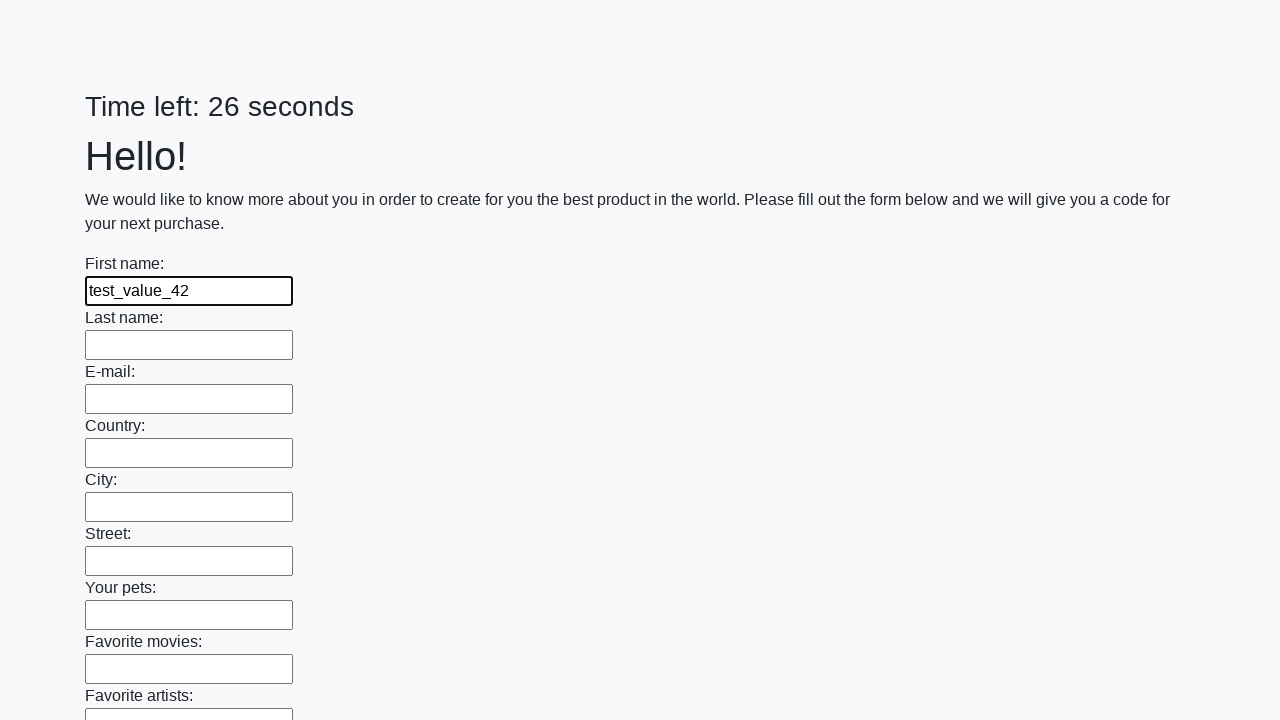

Filled input field with 'test_value_42' on input >> nth=1
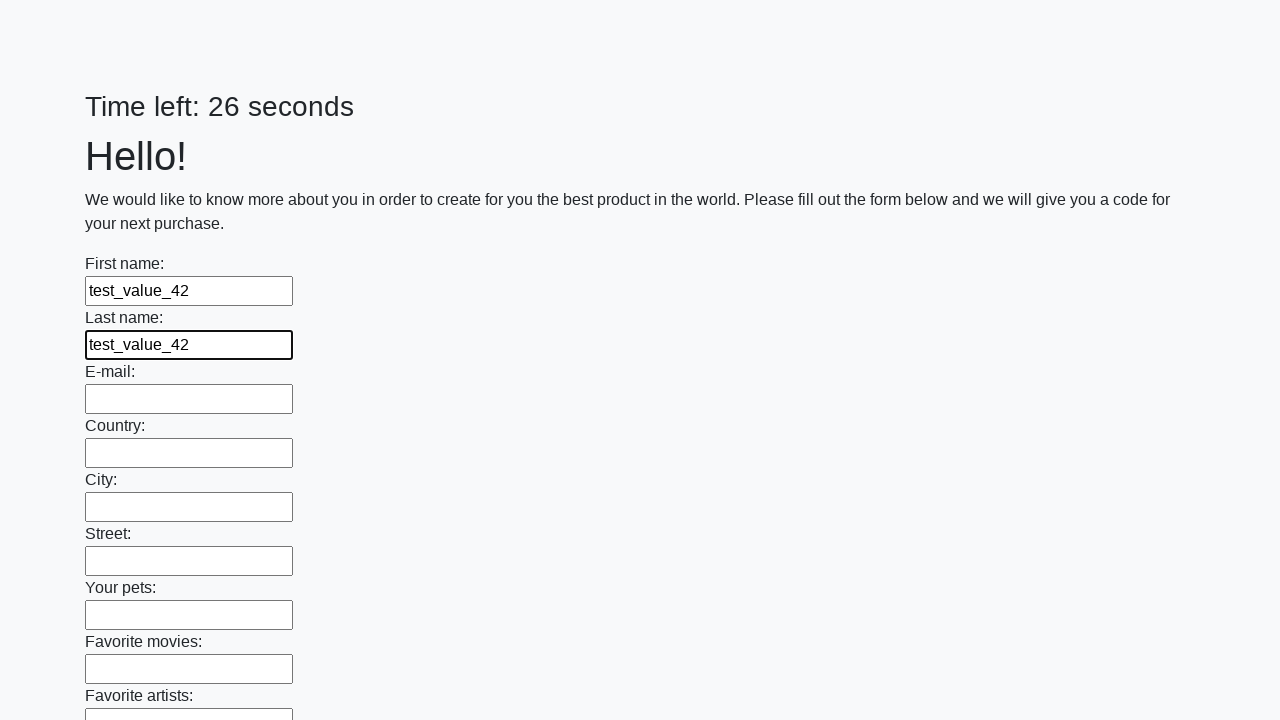

Filled input field with 'test_value_42' on input >> nth=2
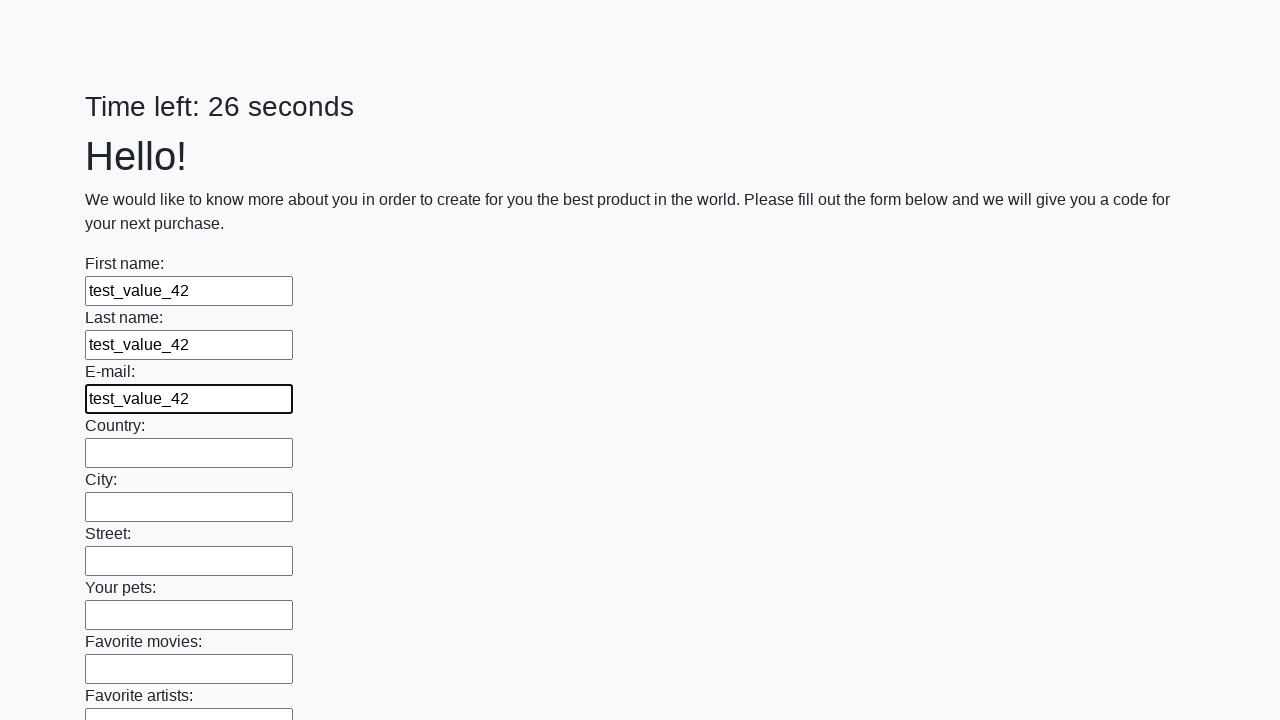

Filled input field with 'test_value_42' on input >> nth=3
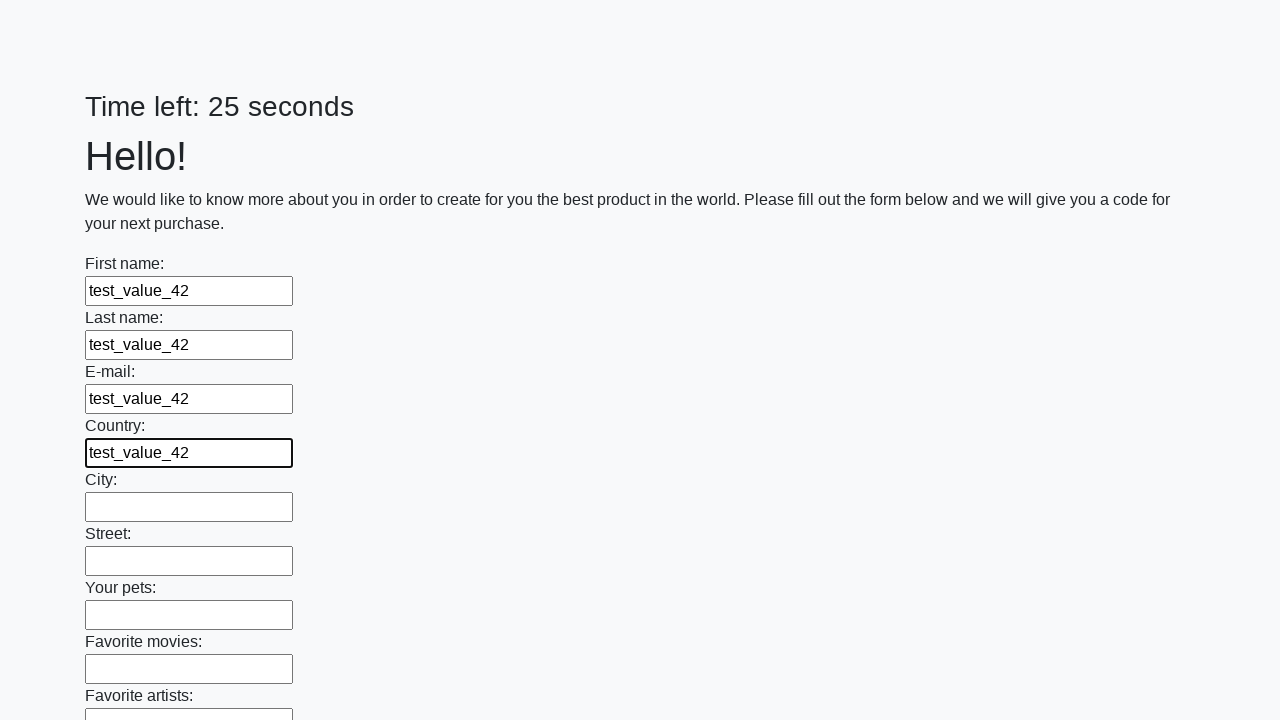

Filled input field with 'test_value_42' on input >> nth=4
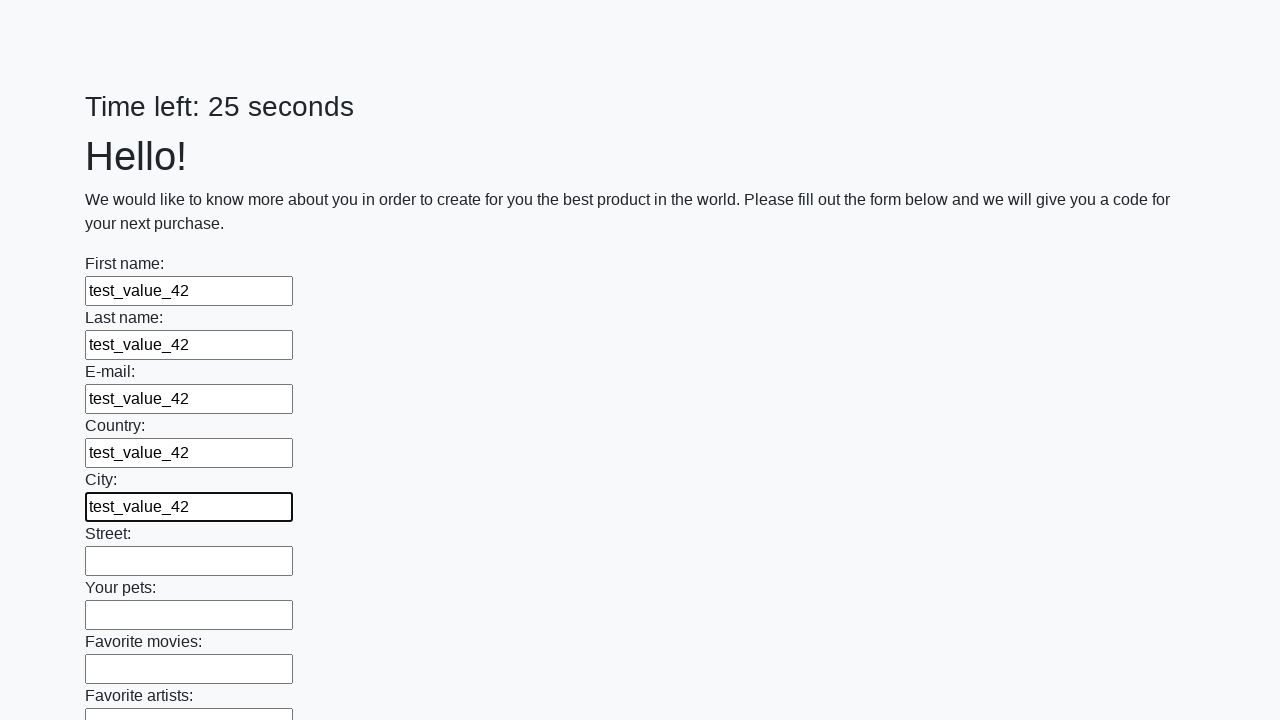

Filled input field with 'test_value_42' on input >> nth=5
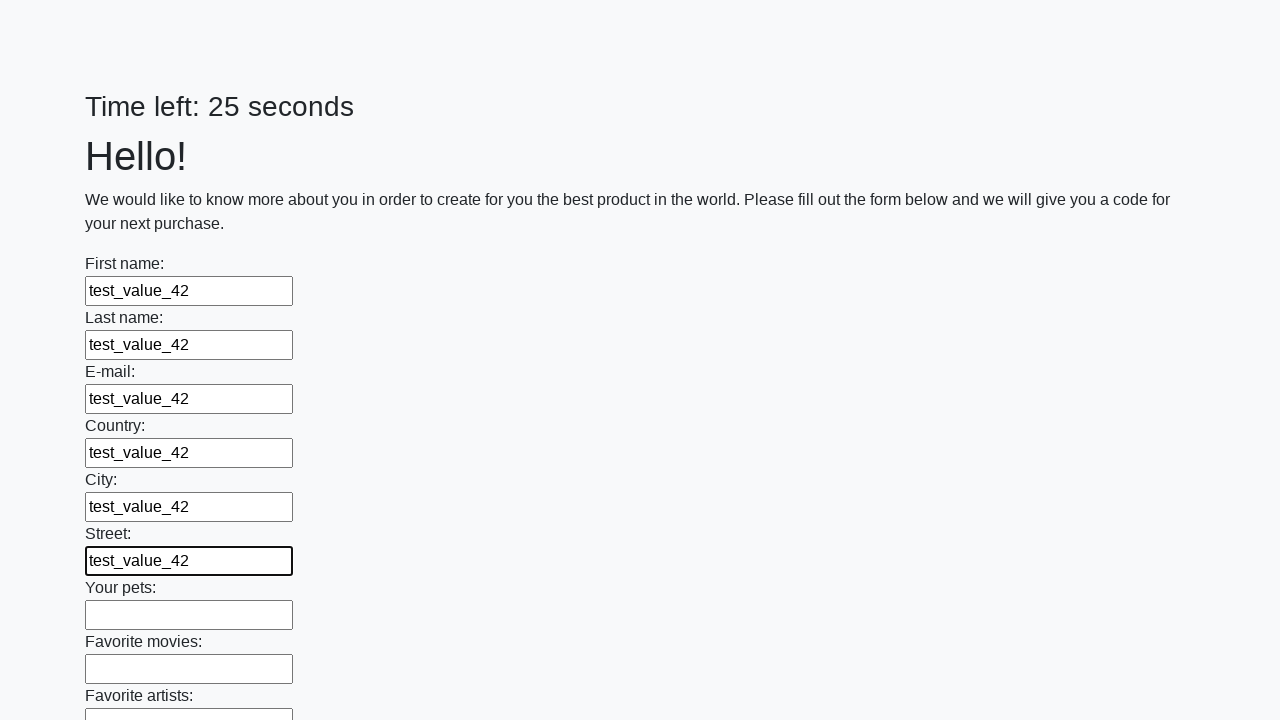

Filled input field with 'test_value_42' on input >> nth=6
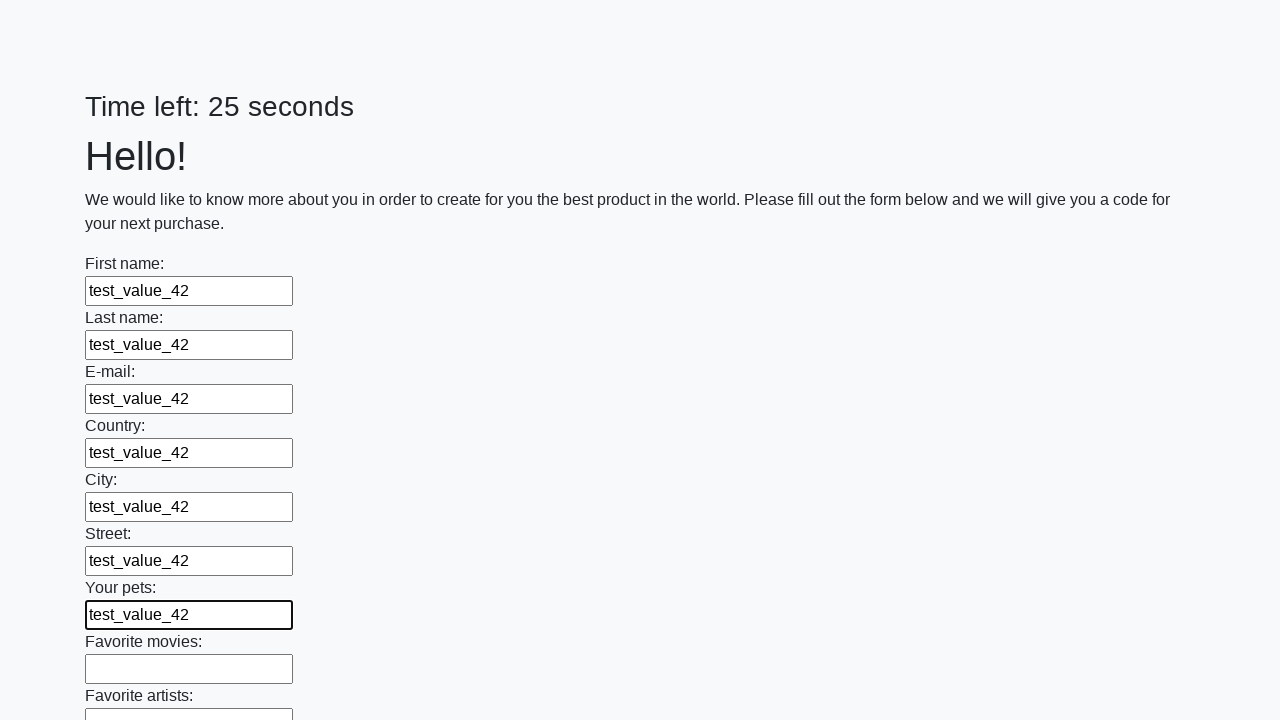

Filled input field with 'test_value_42' on input >> nth=7
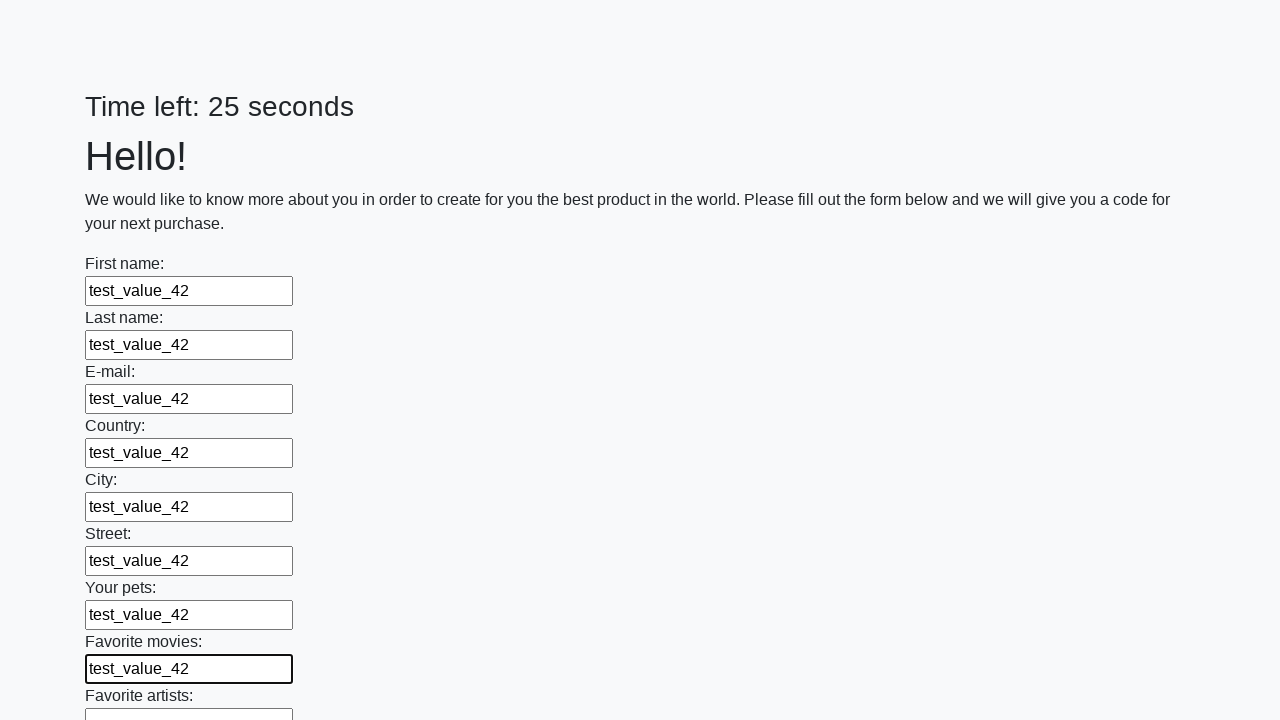

Filled input field with 'test_value_42' on input >> nth=8
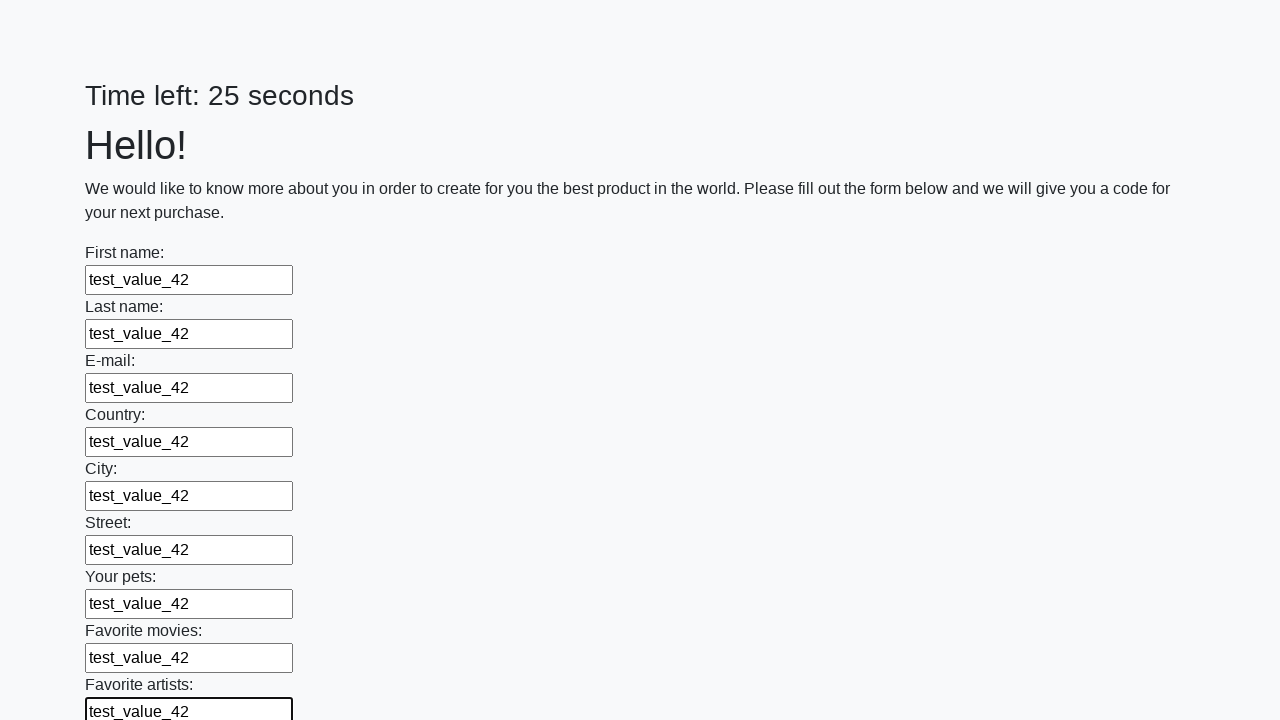

Filled input field with 'test_value_42' on input >> nth=9
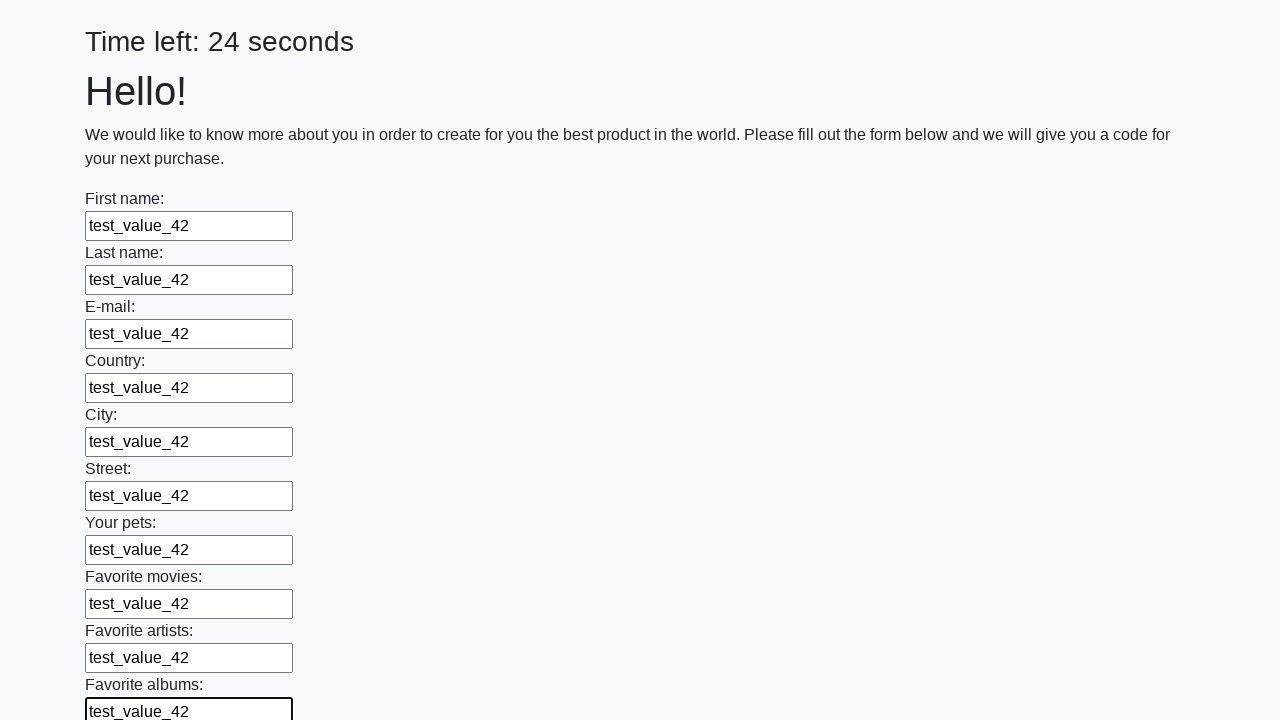

Filled input field with 'test_value_42' on input >> nth=10
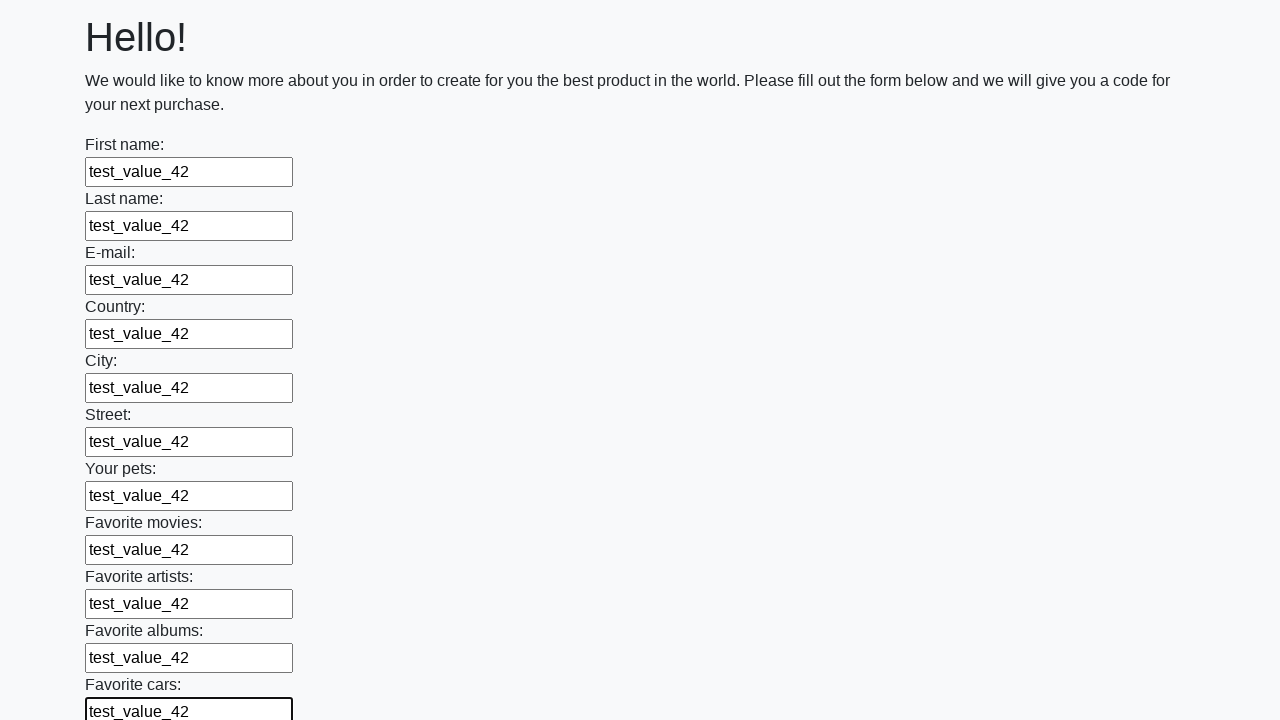

Filled input field with 'test_value_42' on input >> nth=11
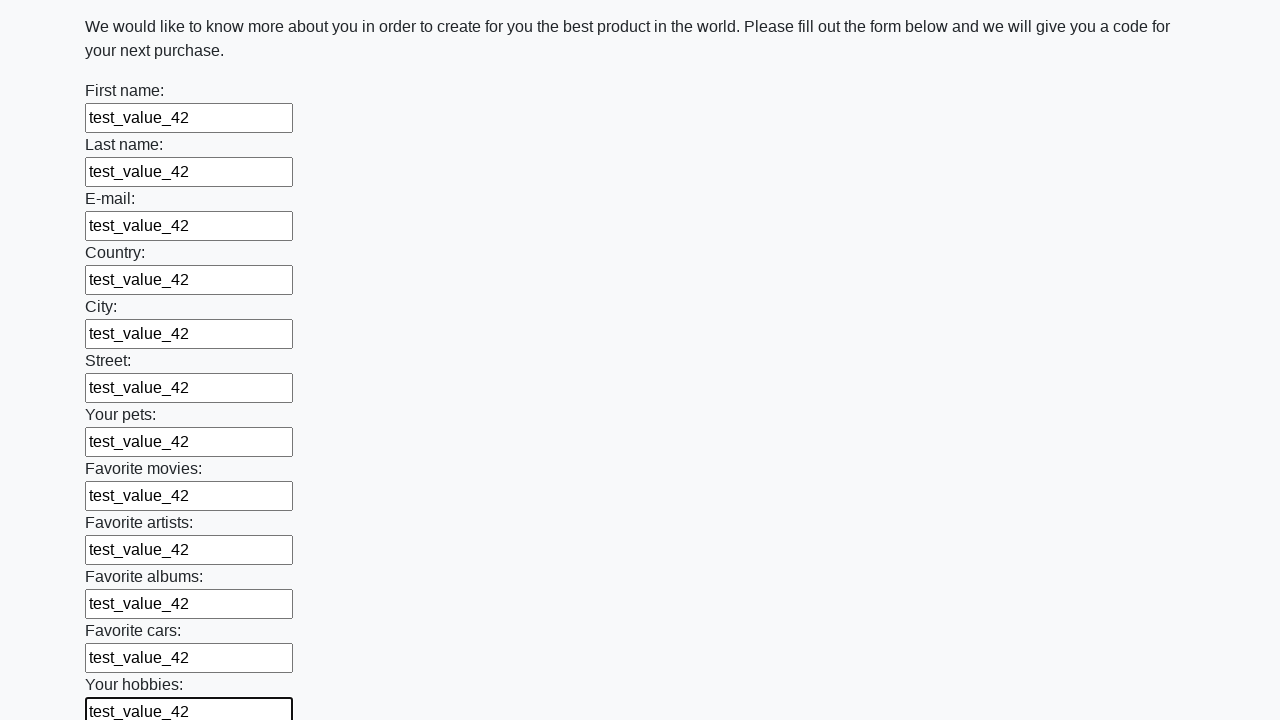

Filled input field with 'test_value_42' on input >> nth=12
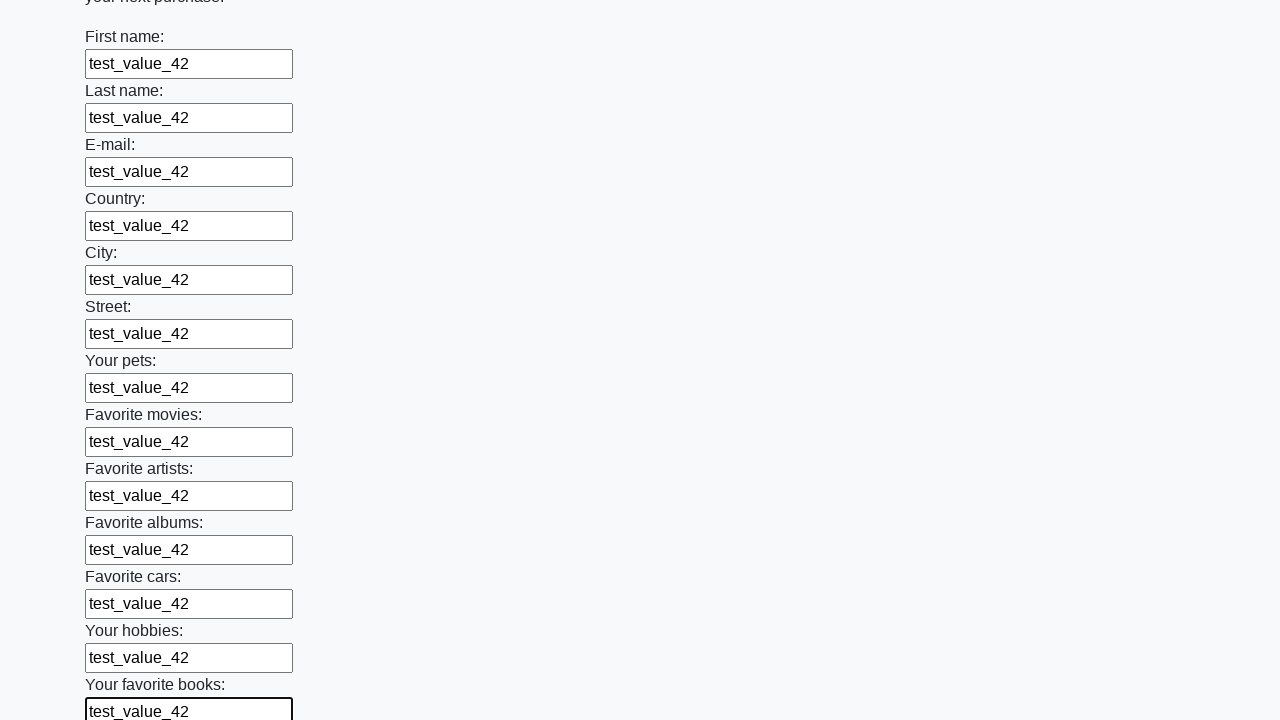

Filled input field with 'test_value_42' on input >> nth=13
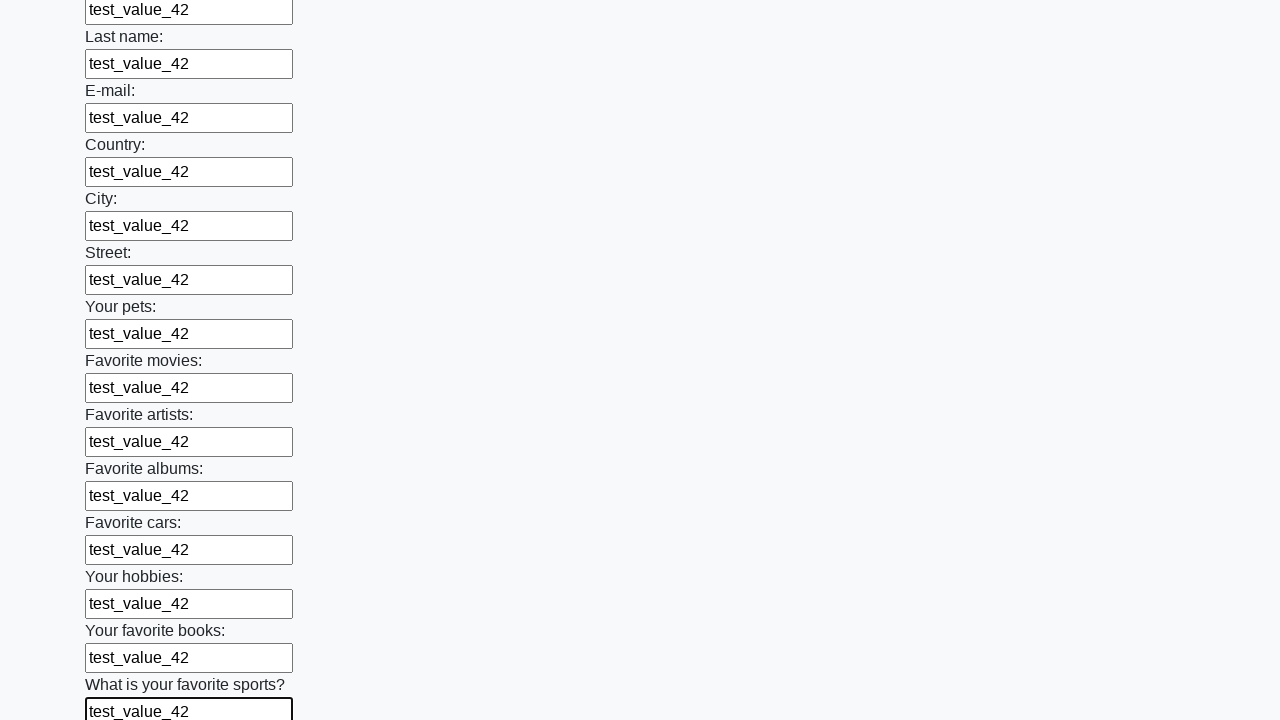

Filled input field with 'test_value_42' on input >> nth=14
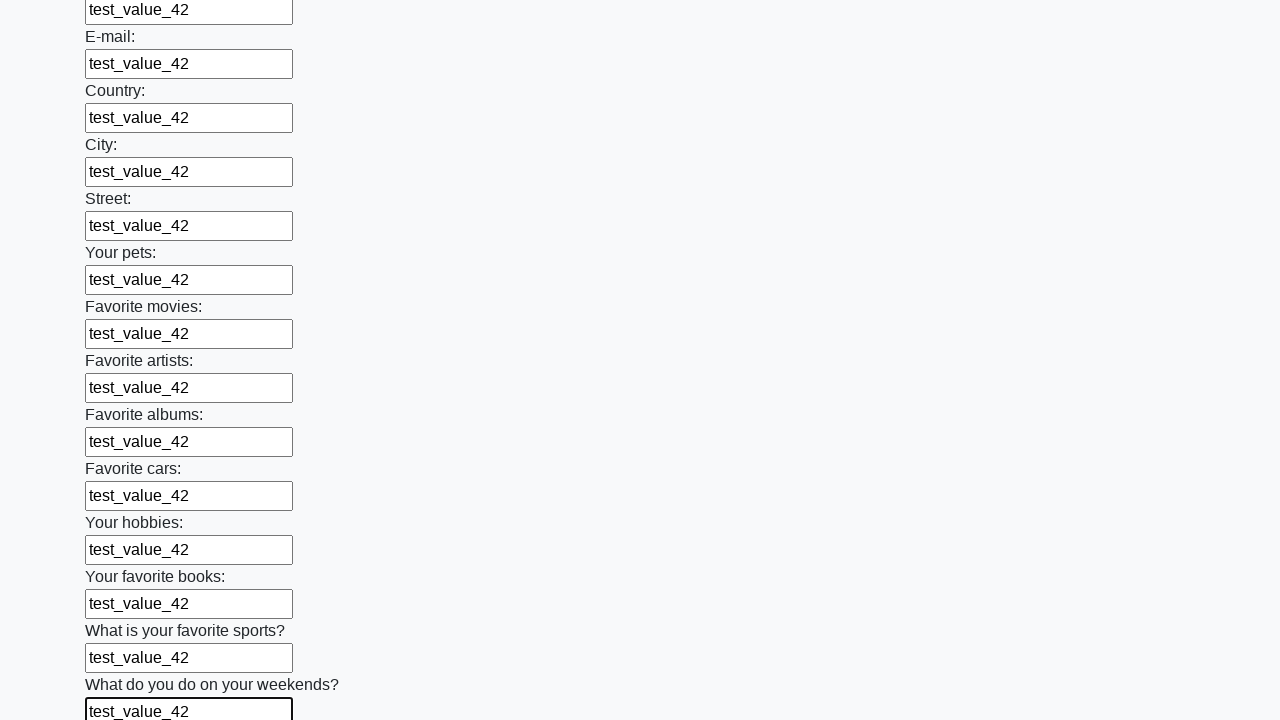

Filled input field with 'test_value_42' on input >> nth=15
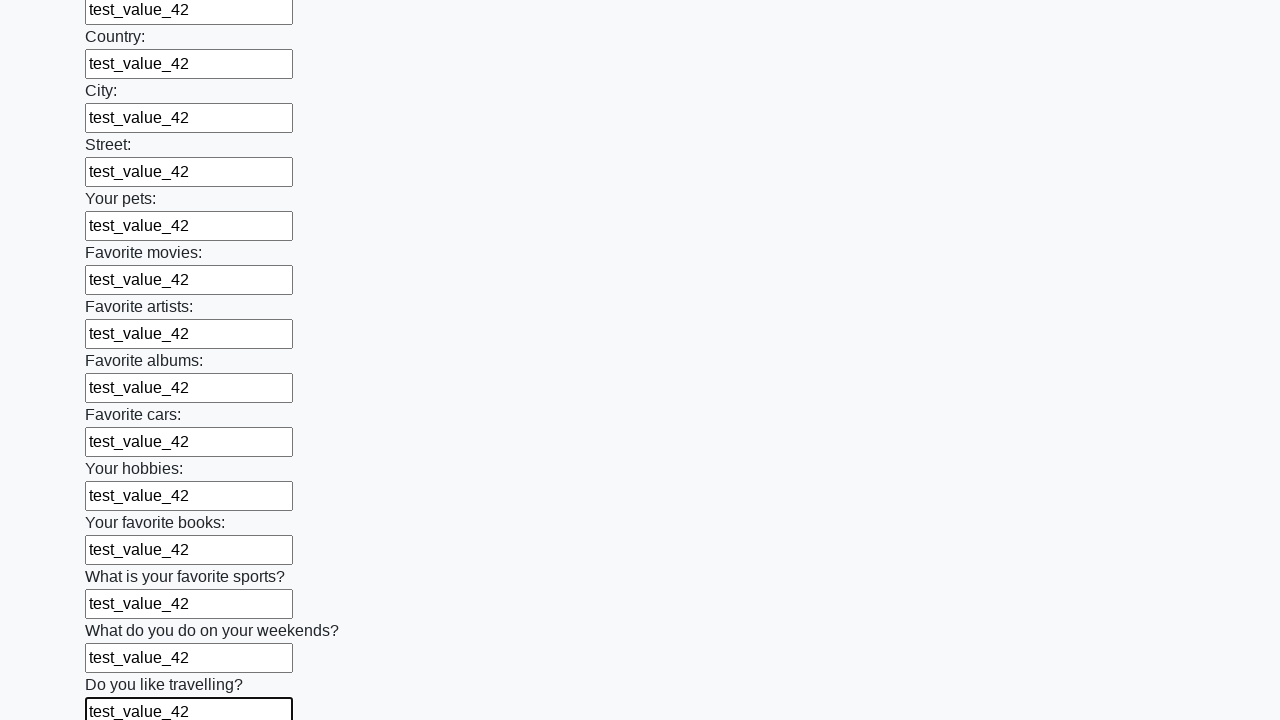

Filled input field with 'test_value_42' on input >> nth=16
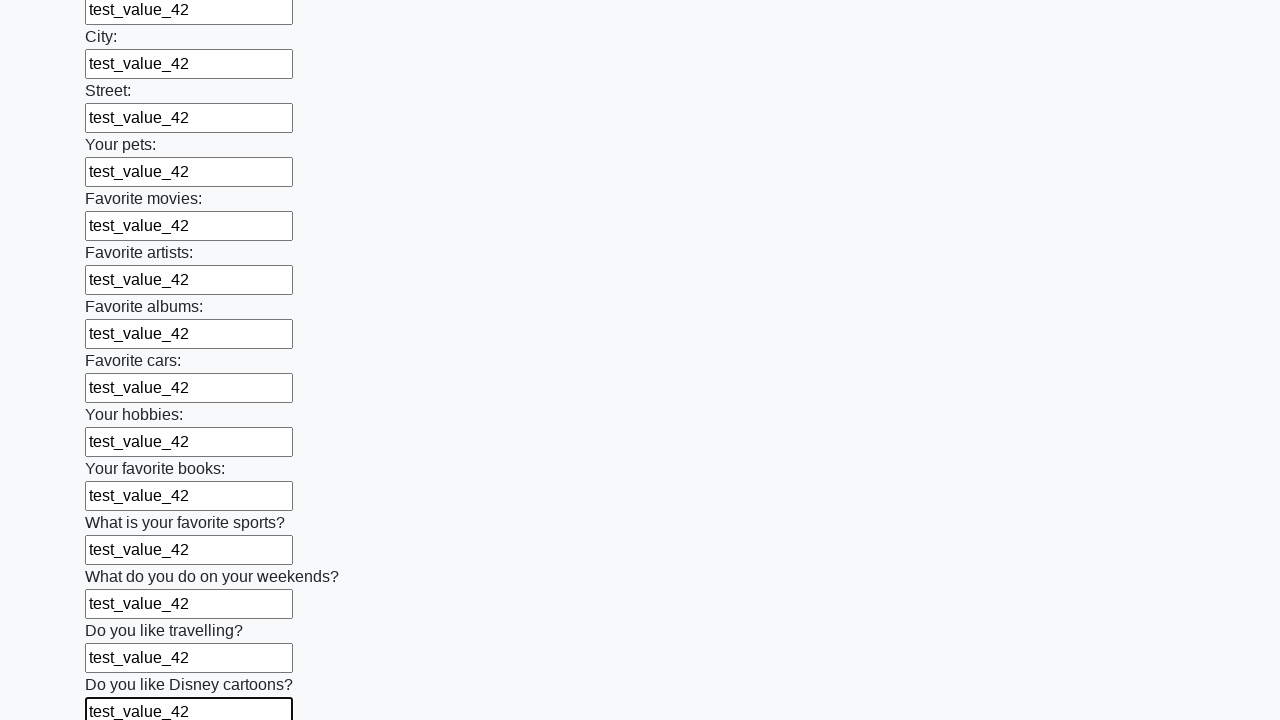

Filled input field with 'test_value_42' on input >> nth=17
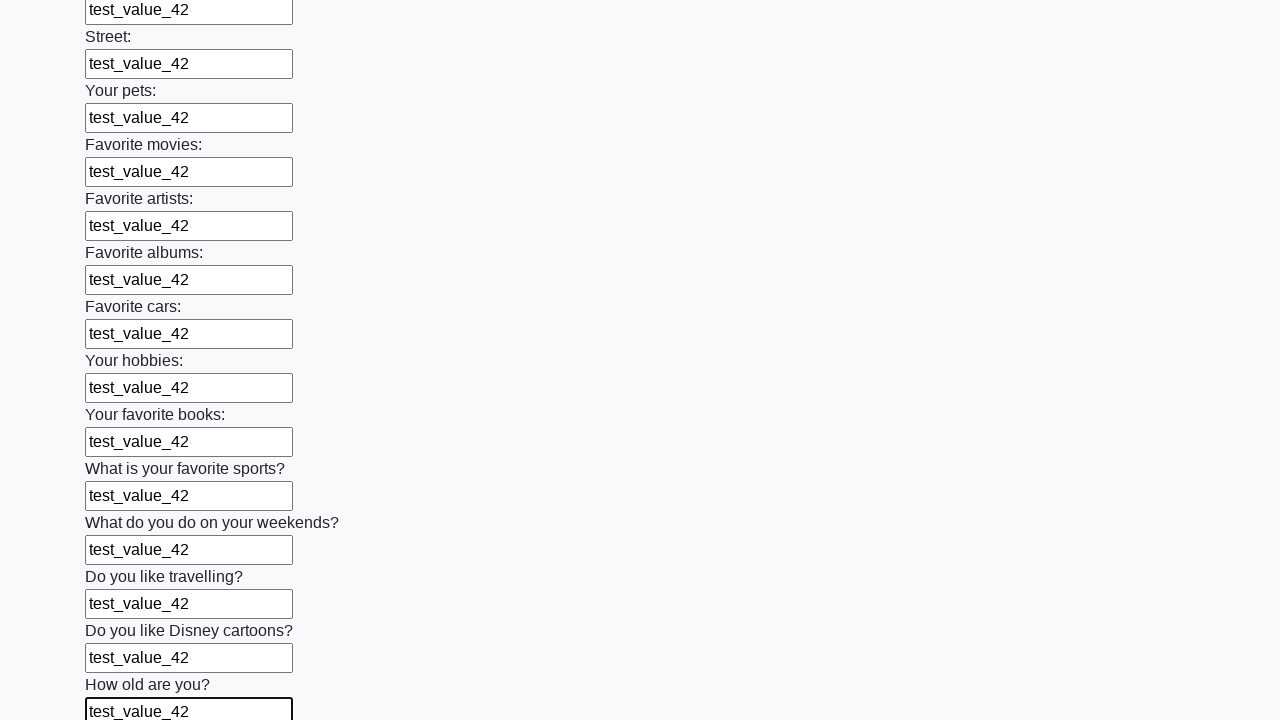

Filled input field with 'test_value_42' on input >> nth=18
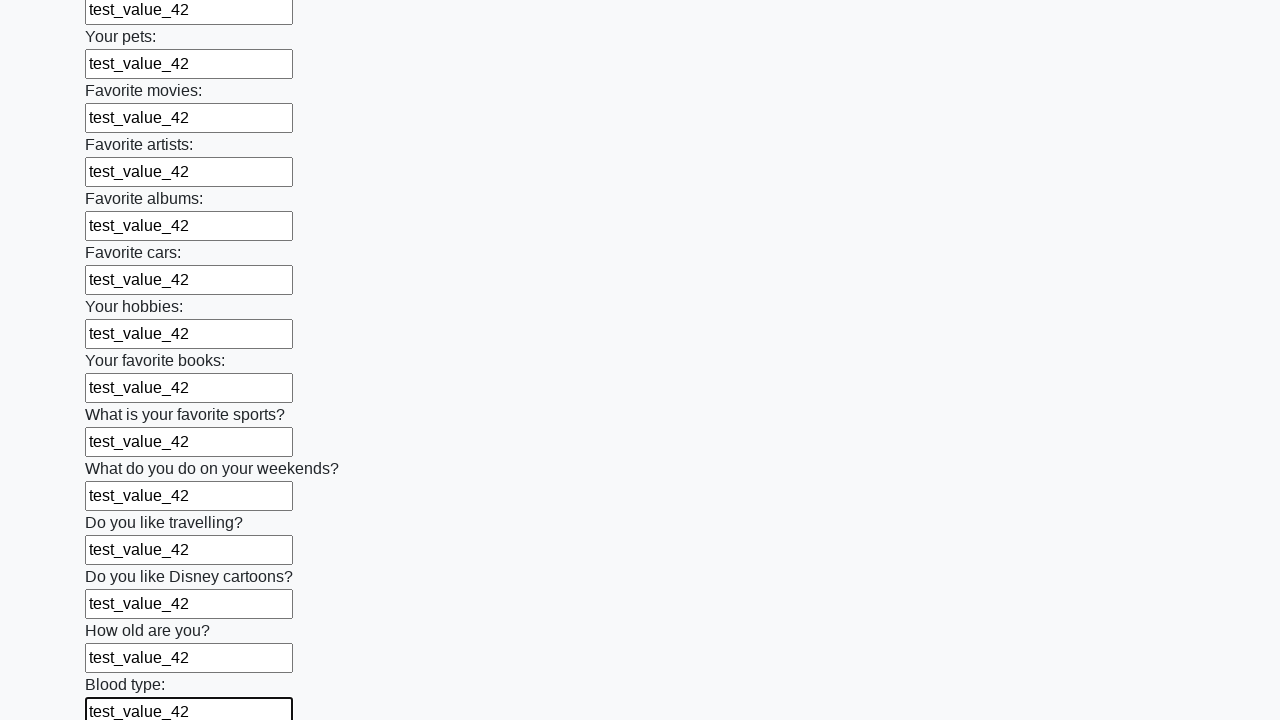

Filled input field with 'test_value_42' on input >> nth=19
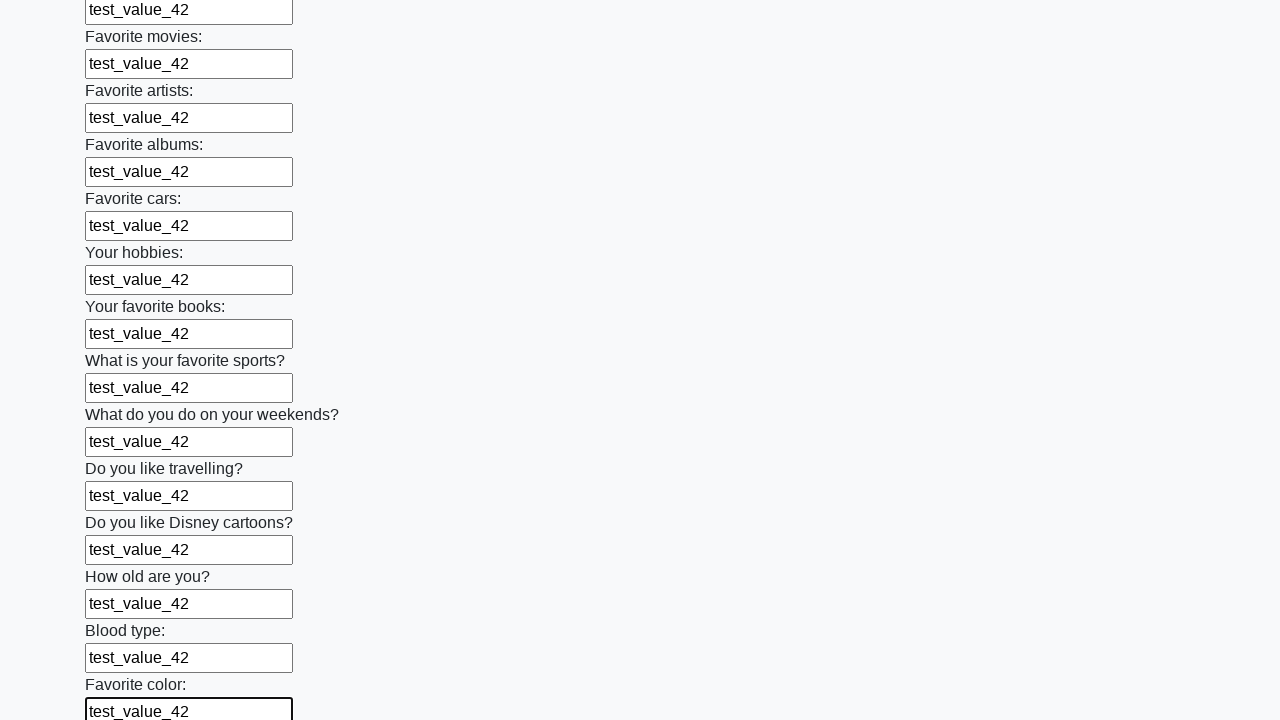

Filled input field with 'test_value_42' on input >> nth=20
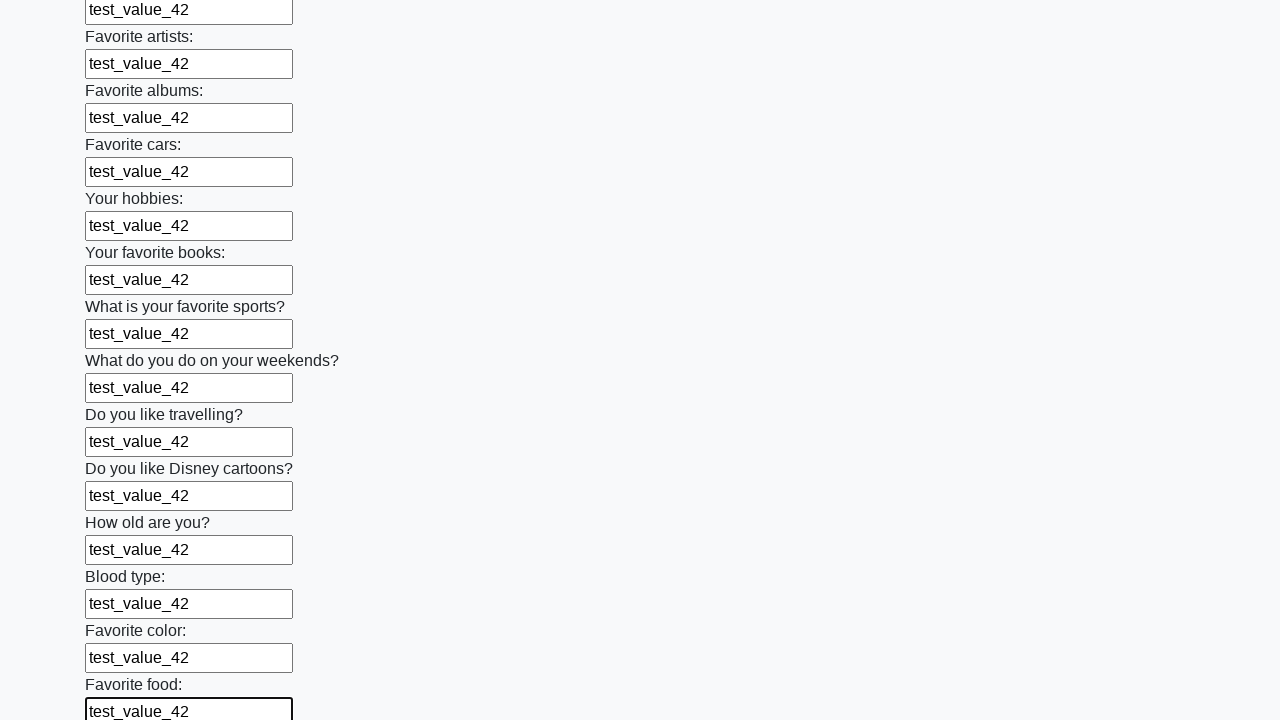

Filled input field with 'test_value_42' on input >> nth=21
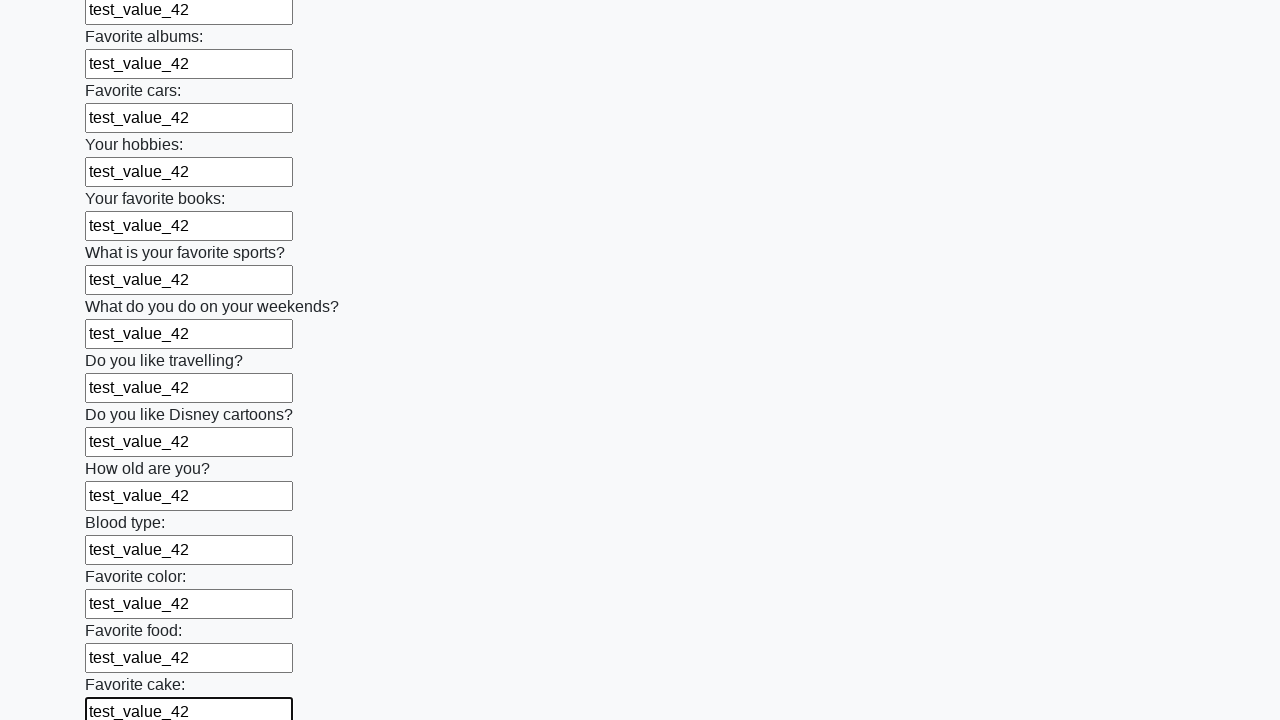

Filled input field with 'test_value_42' on input >> nth=22
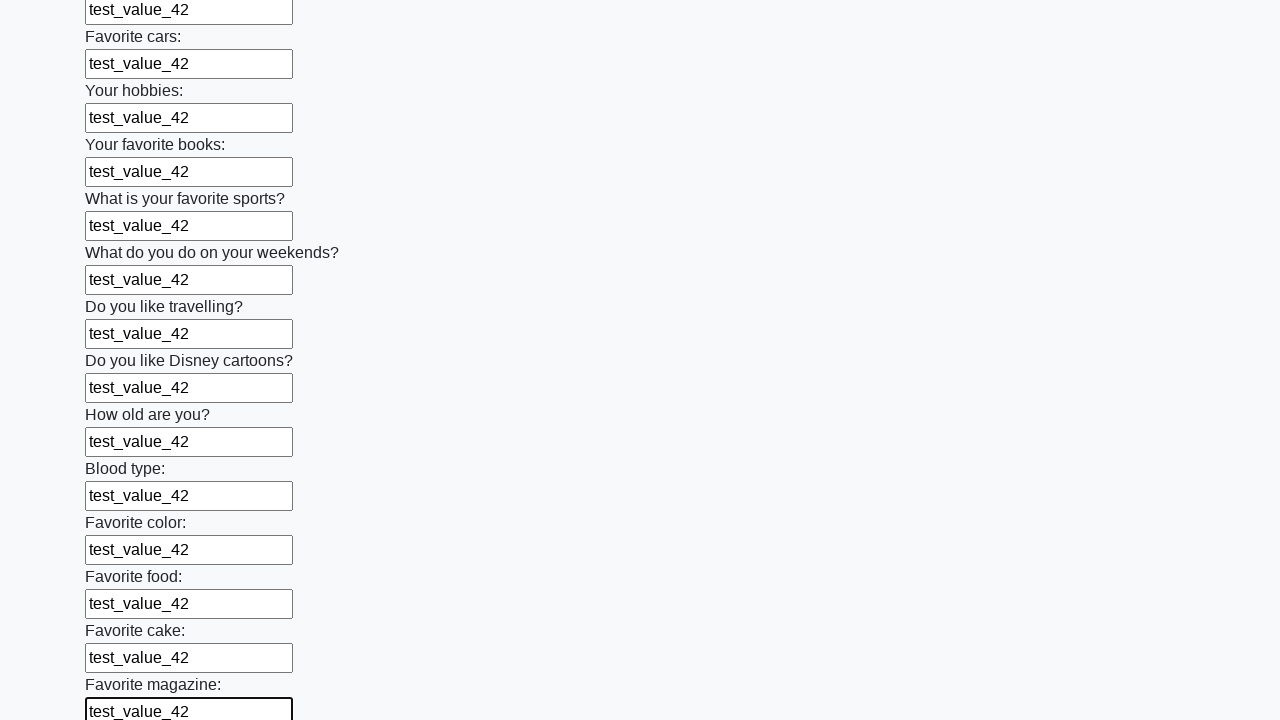

Filled input field with 'test_value_42' on input >> nth=23
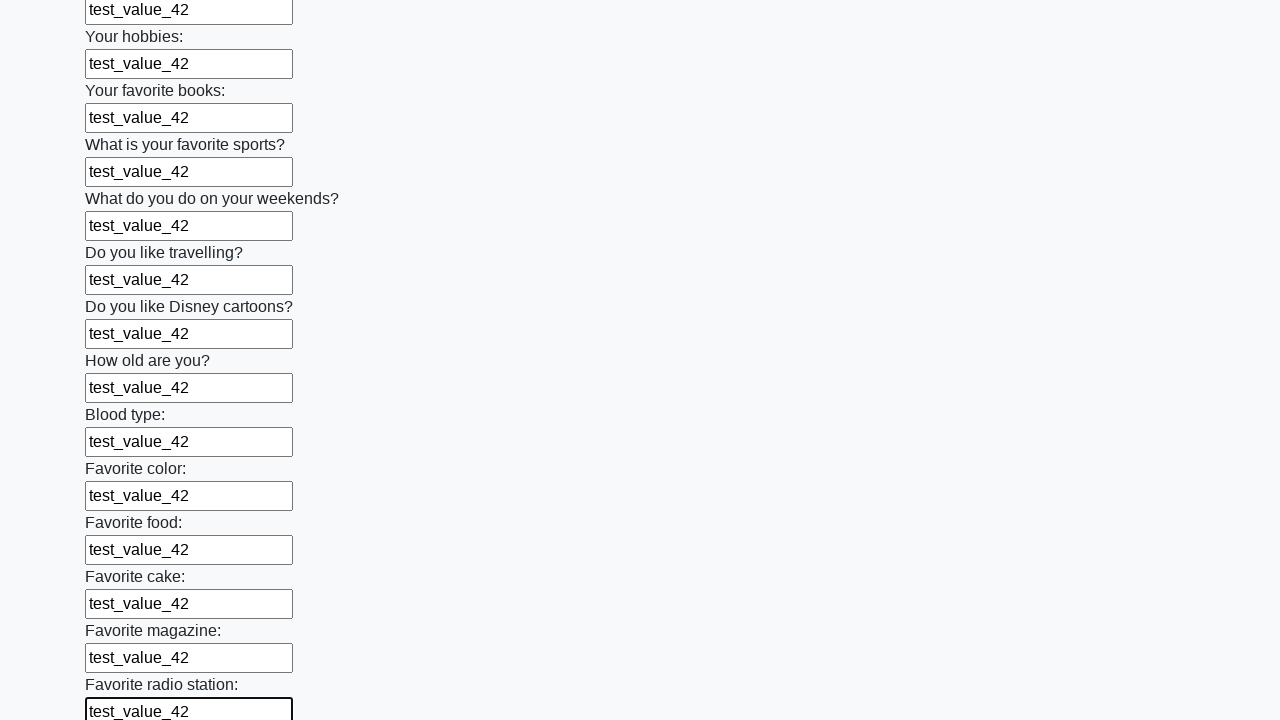

Filled input field with 'test_value_42' on input >> nth=24
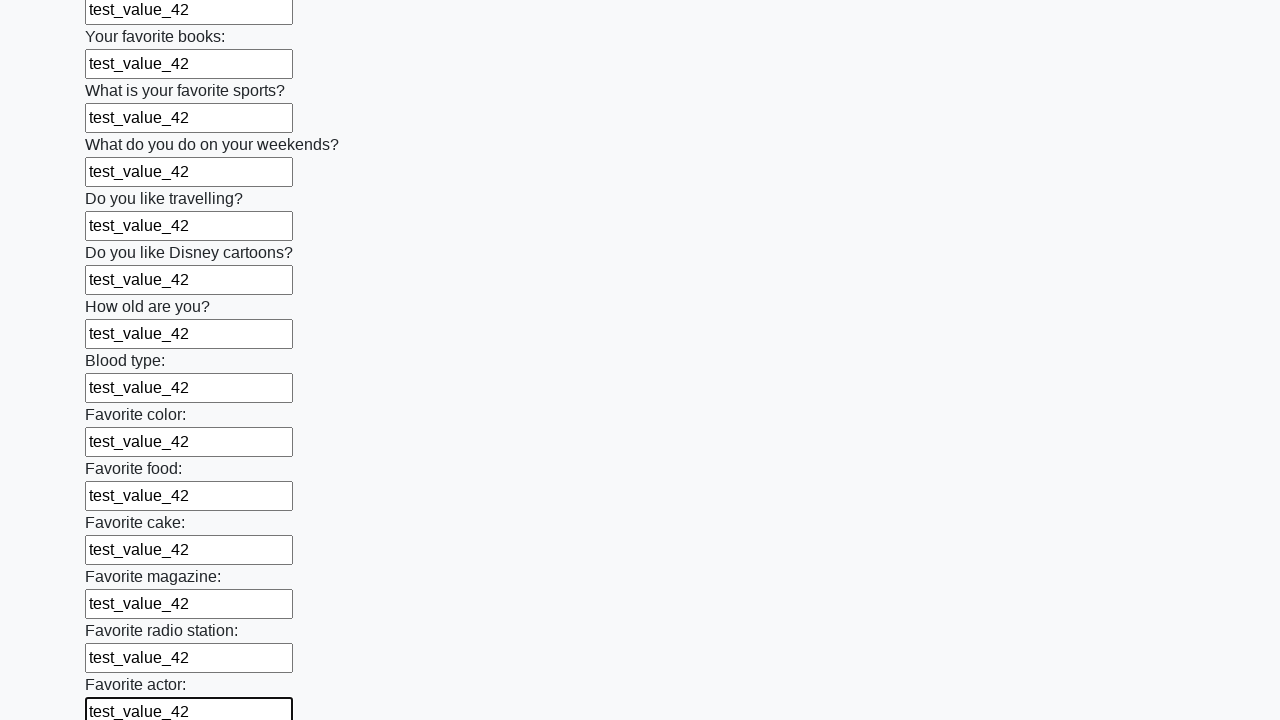

Filled input field with 'test_value_42' on input >> nth=25
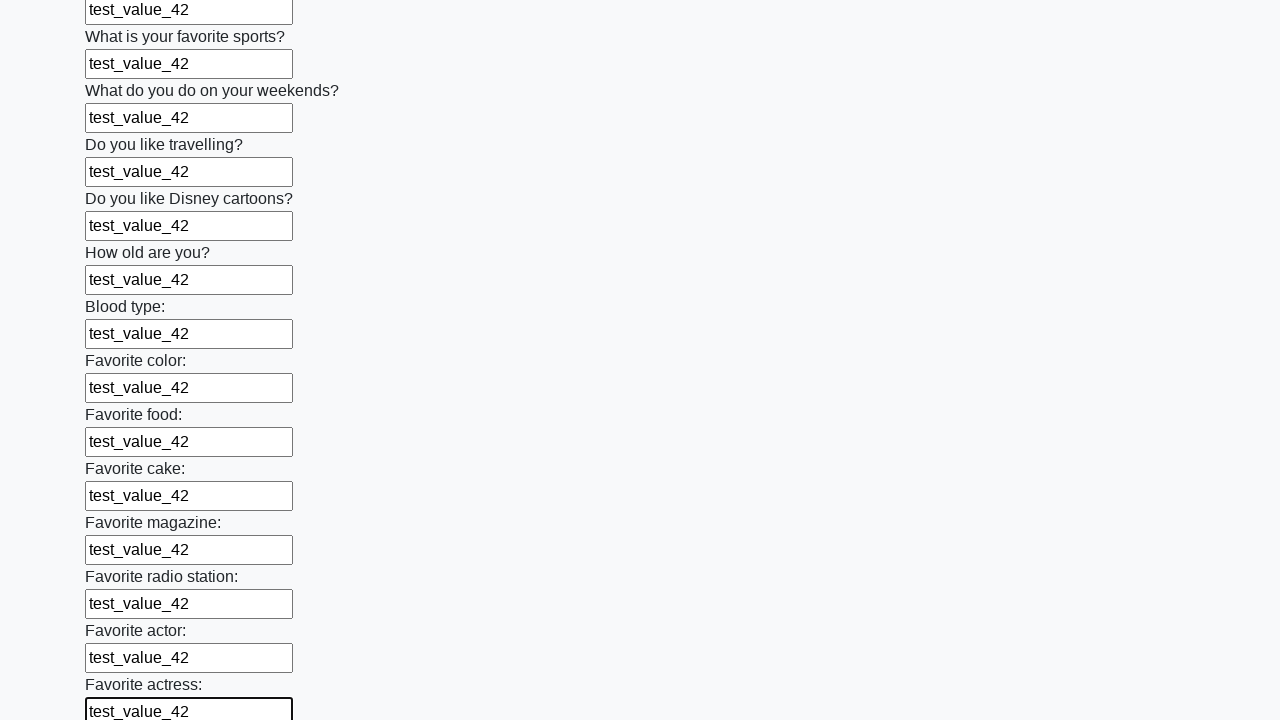

Filled input field with 'test_value_42' on input >> nth=26
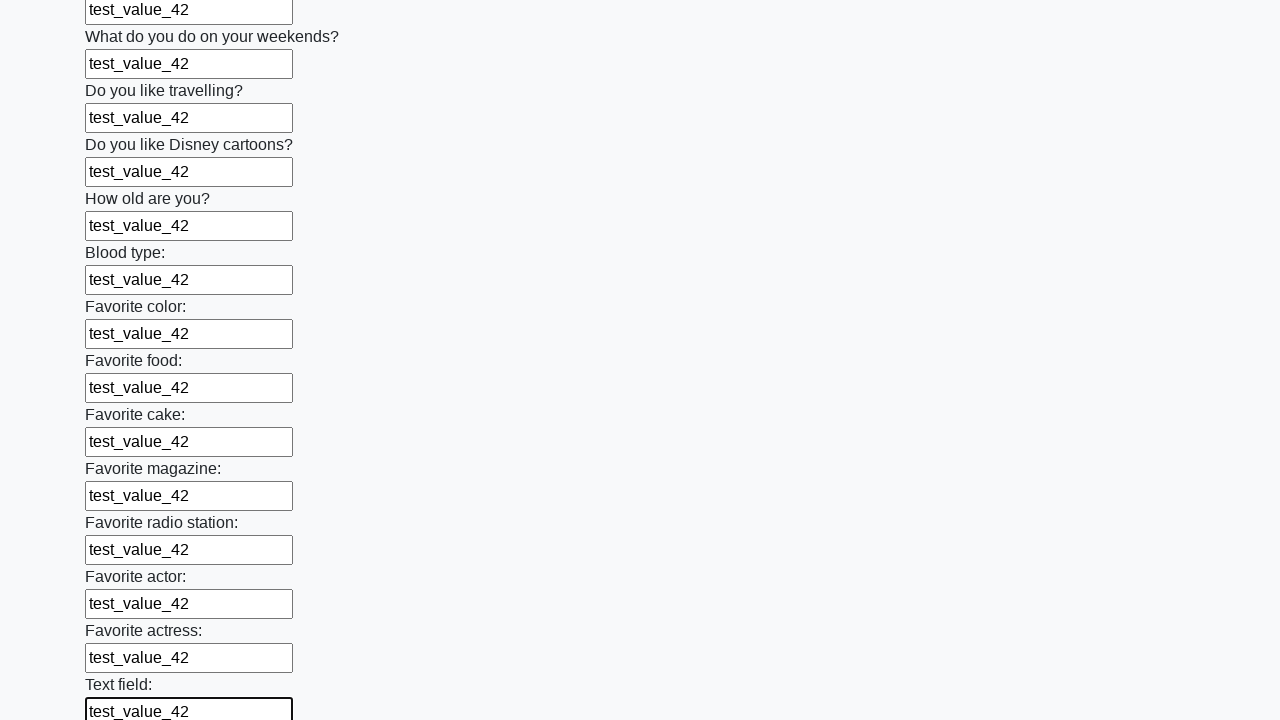

Filled input field with 'test_value_42' on input >> nth=27
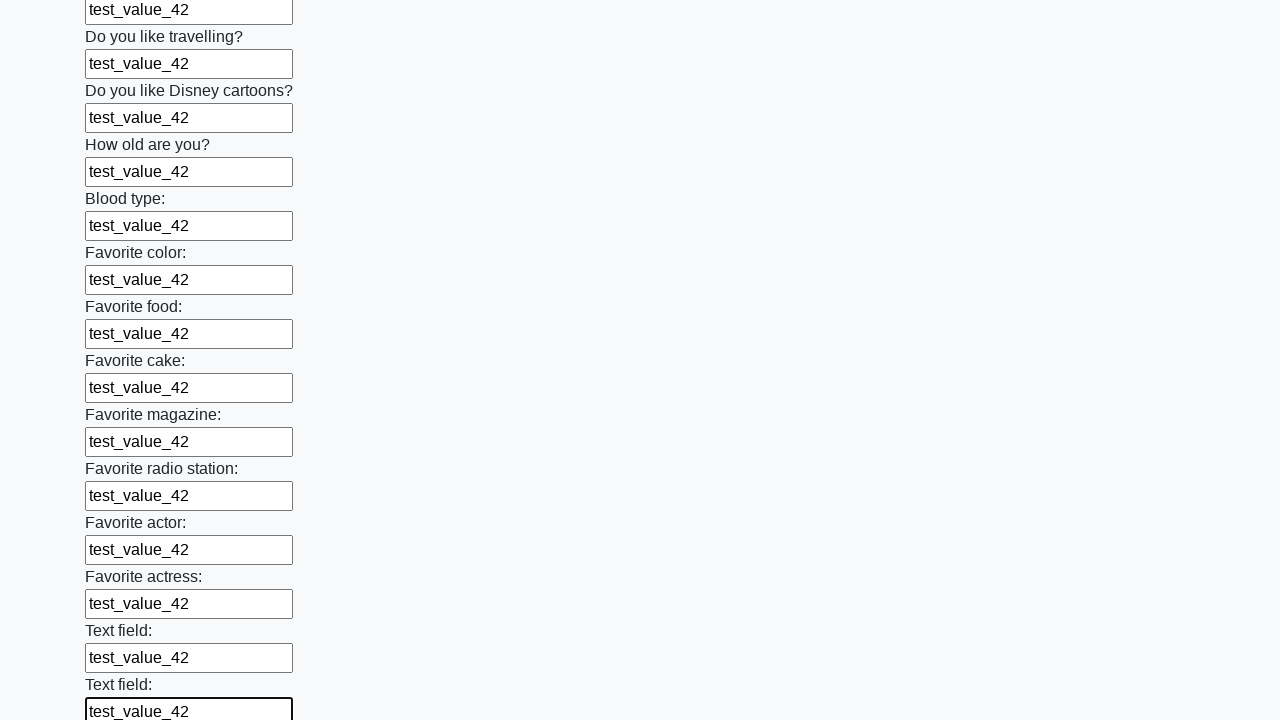

Filled input field with 'test_value_42' on input >> nth=28
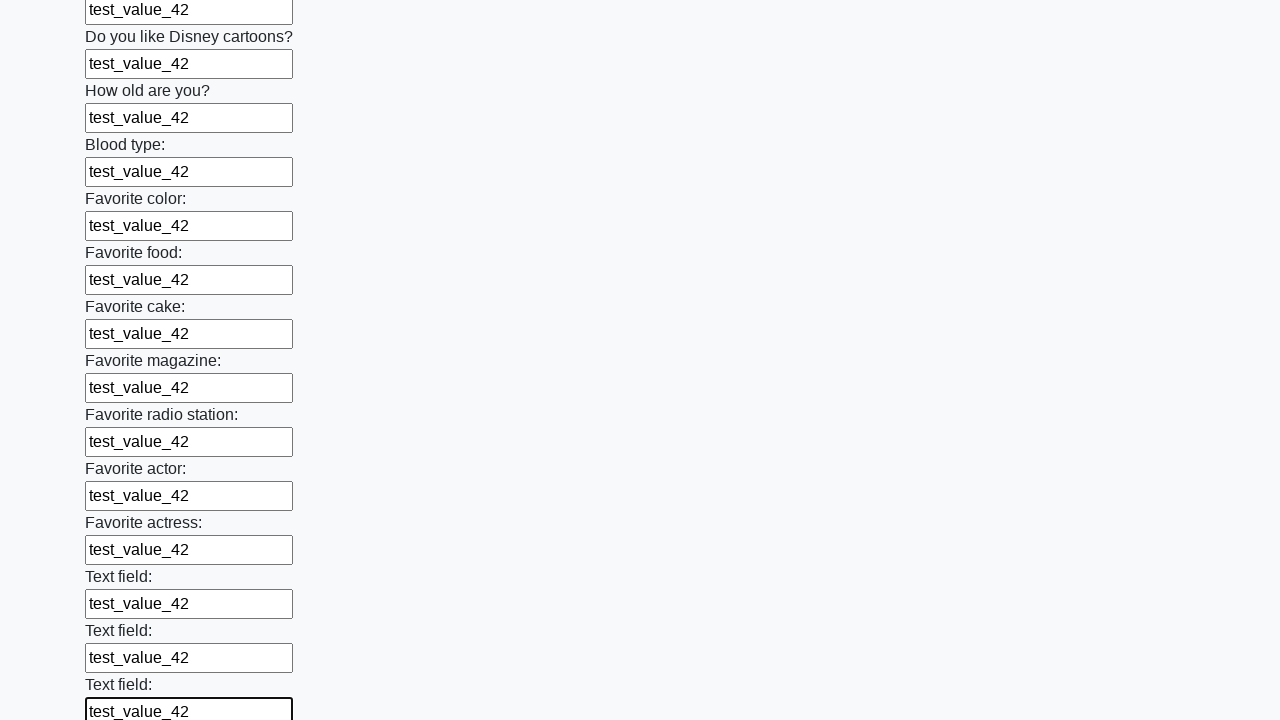

Filled input field with 'test_value_42' on input >> nth=29
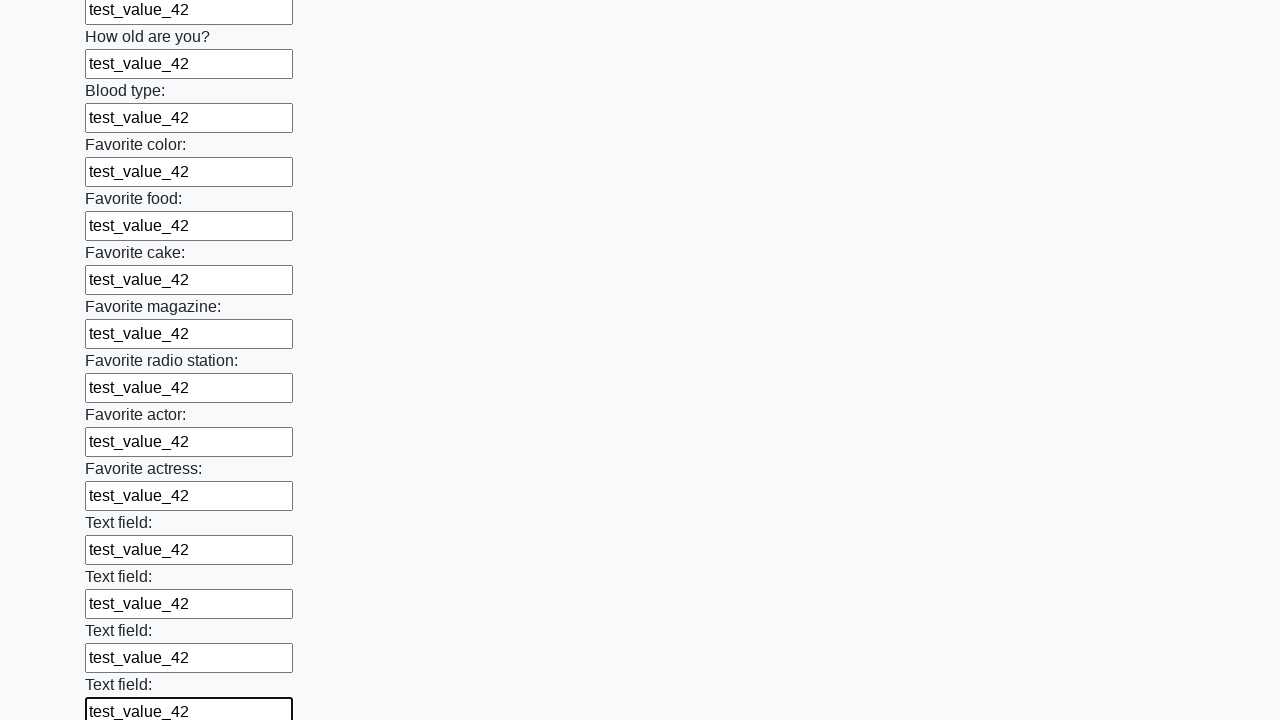

Filled input field with 'test_value_42' on input >> nth=30
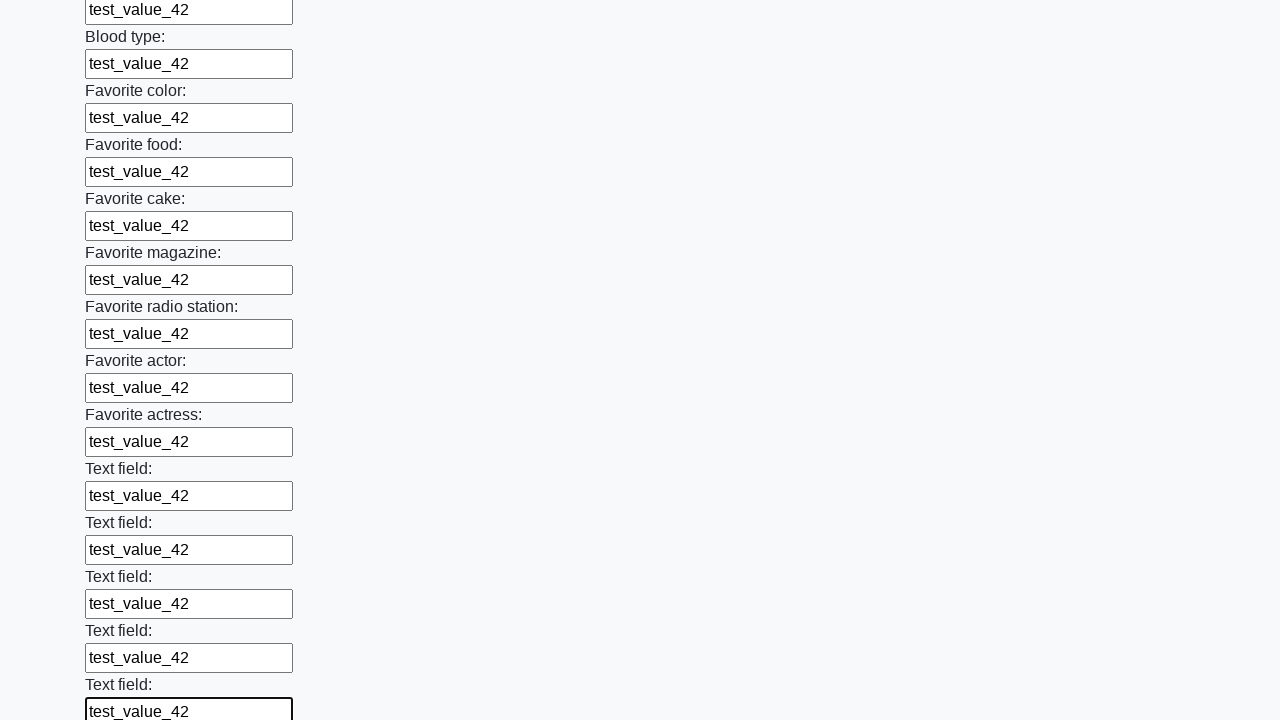

Filled input field with 'test_value_42' on input >> nth=31
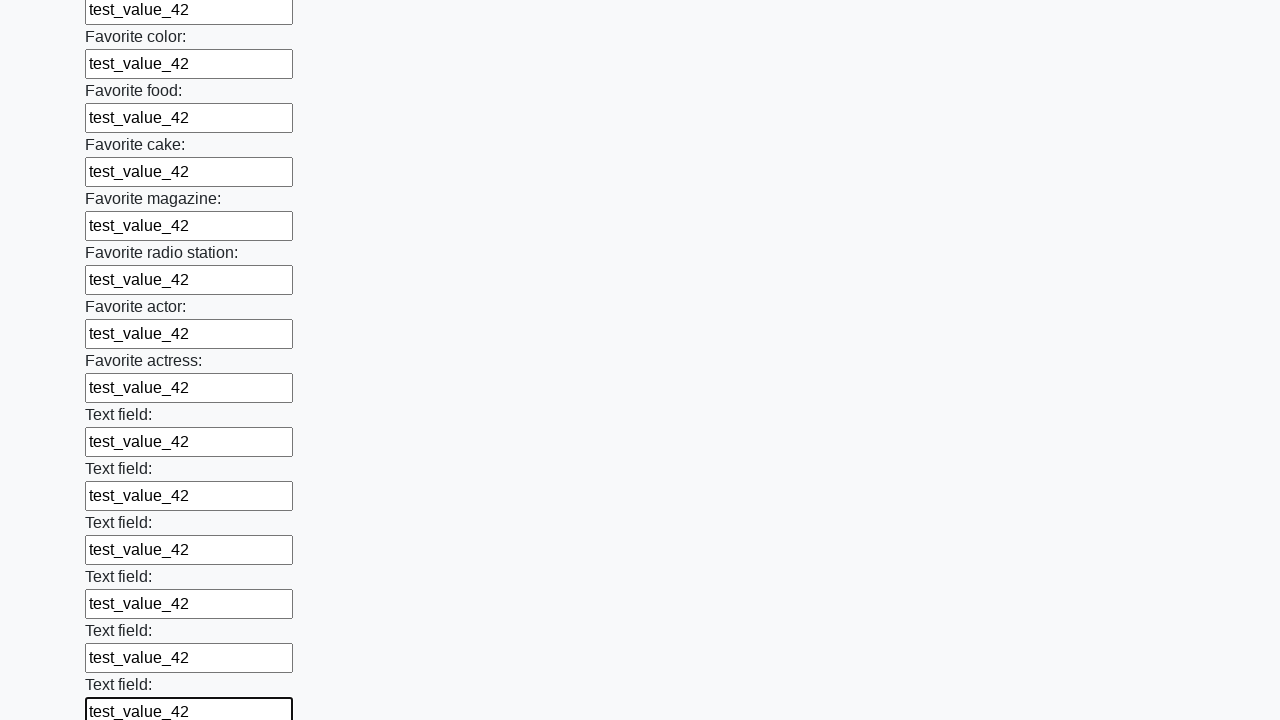

Filled input field with 'test_value_42' on input >> nth=32
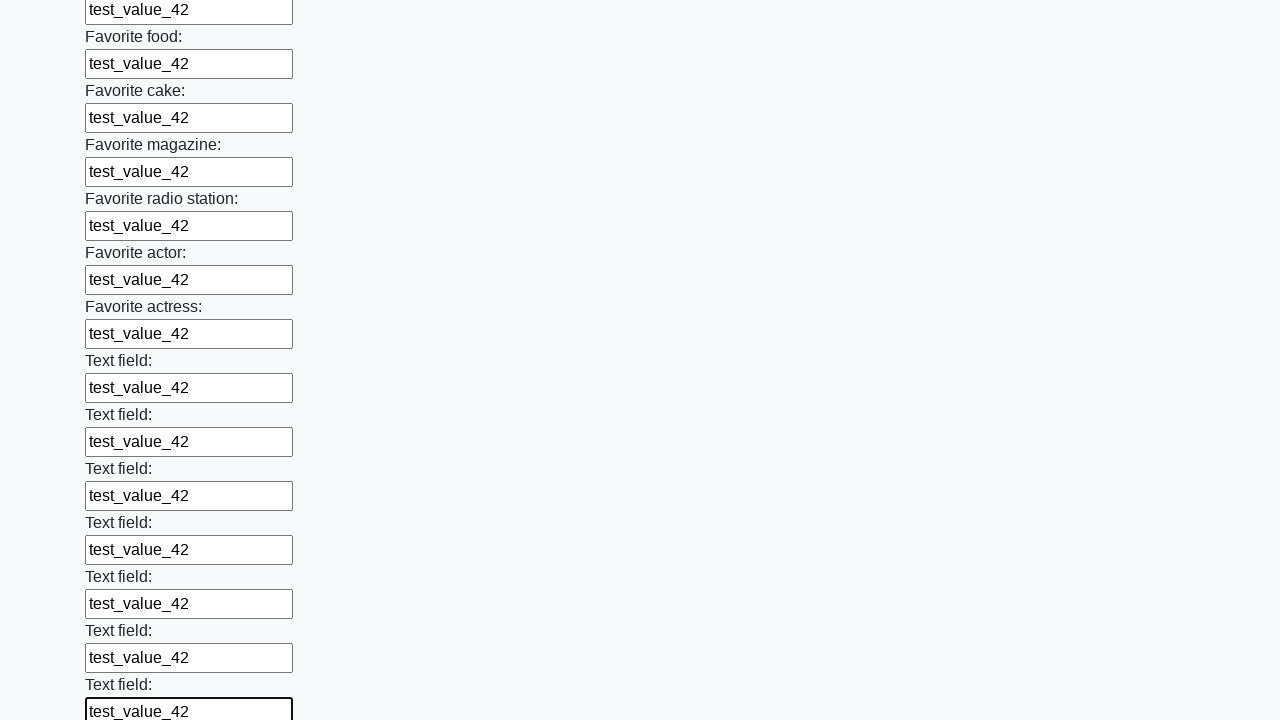

Filled input field with 'test_value_42' on input >> nth=33
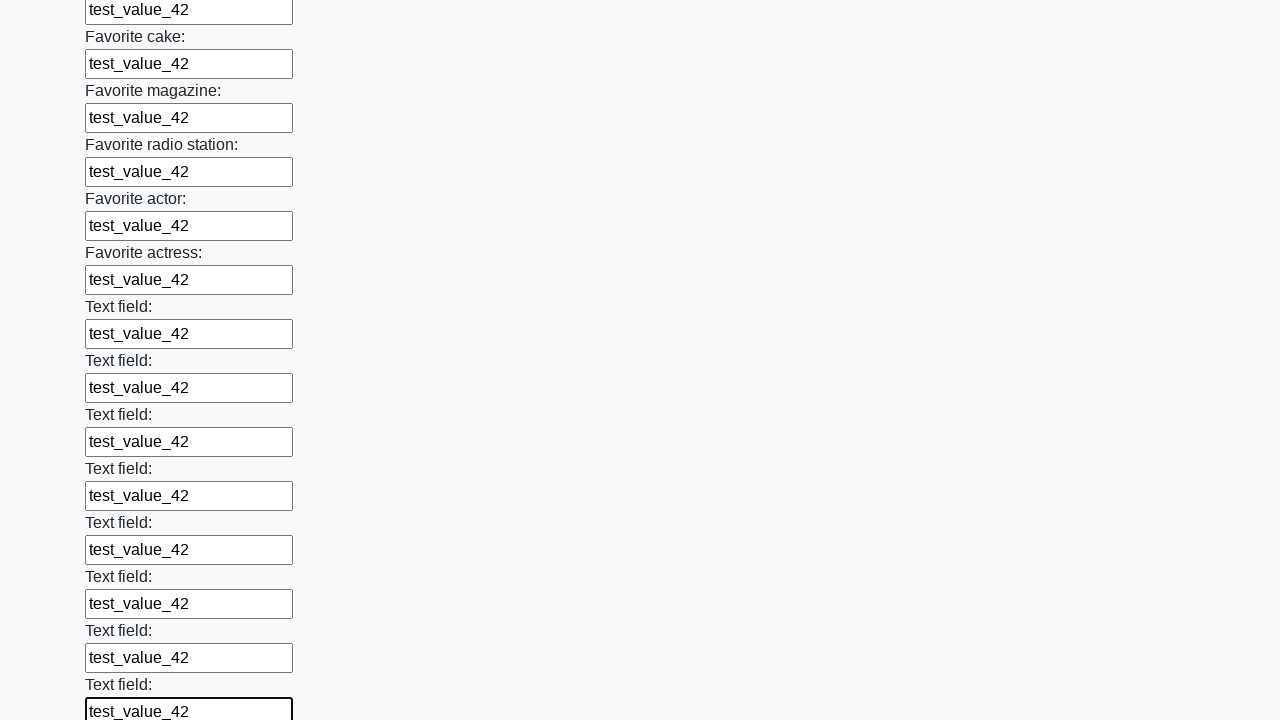

Filled input field with 'test_value_42' on input >> nth=34
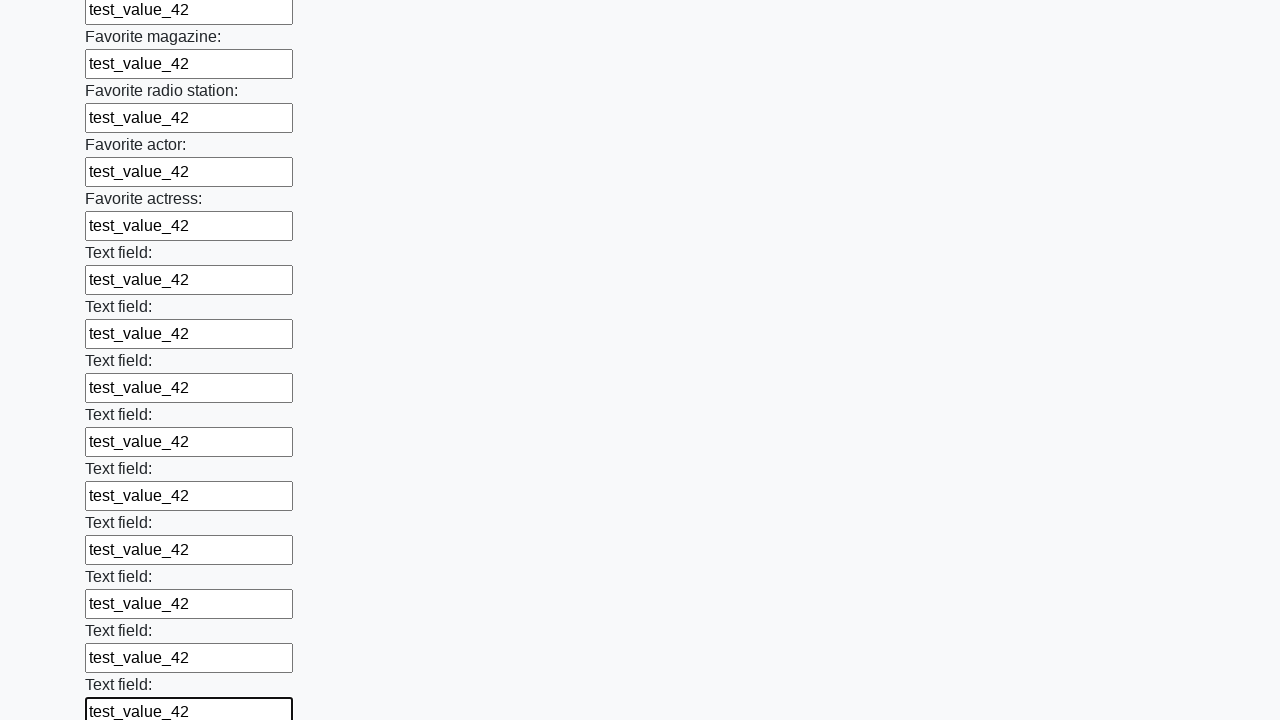

Filled input field with 'test_value_42' on input >> nth=35
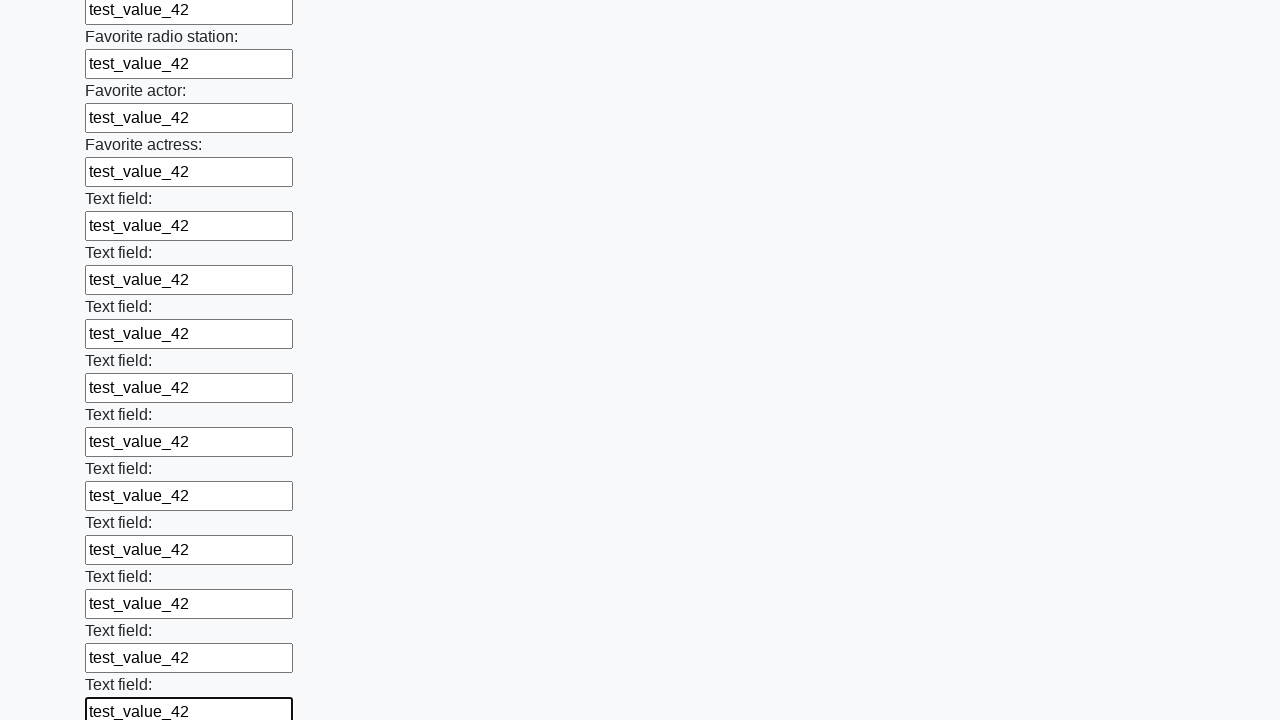

Filled input field with 'test_value_42' on input >> nth=36
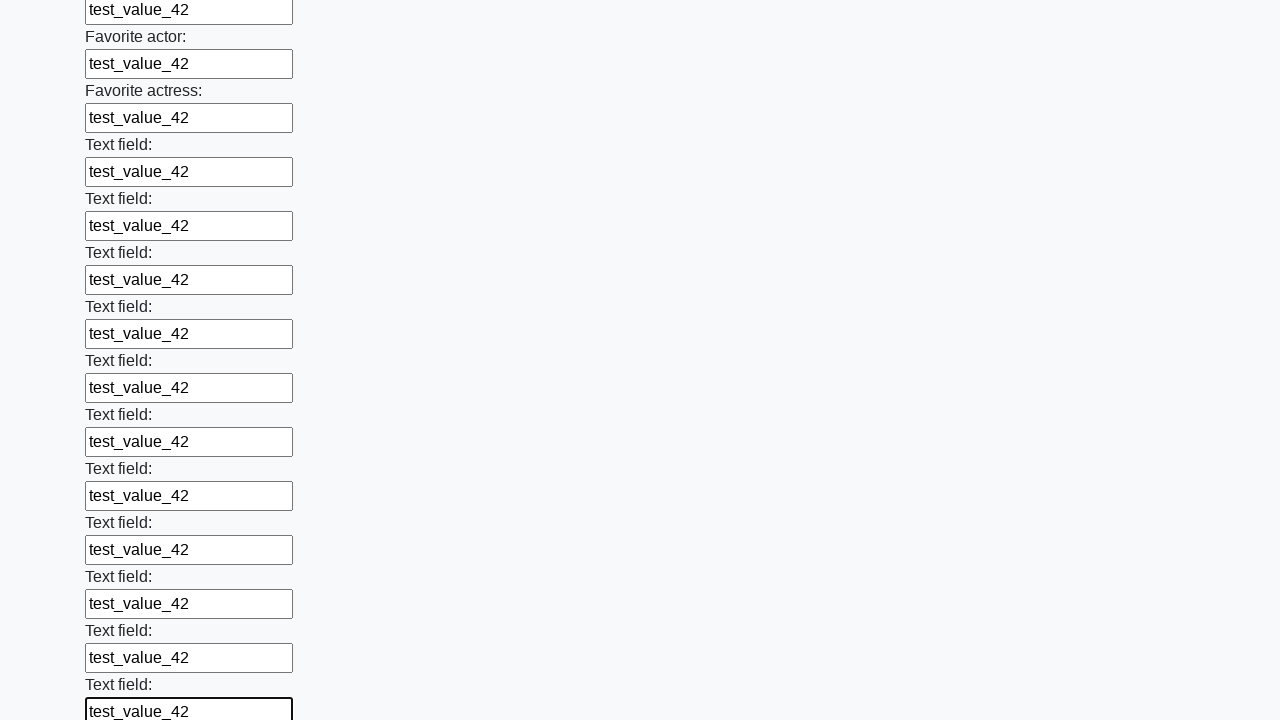

Filled input field with 'test_value_42' on input >> nth=37
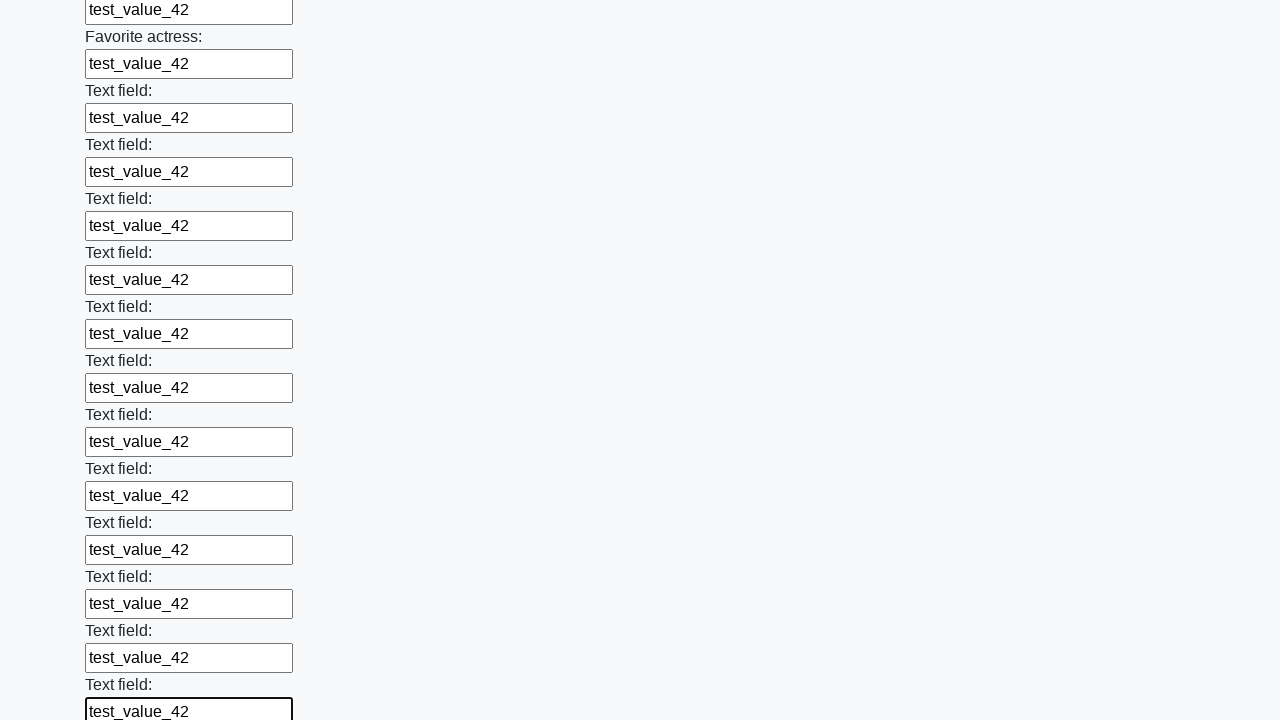

Filled input field with 'test_value_42' on input >> nth=38
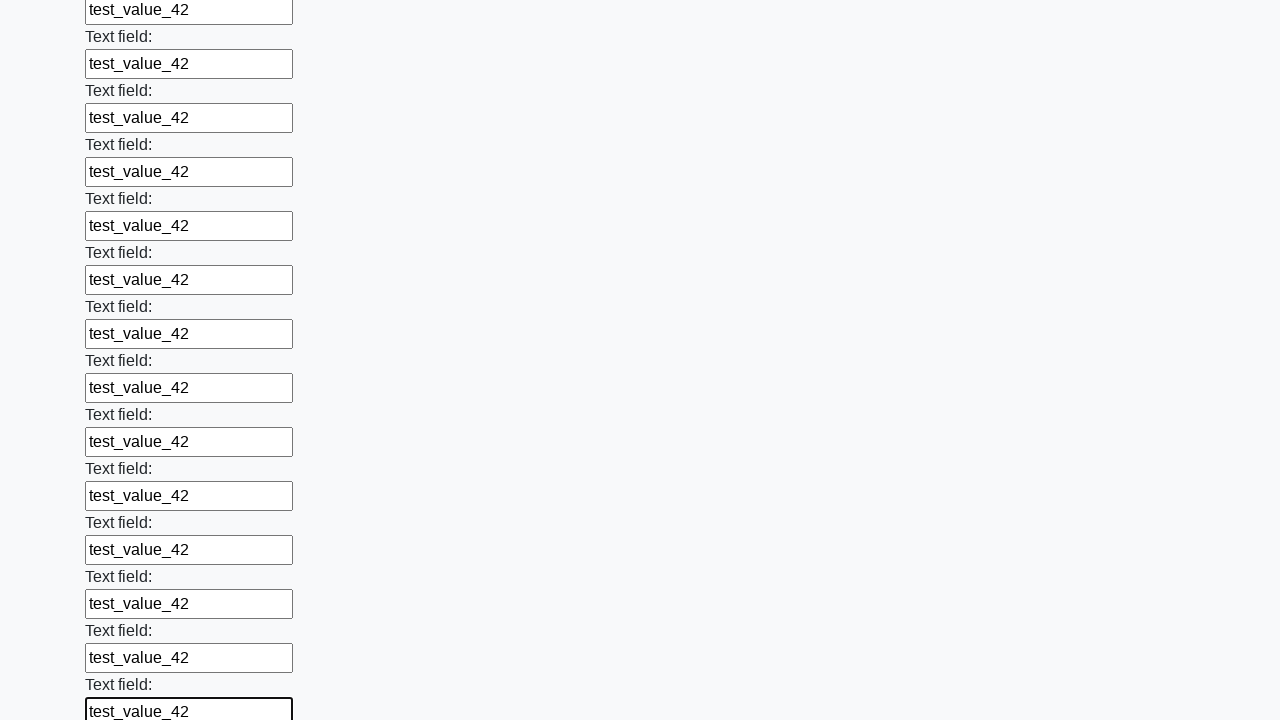

Filled input field with 'test_value_42' on input >> nth=39
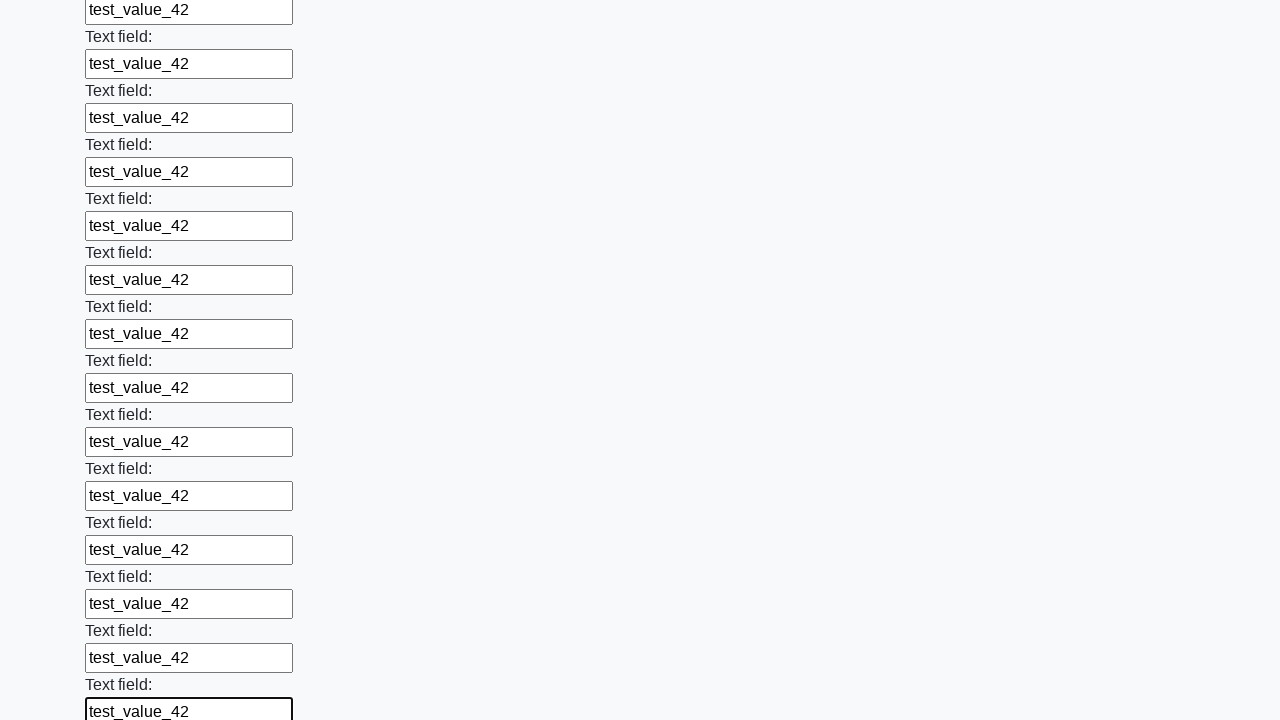

Filled input field with 'test_value_42' on input >> nth=40
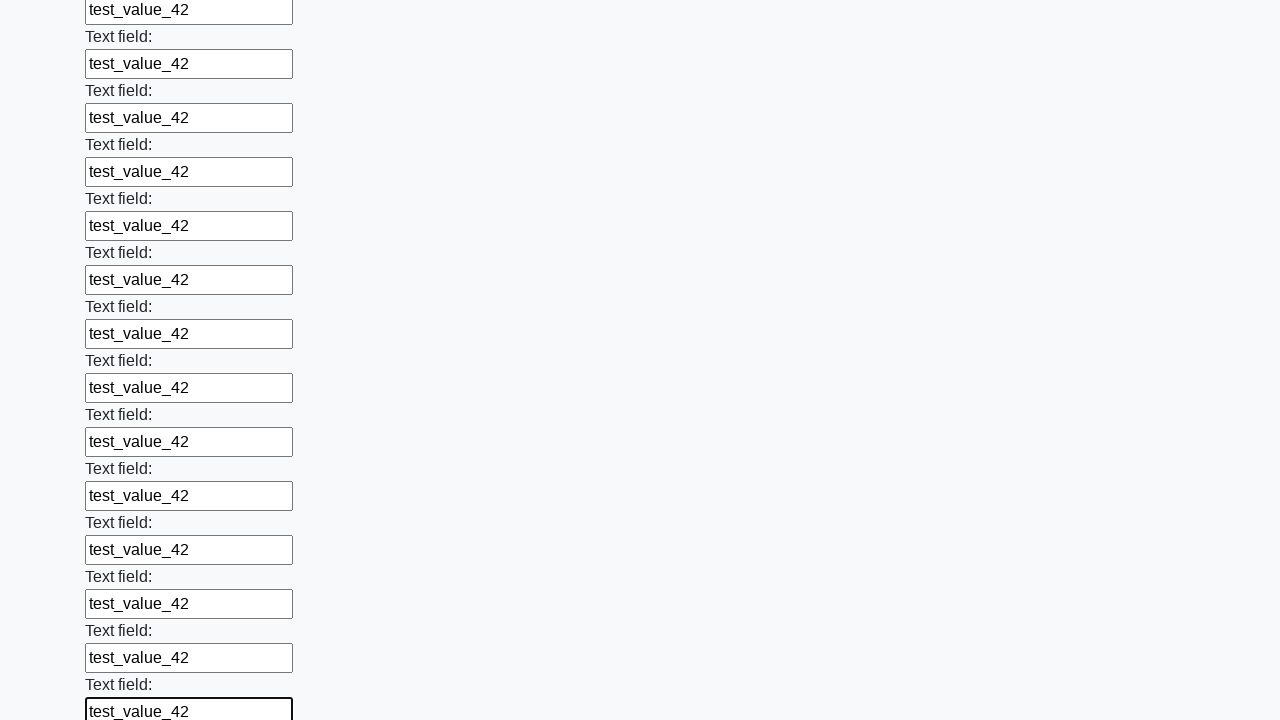

Filled input field with 'test_value_42' on input >> nth=41
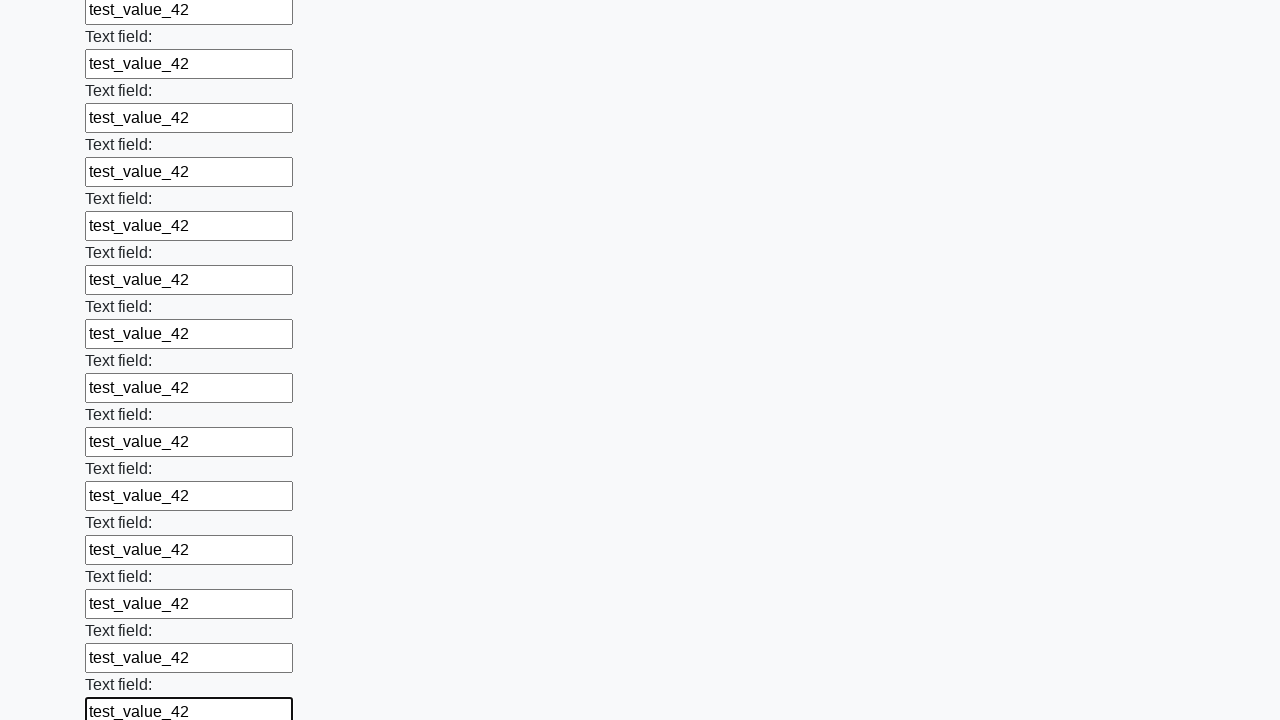

Filled input field with 'test_value_42' on input >> nth=42
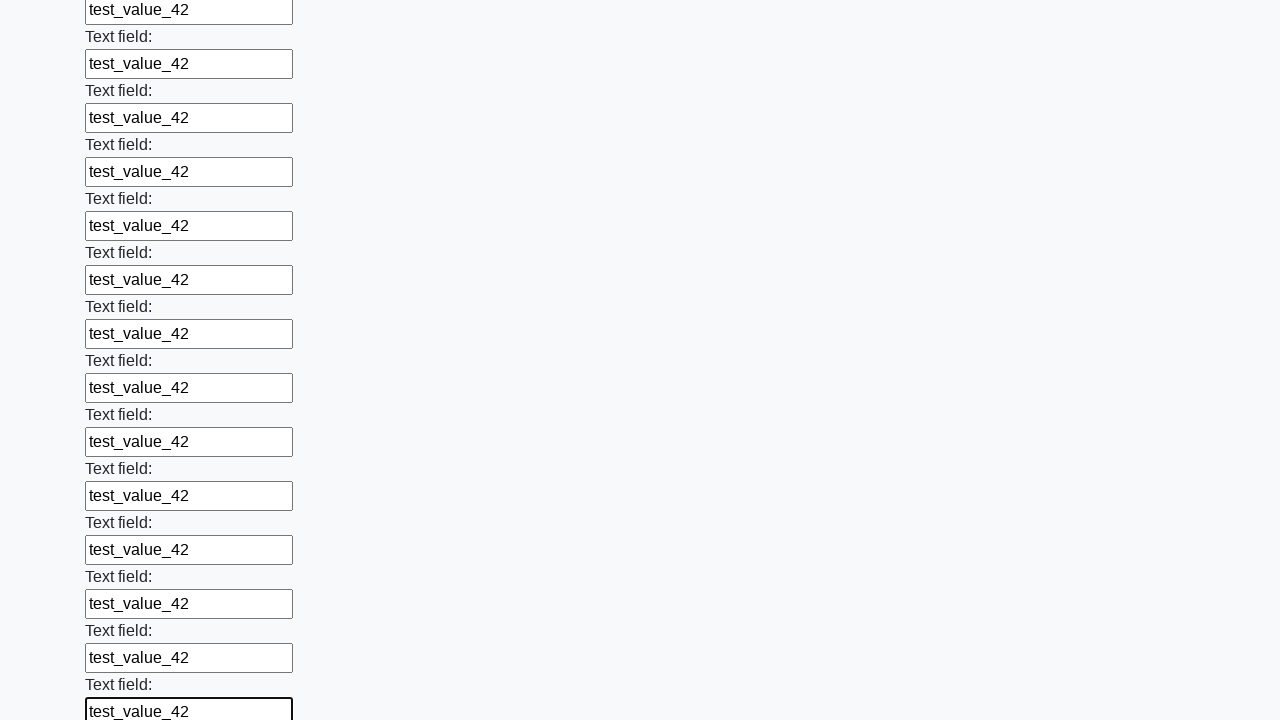

Filled input field with 'test_value_42' on input >> nth=43
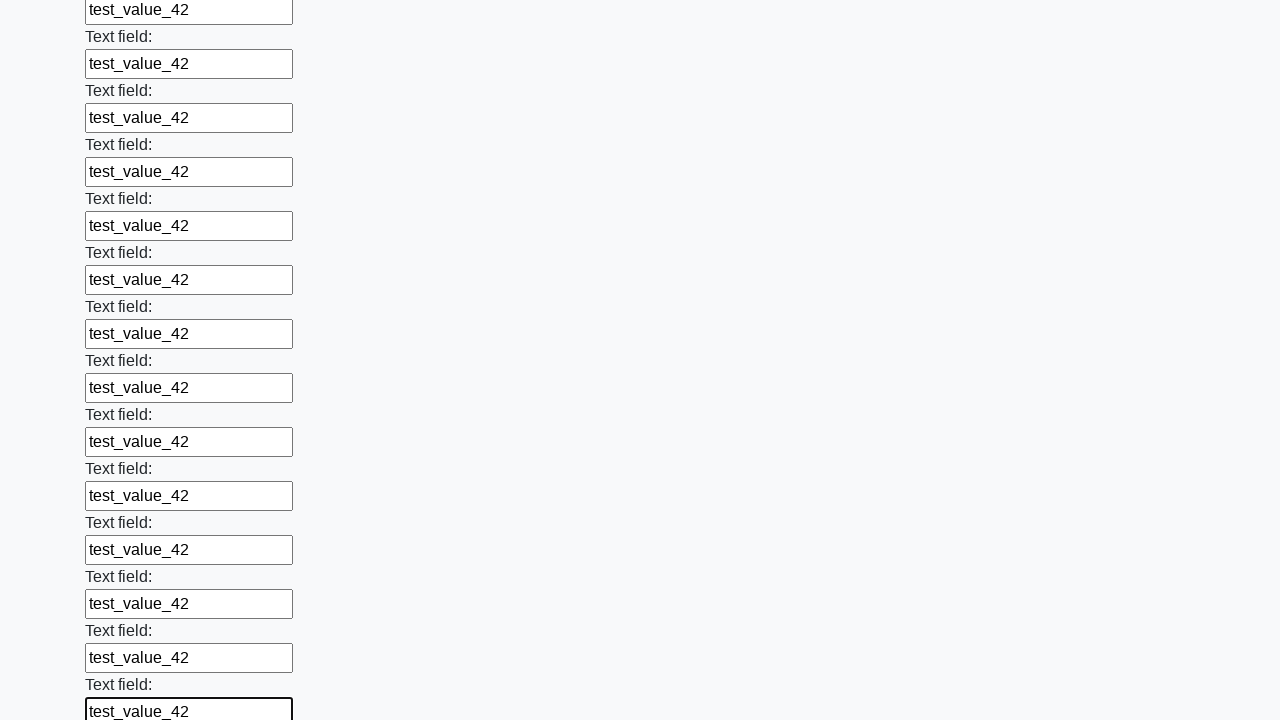

Filled input field with 'test_value_42' on input >> nth=44
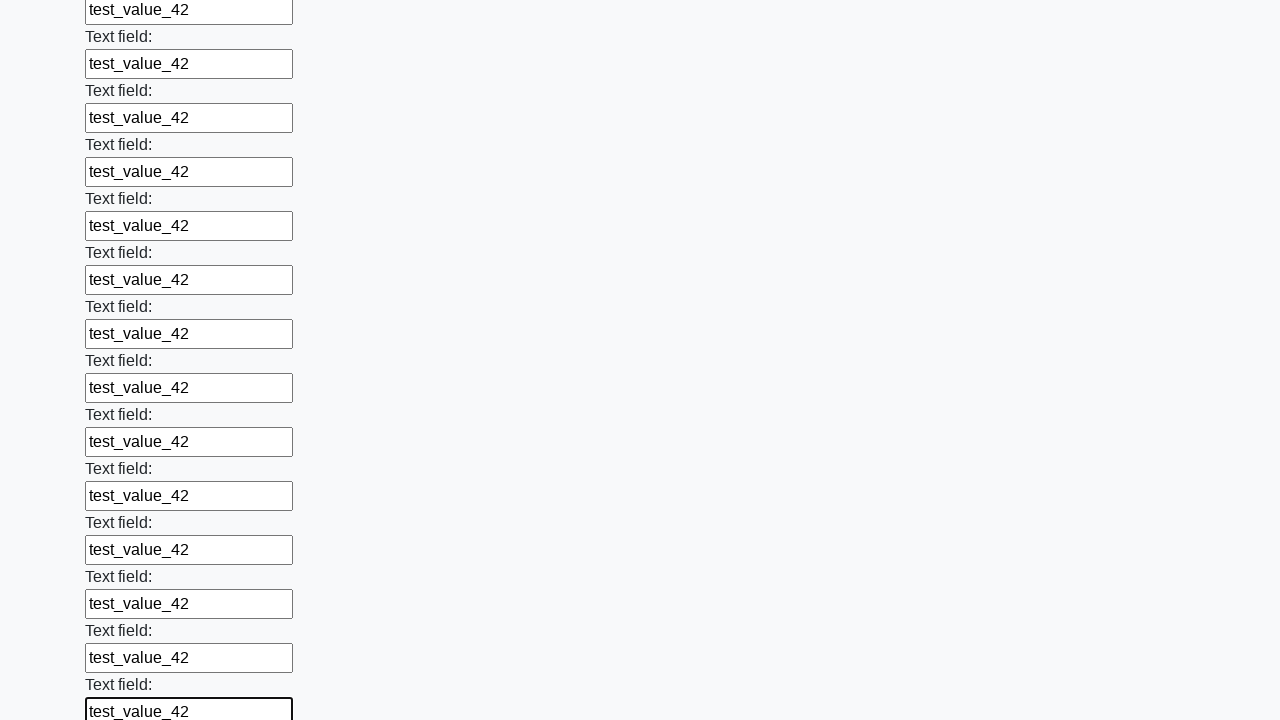

Filled input field with 'test_value_42' on input >> nth=45
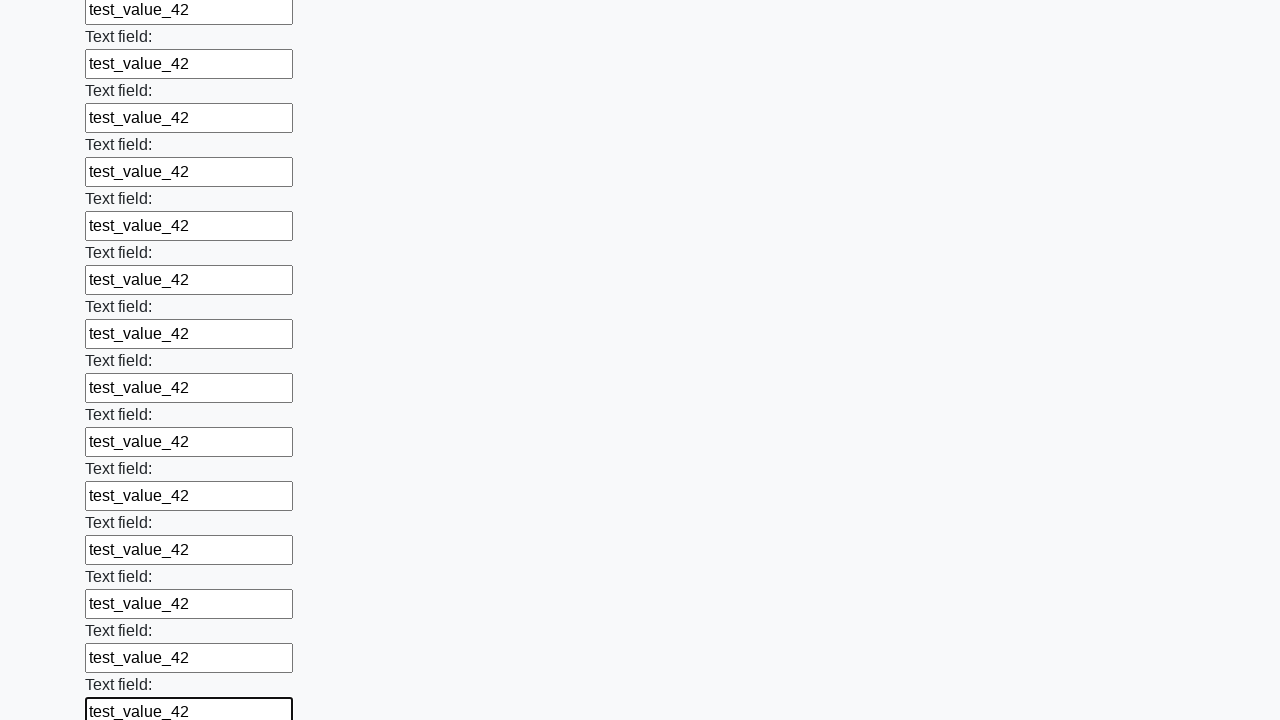

Filled input field with 'test_value_42' on input >> nth=46
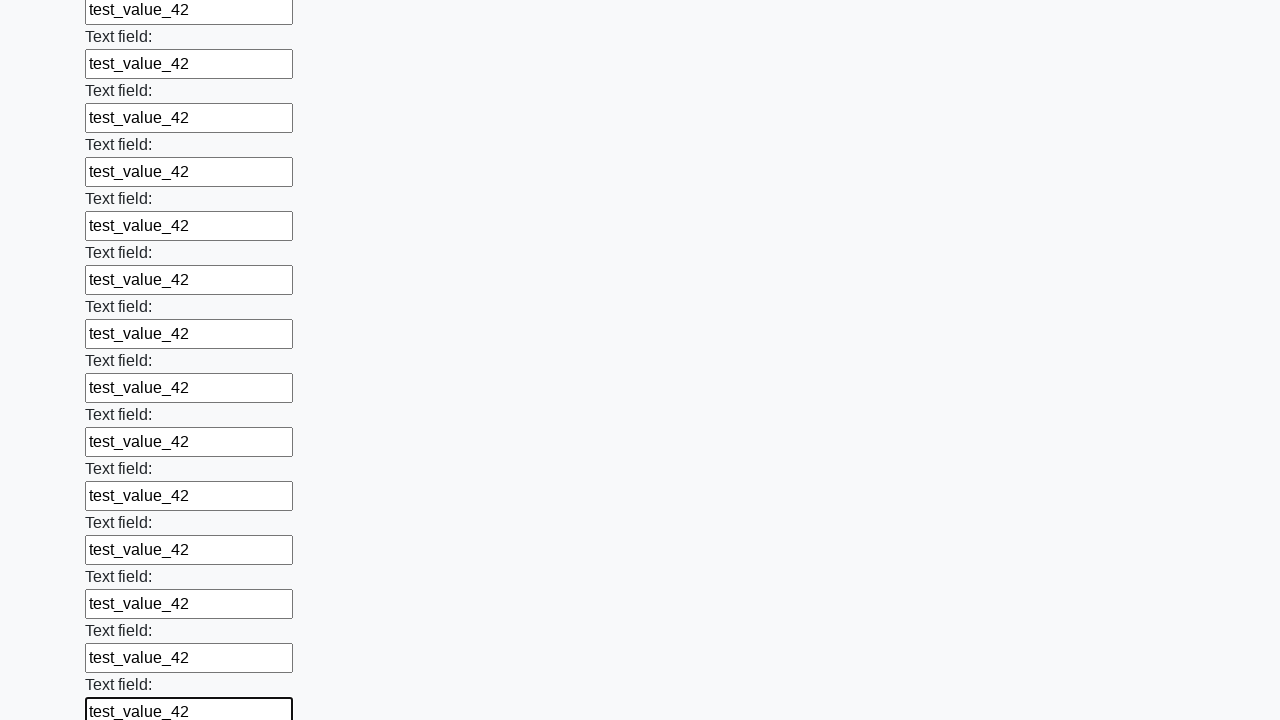

Filled input field with 'test_value_42' on input >> nth=47
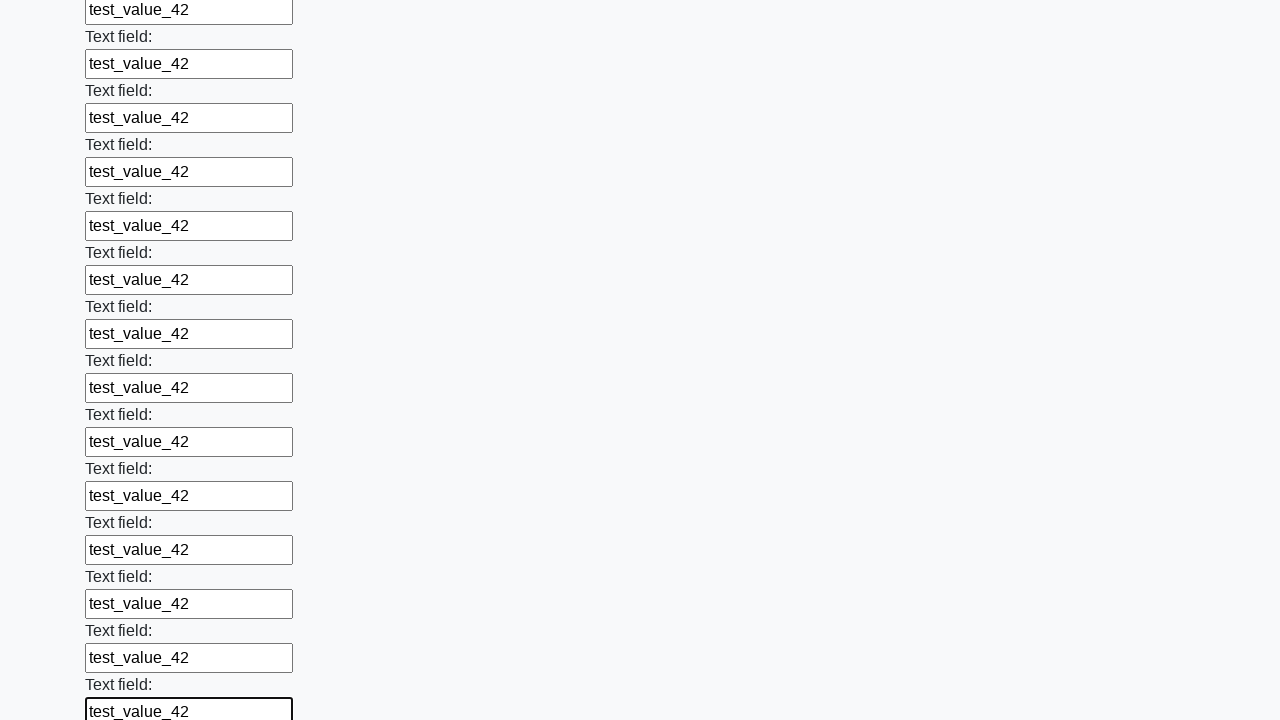

Filled input field with 'test_value_42' on input >> nth=48
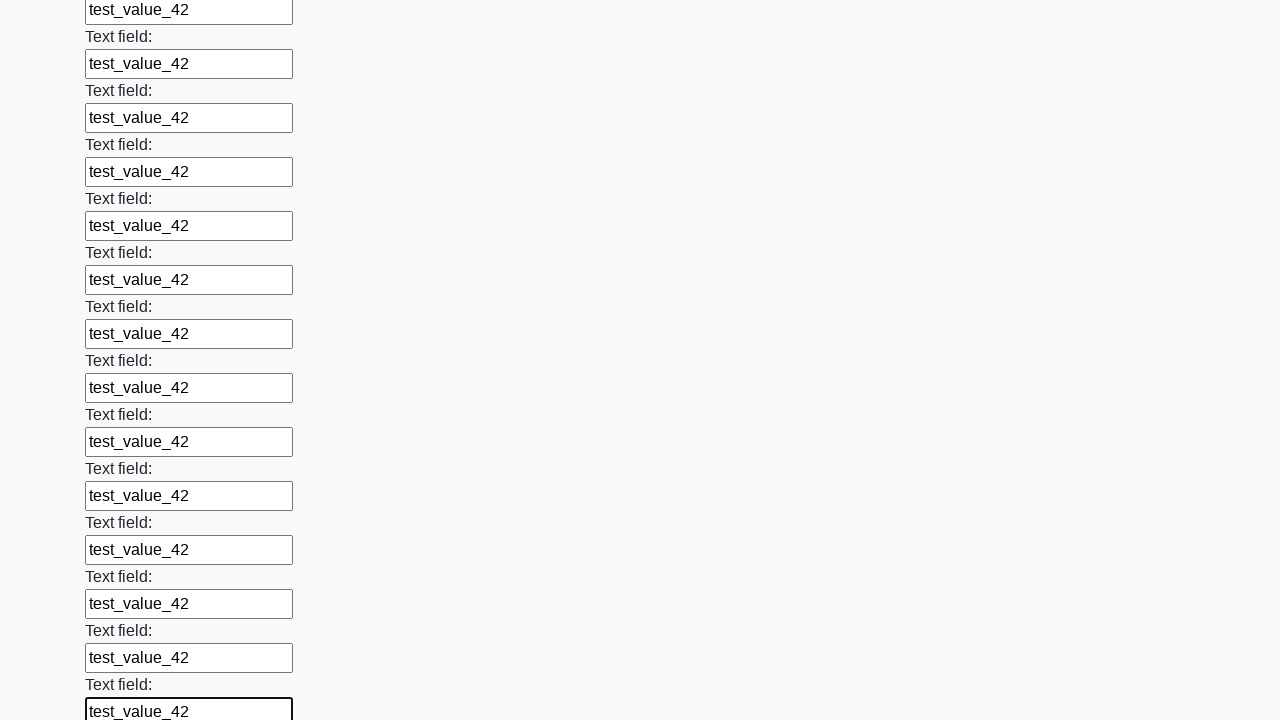

Filled input field with 'test_value_42' on input >> nth=49
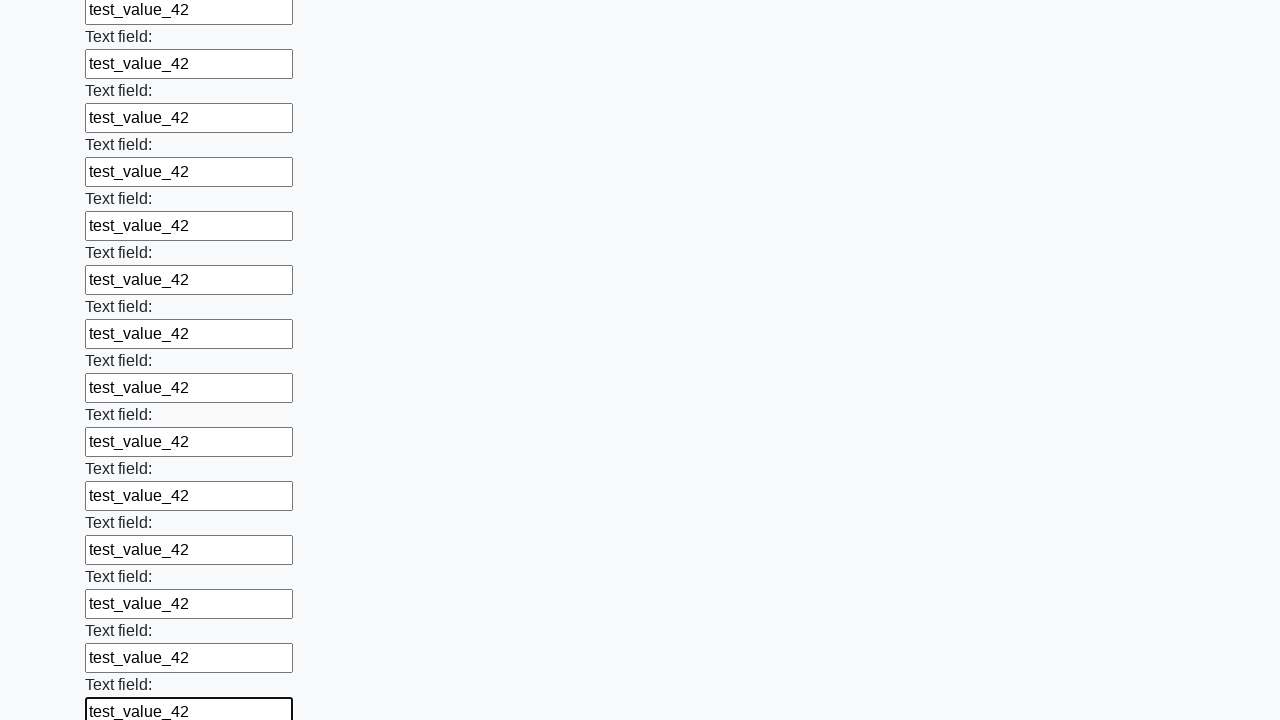

Filled input field with 'test_value_42' on input >> nth=50
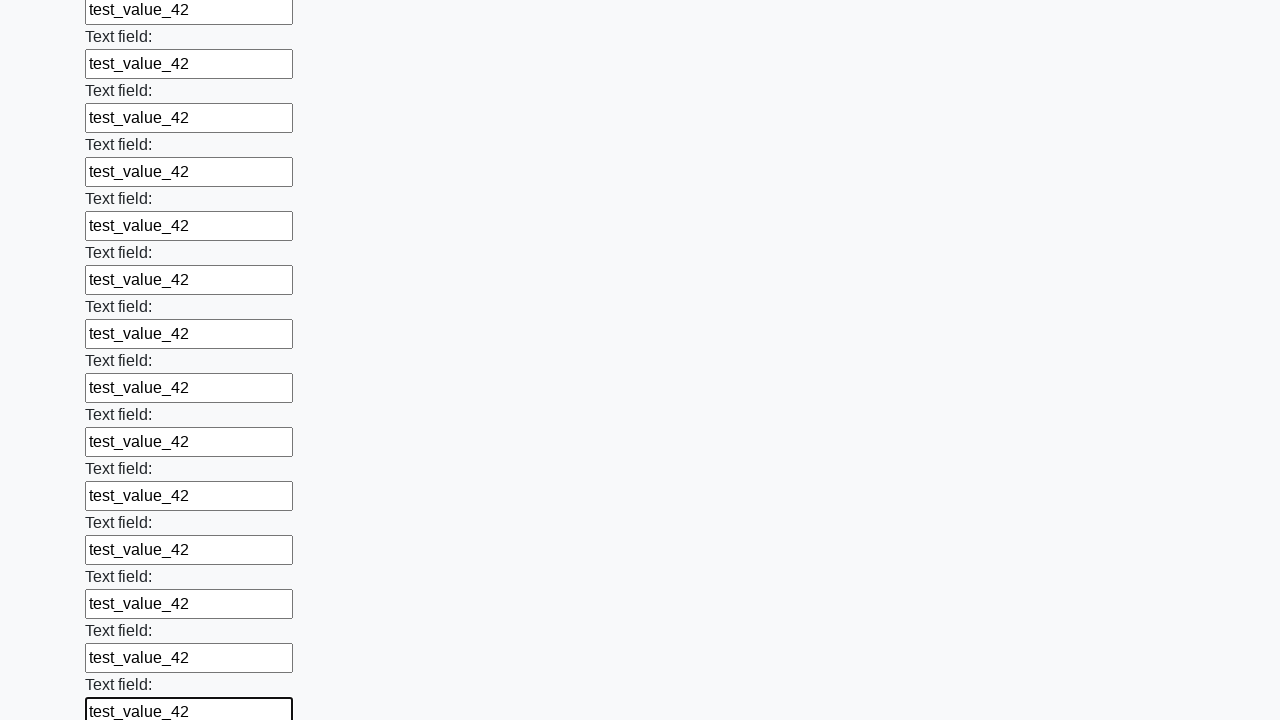

Filled input field with 'test_value_42' on input >> nth=51
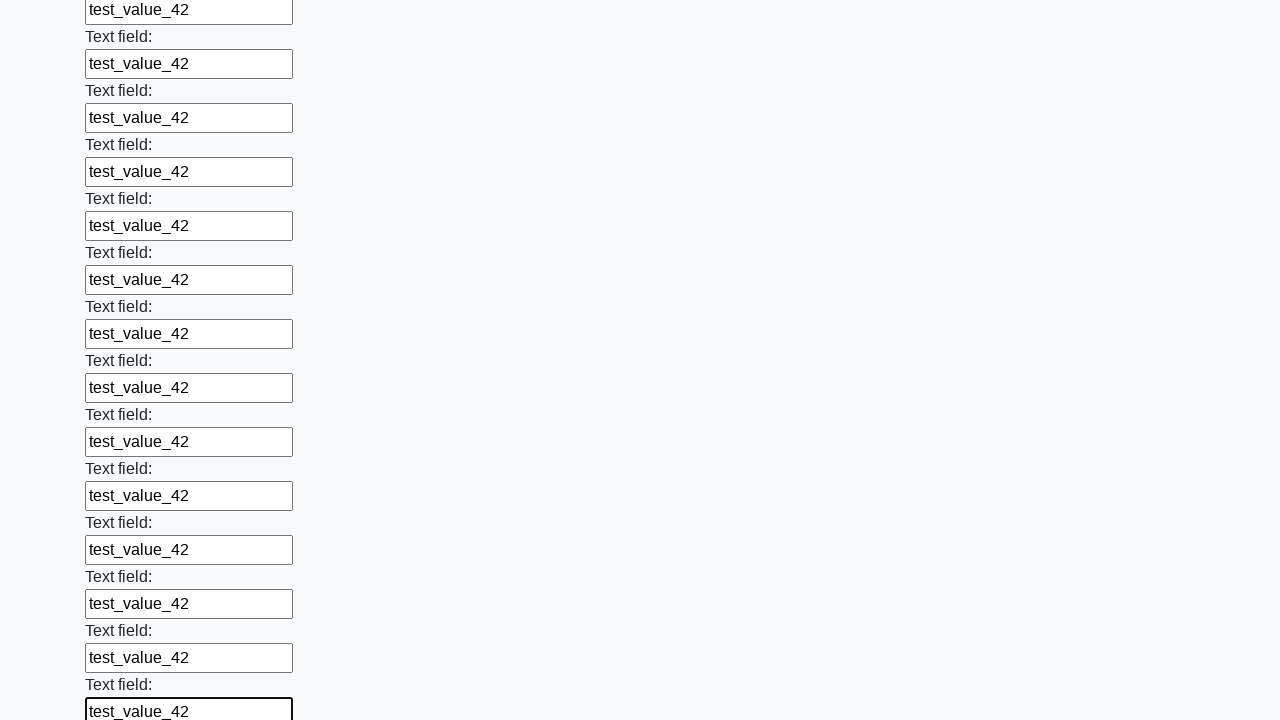

Filled input field with 'test_value_42' on input >> nth=52
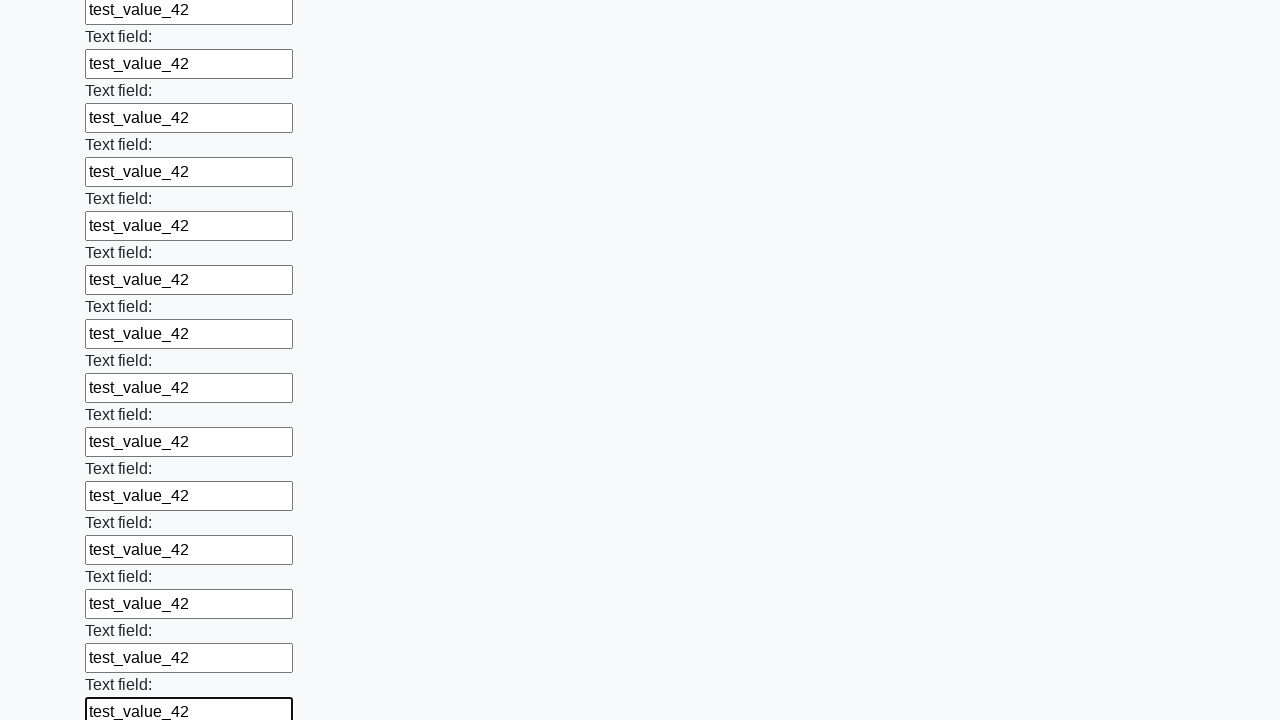

Filled input field with 'test_value_42' on input >> nth=53
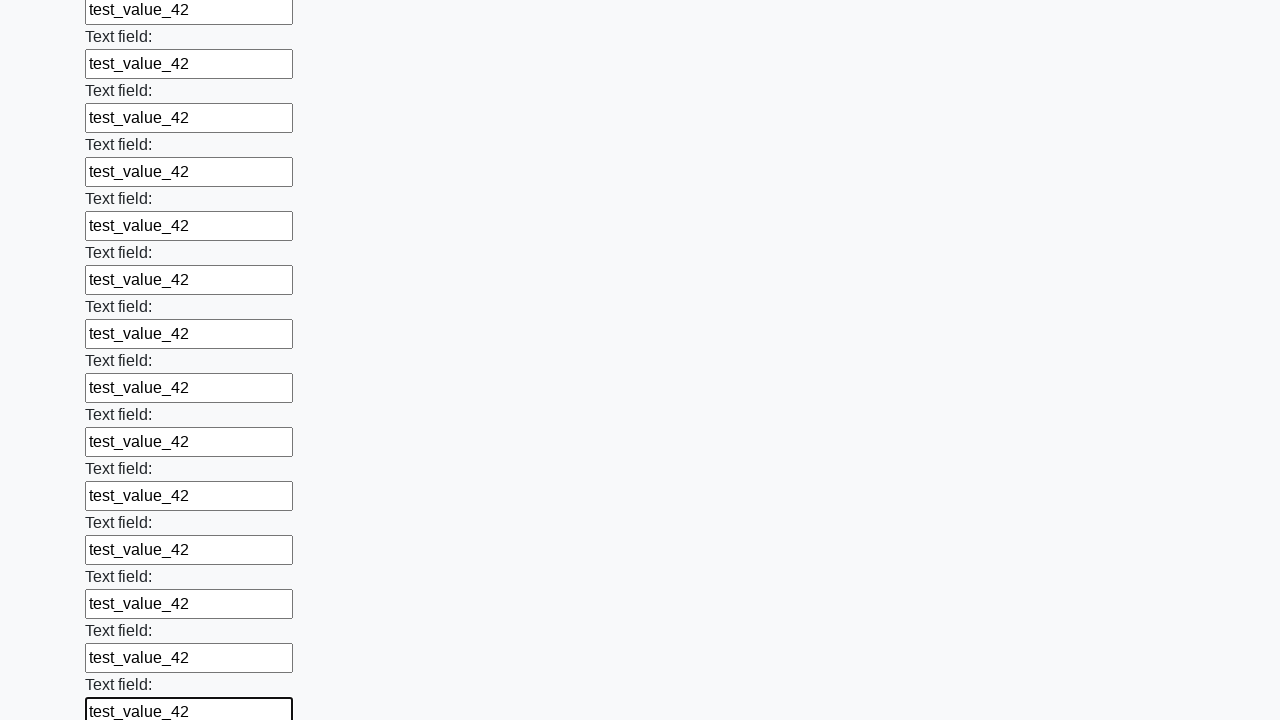

Filled input field with 'test_value_42' on input >> nth=54
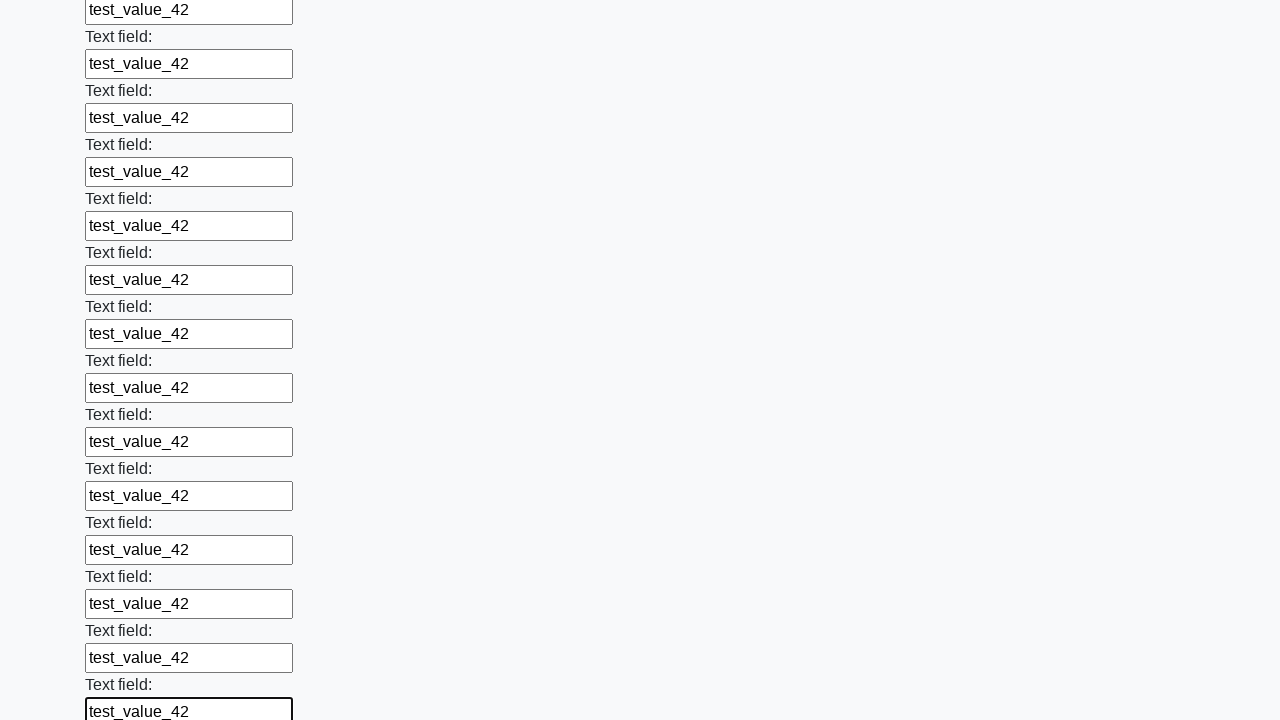

Filled input field with 'test_value_42' on input >> nth=55
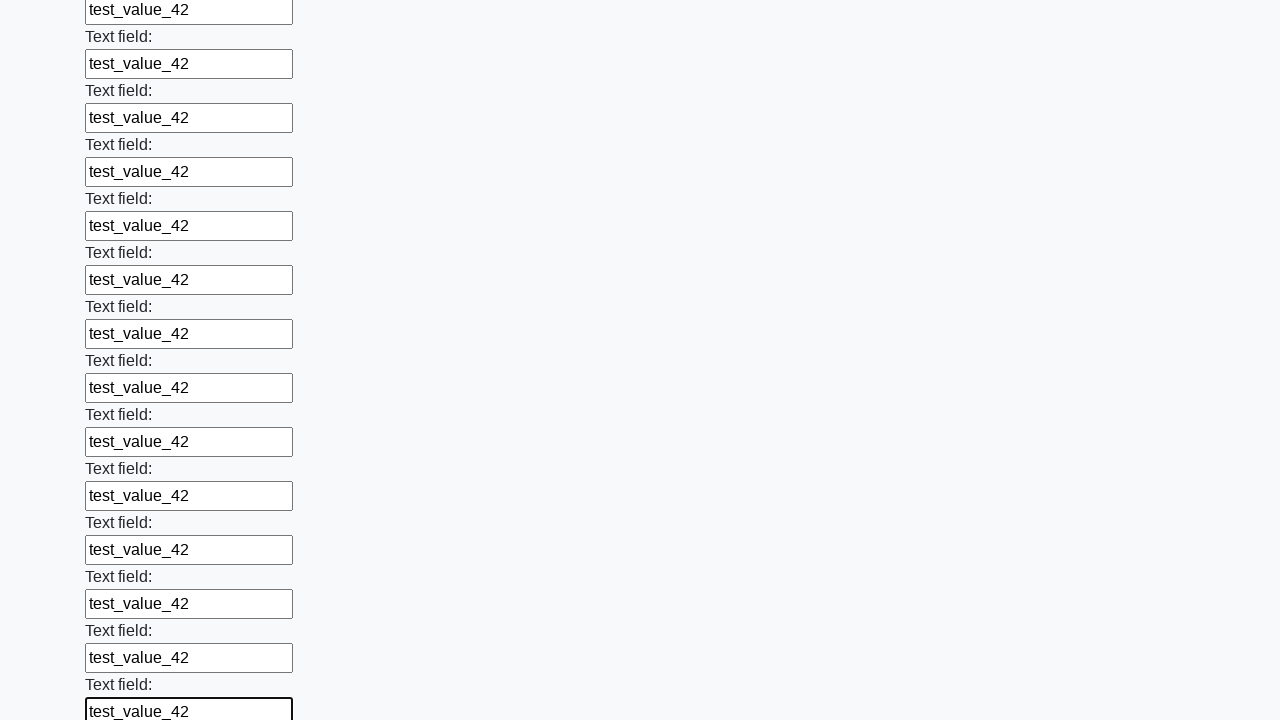

Filled input field with 'test_value_42' on input >> nth=56
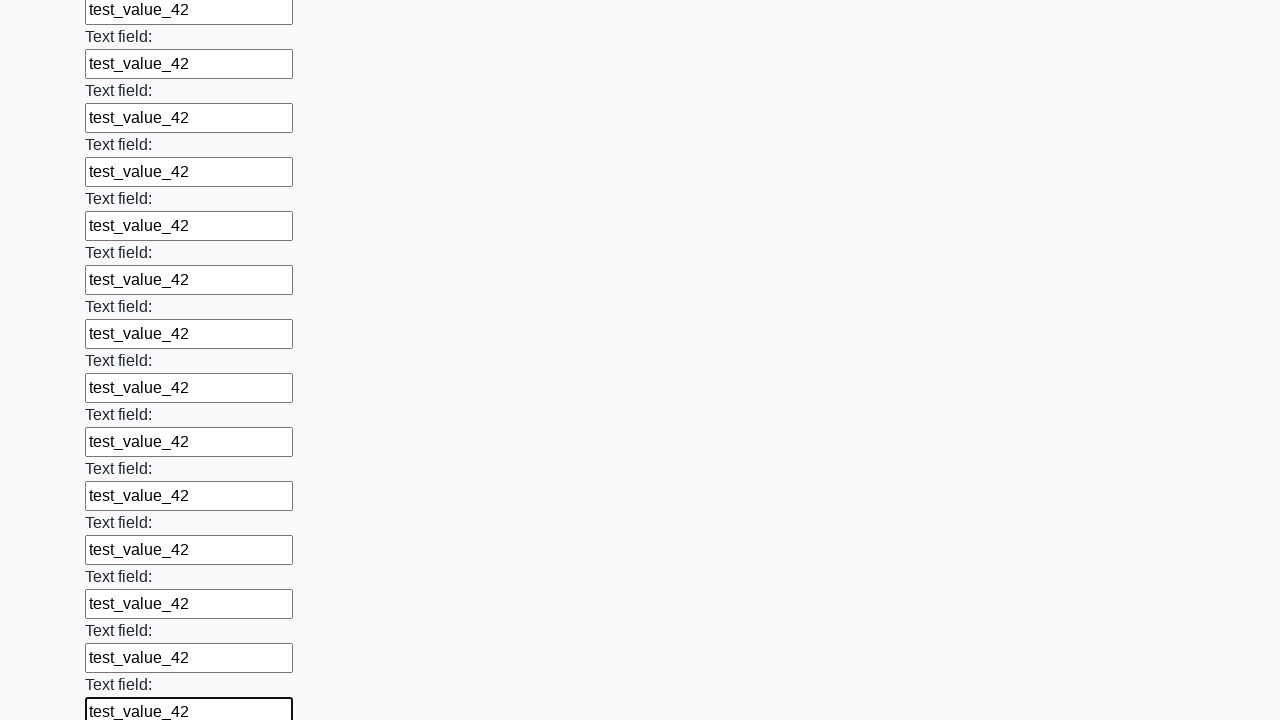

Filled input field with 'test_value_42' on input >> nth=57
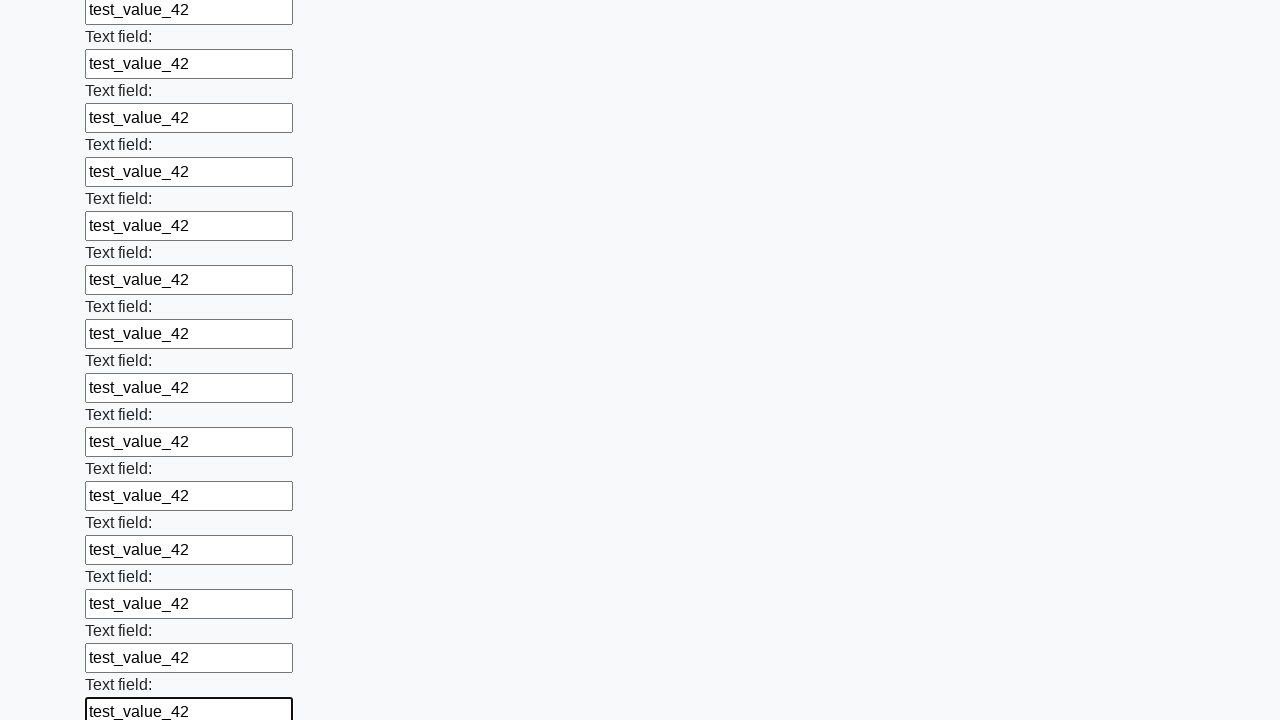

Filled input field with 'test_value_42' on input >> nth=58
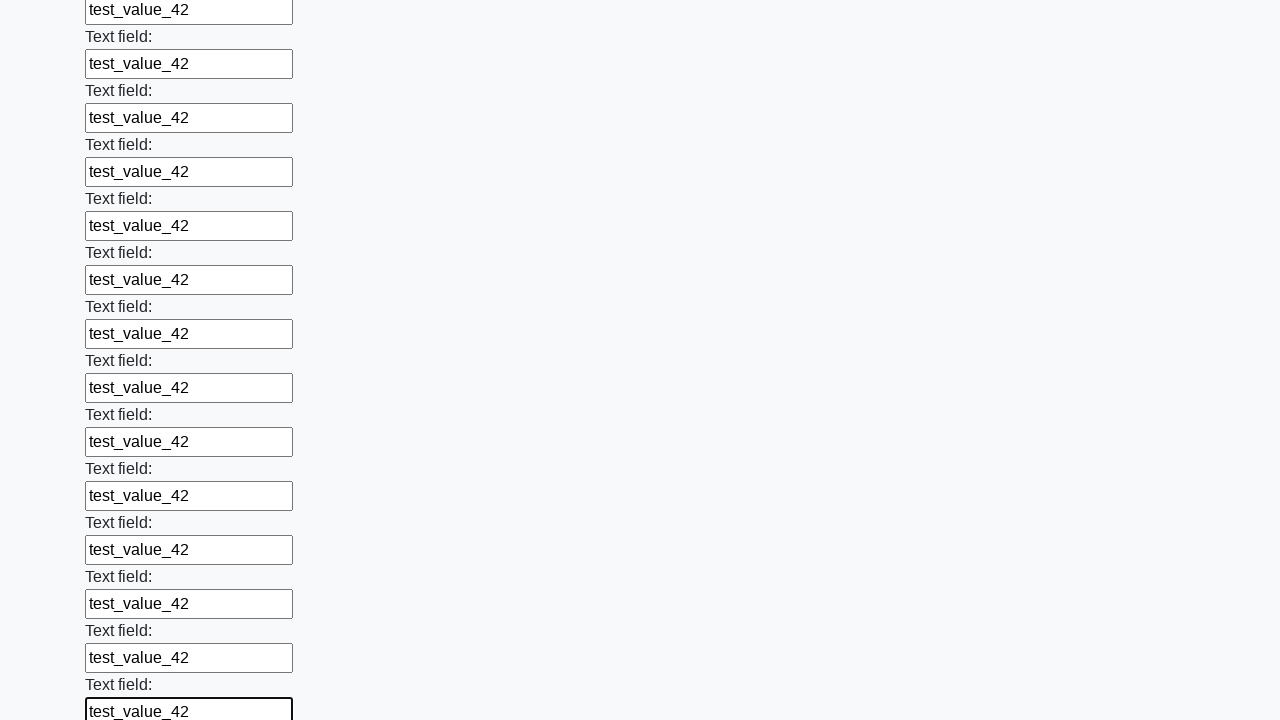

Filled input field with 'test_value_42' on input >> nth=59
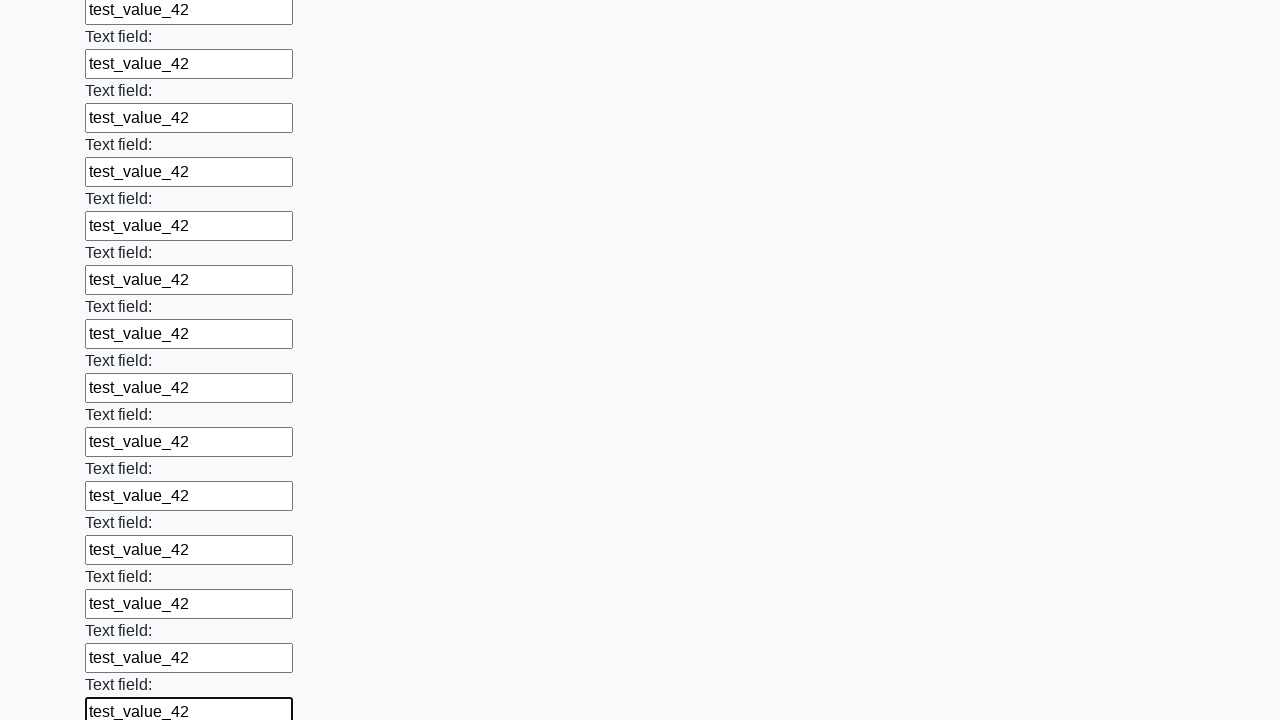

Filled input field with 'test_value_42' on input >> nth=60
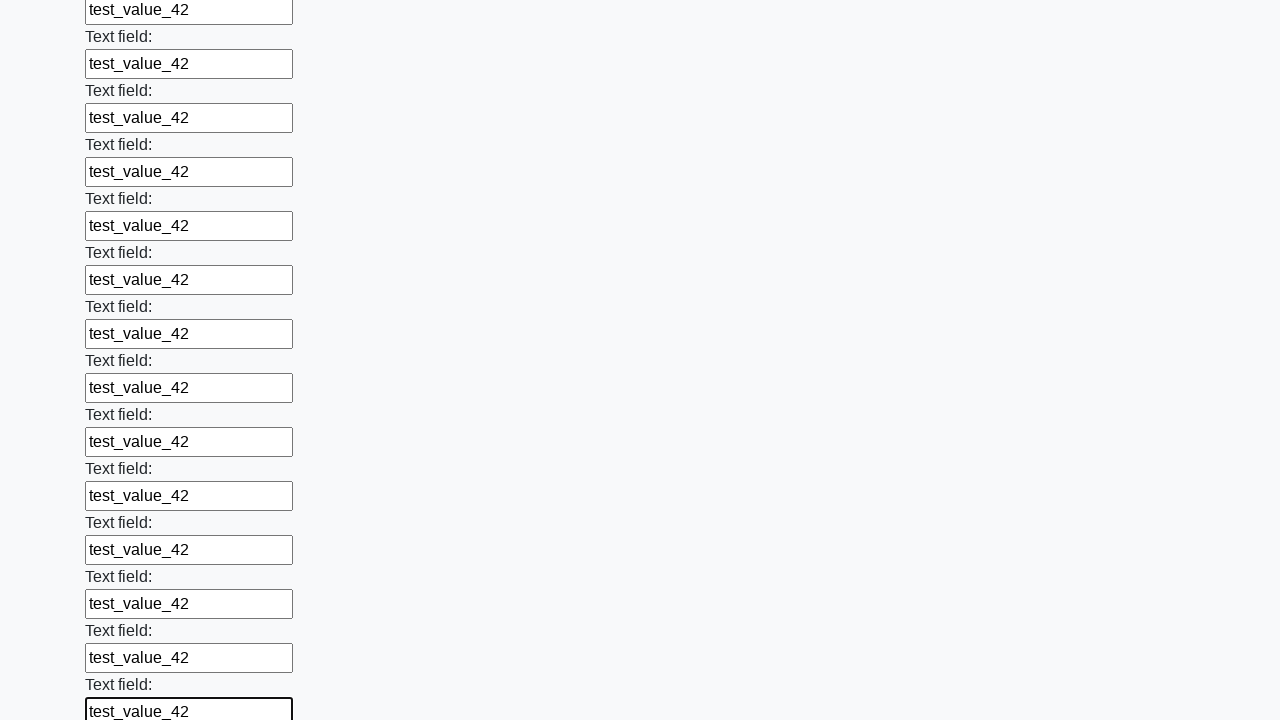

Filled input field with 'test_value_42' on input >> nth=61
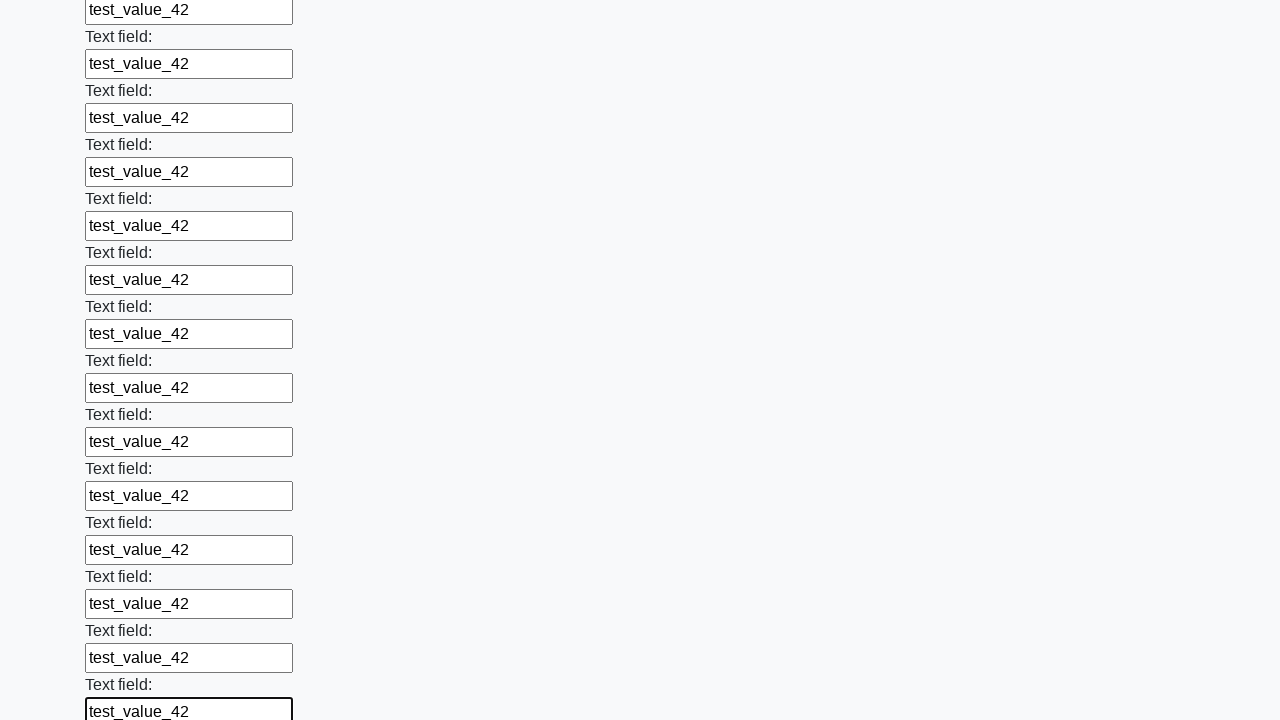

Filled input field with 'test_value_42' on input >> nth=62
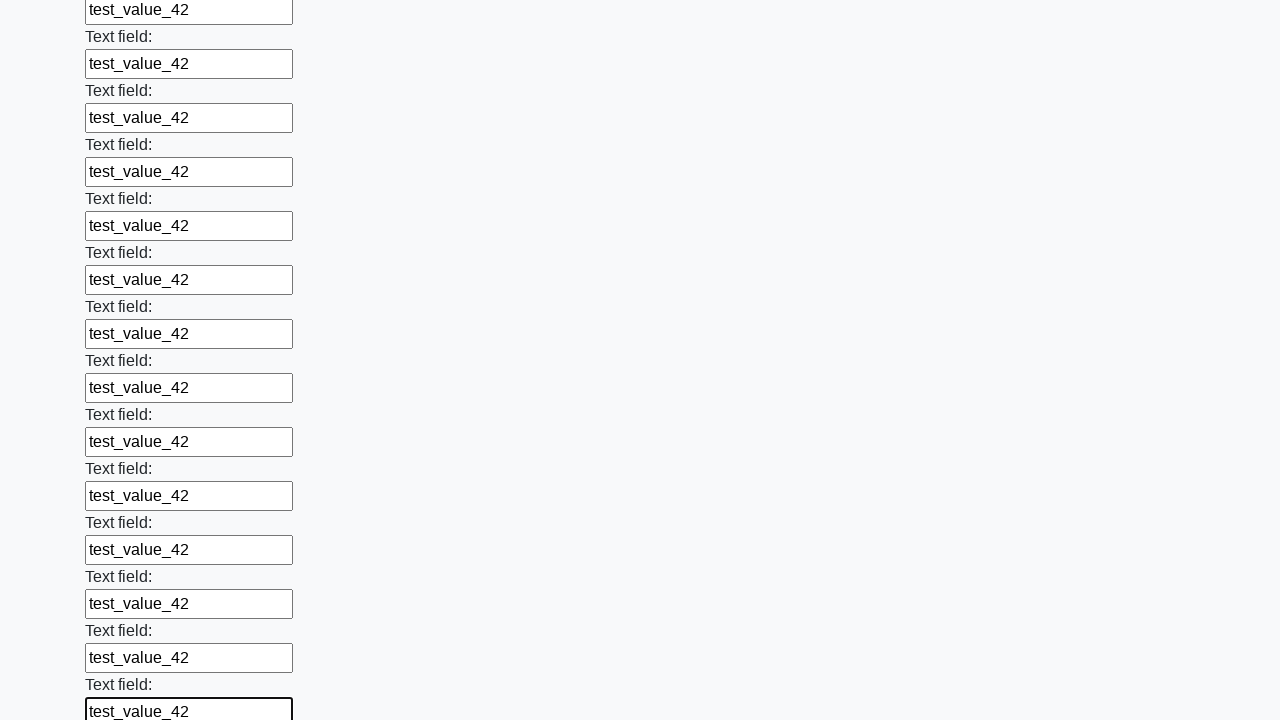

Filled input field with 'test_value_42' on input >> nth=63
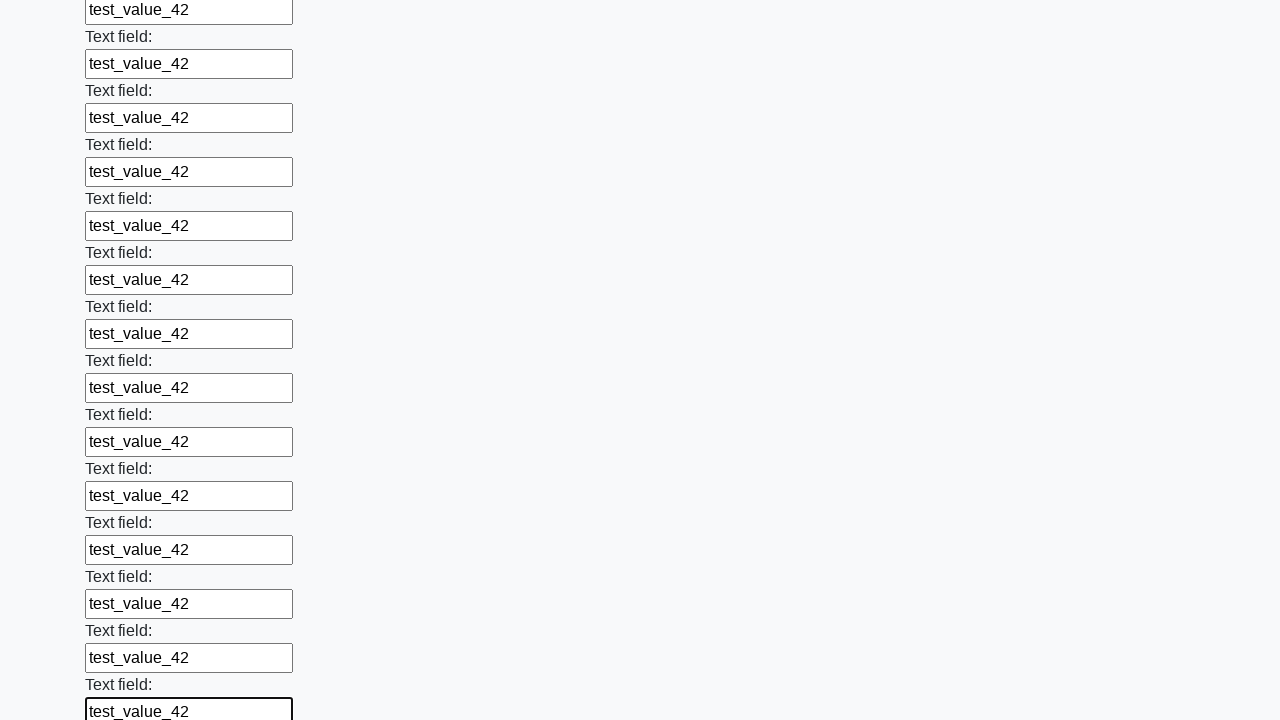

Filled input field with 'test_value_42' on input >> nth=64
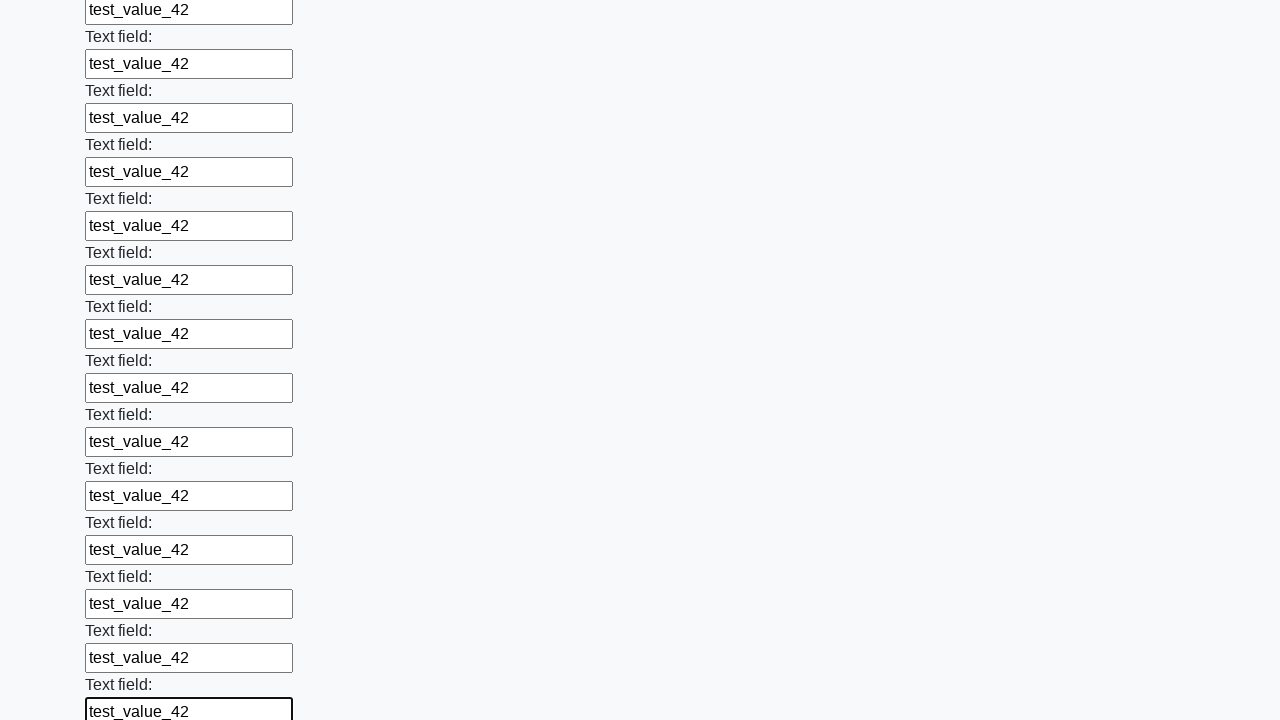

Filled input field with 'test_value_42' on input >> nth=65
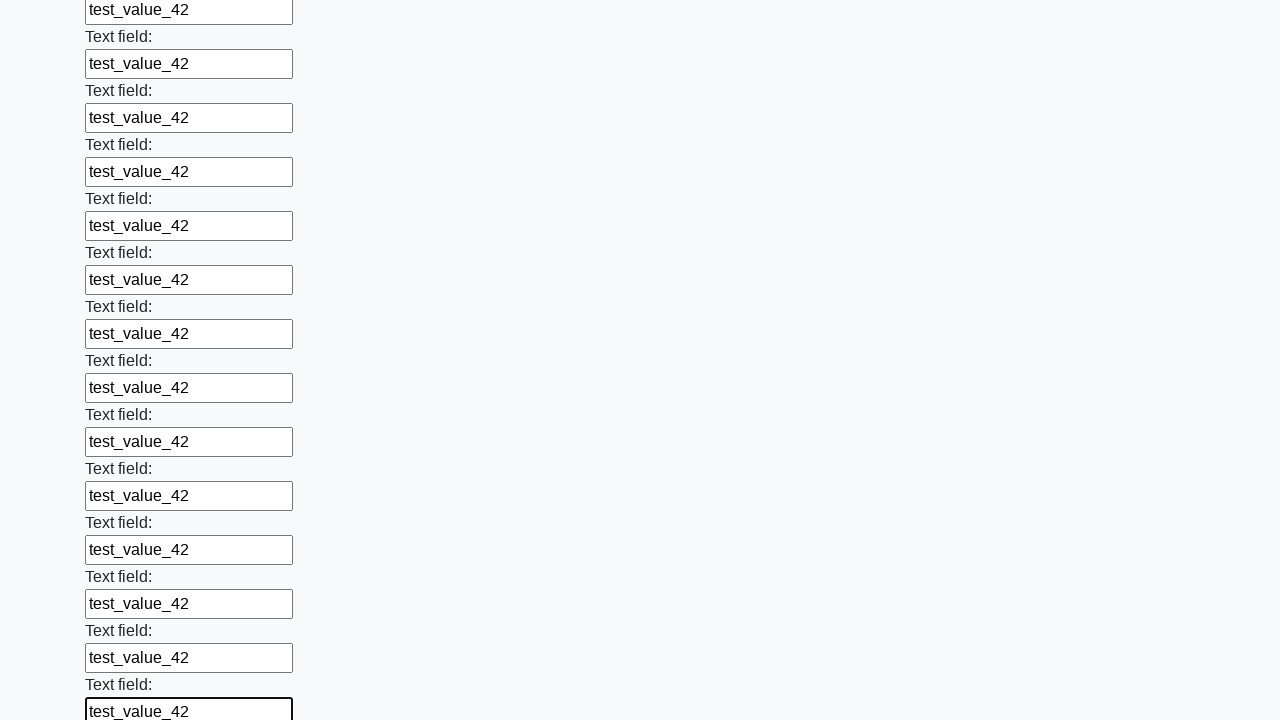

Filled input field with 'test_value_42' on input >> nth=66
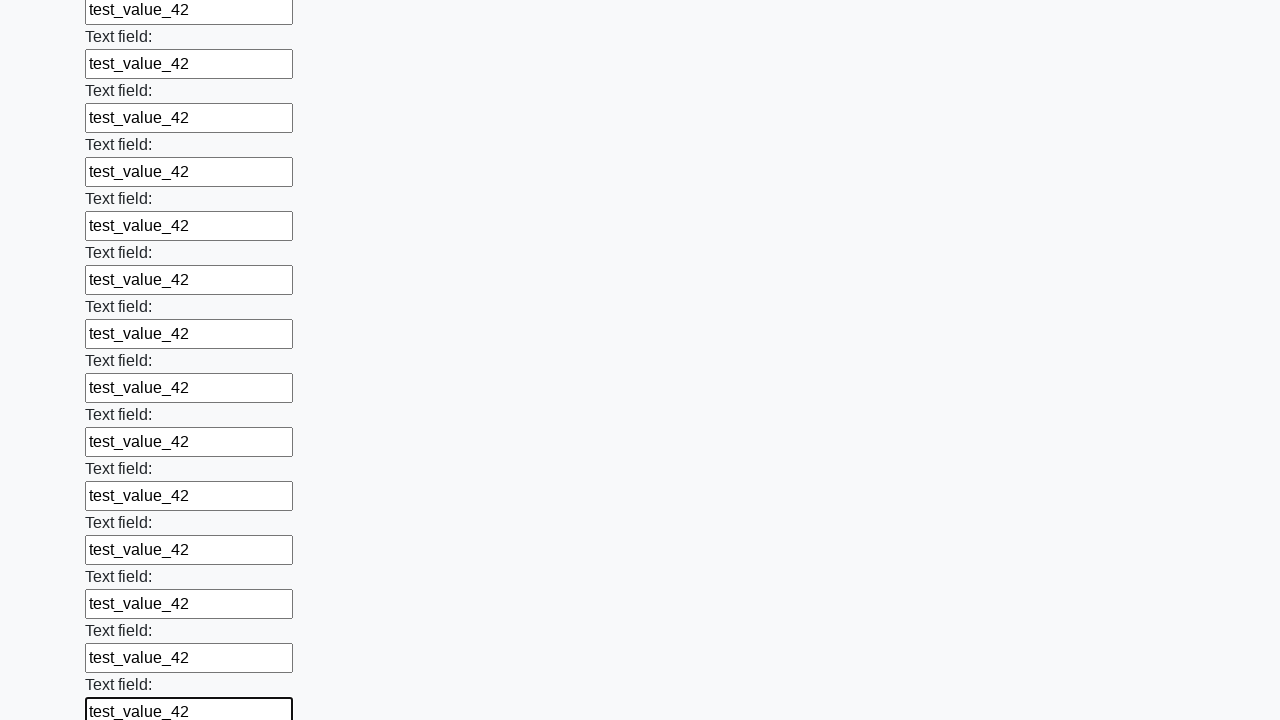

Filled input field with 'test_value_42' on input >> nth=67
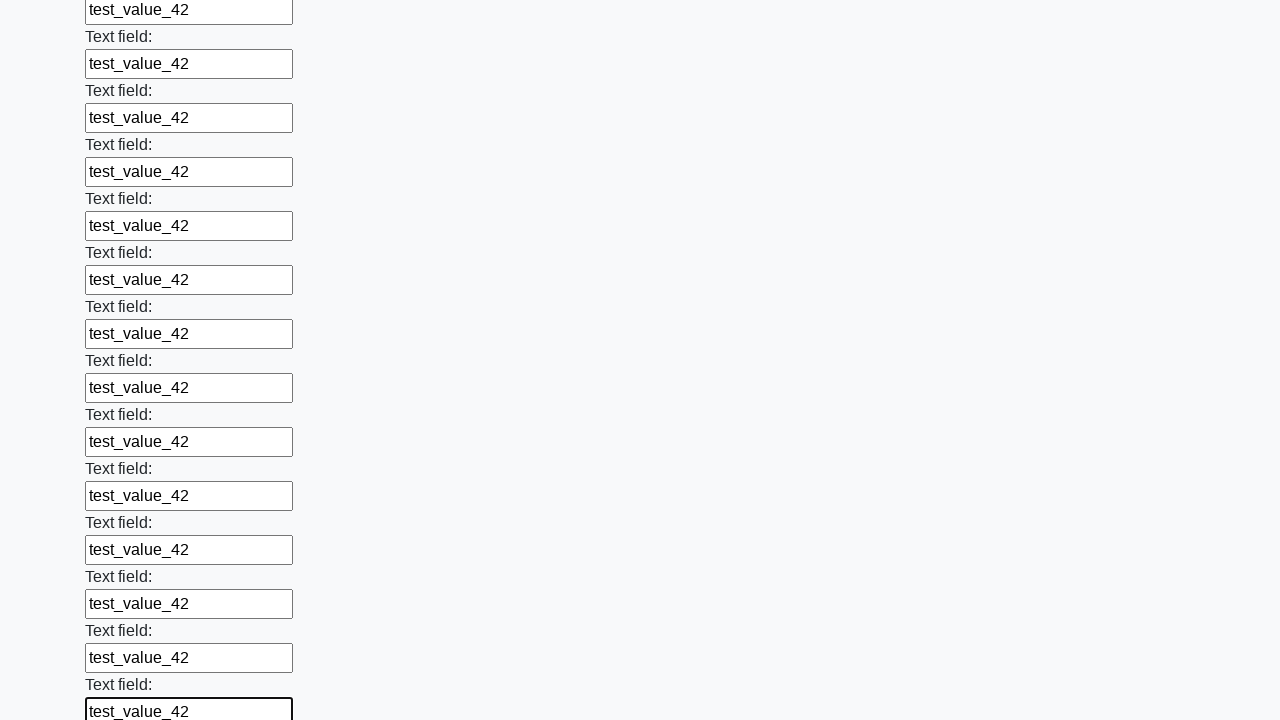

Filled input field with 'test_value_42' on input >> nth=68
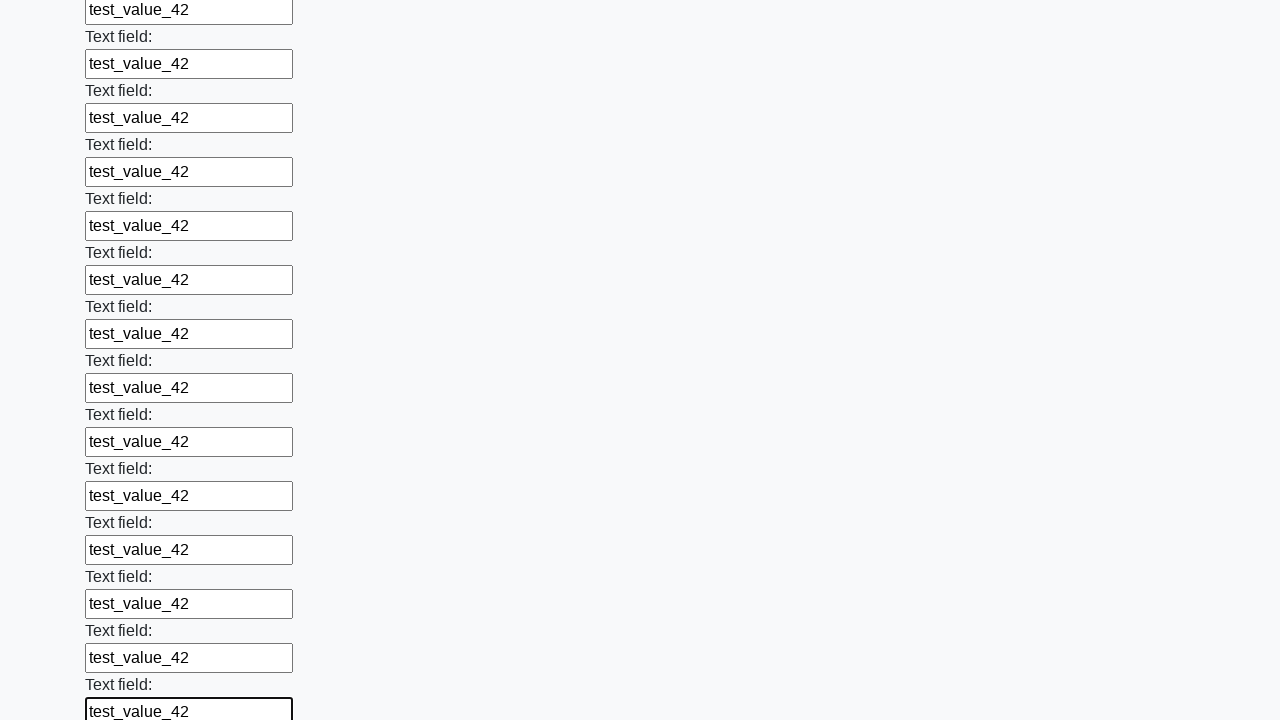

Filled input field with 'test_value_42' on input >> nth=69
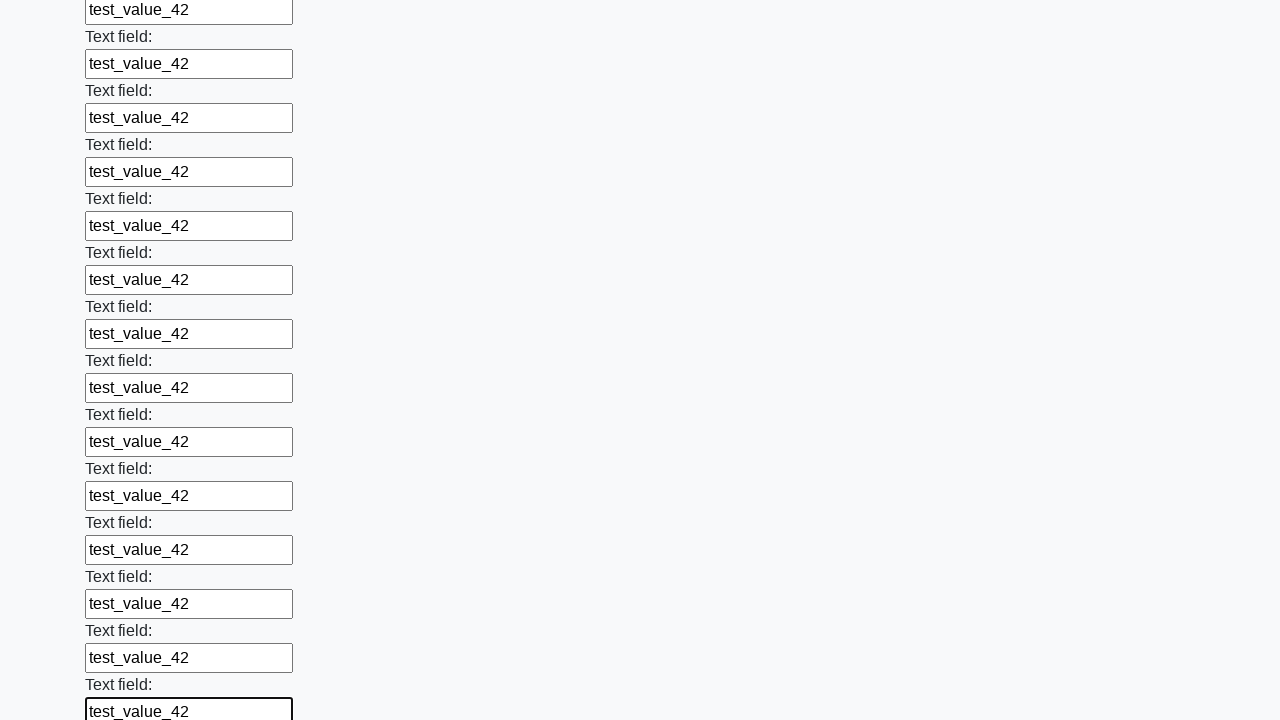

Filled input field with 'test_value_42' on input >> nth=70
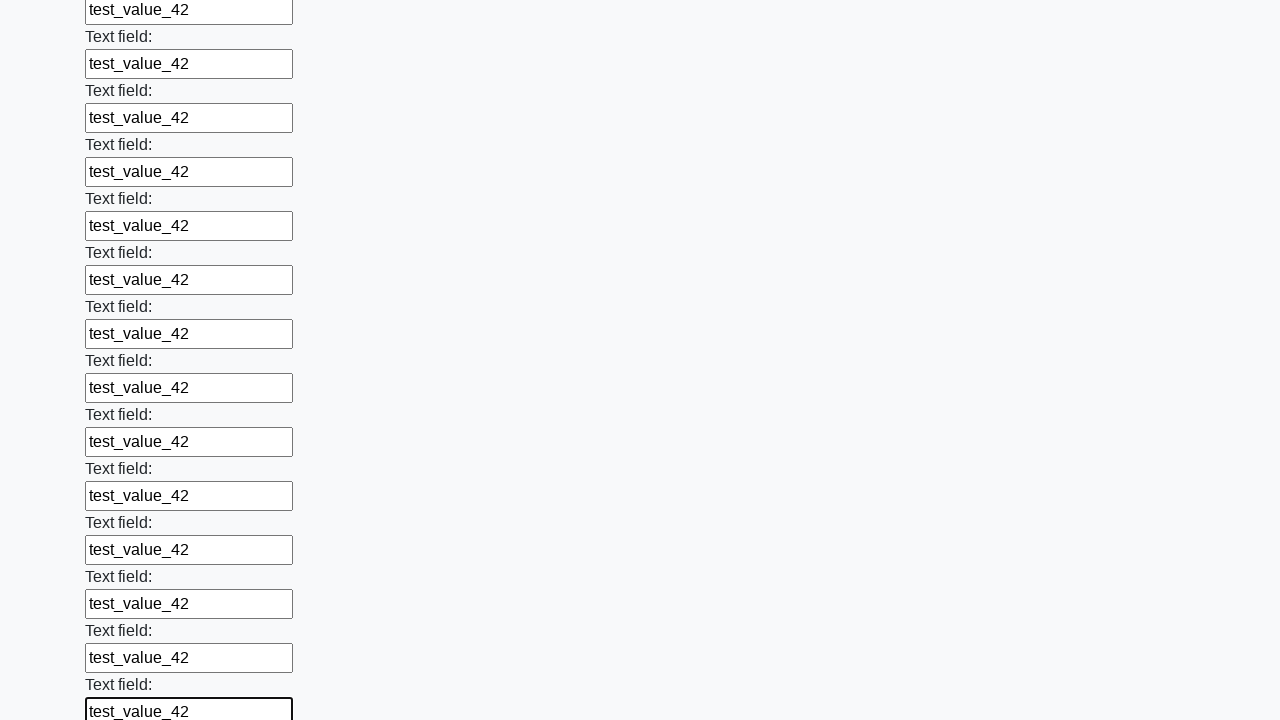

Filled input field with 'test_value_42' on input >> nth=71
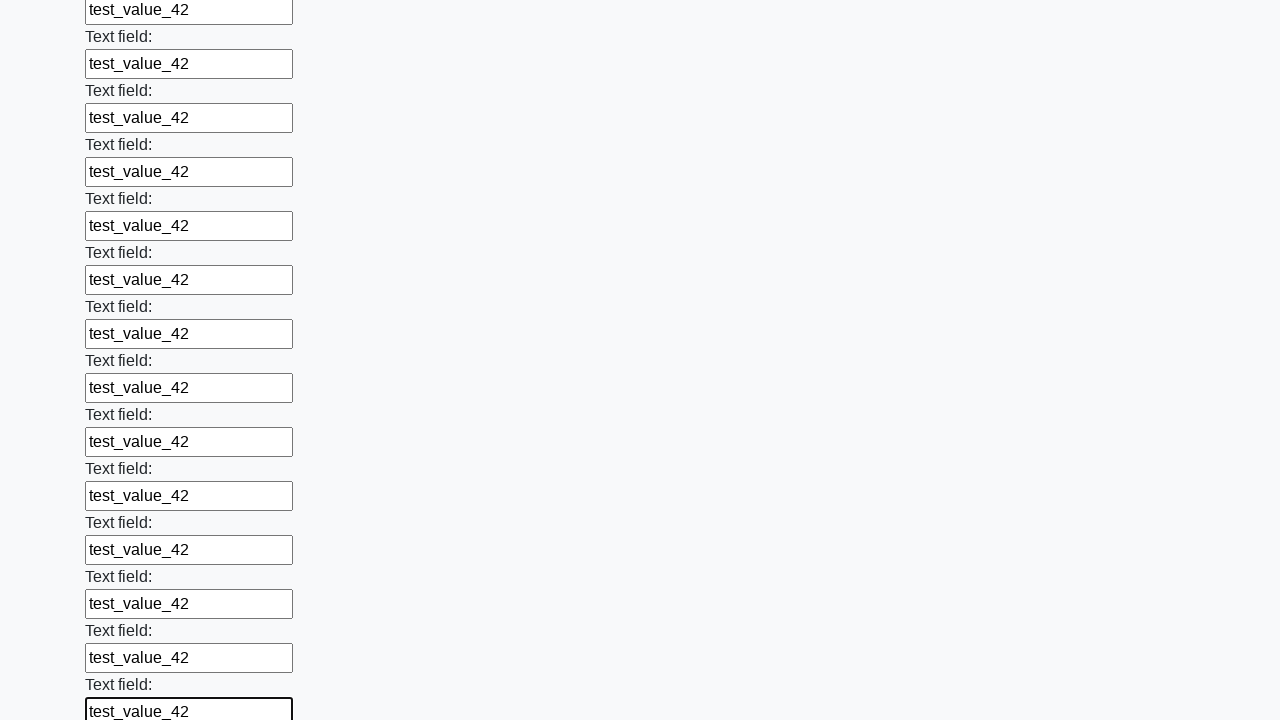

Filled input field with 'test_value_42' on input >> nth=72
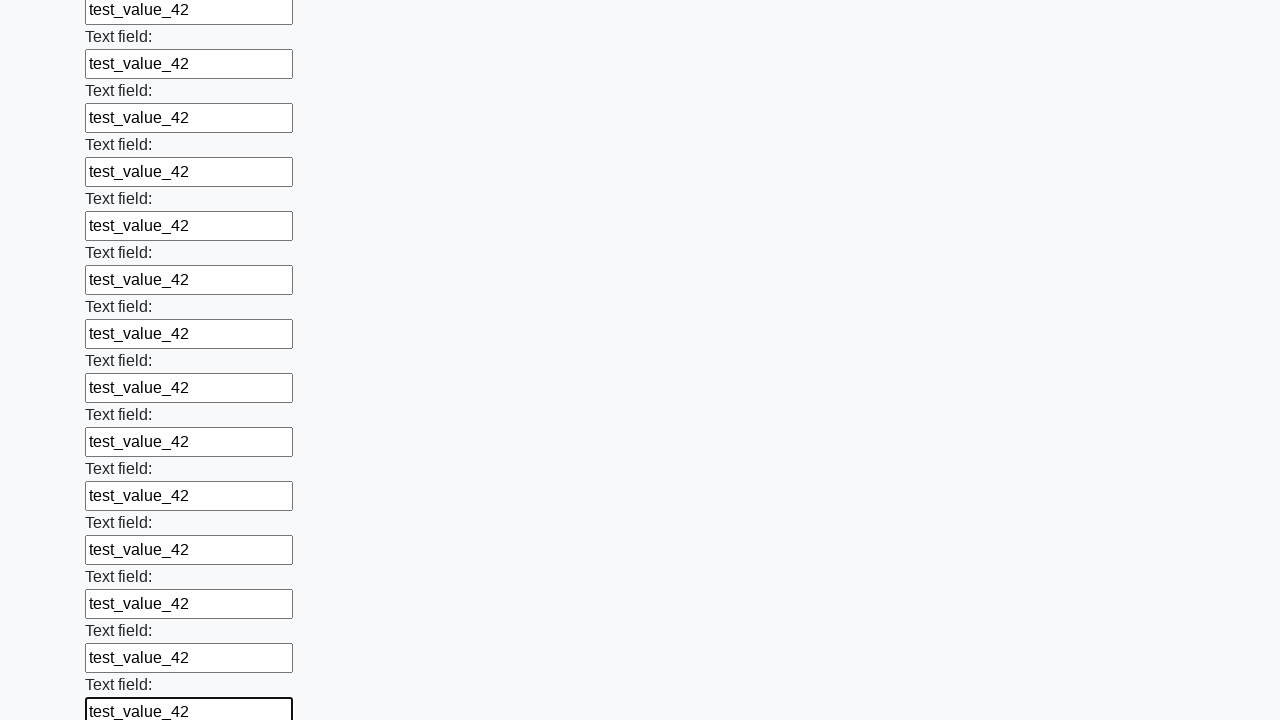

Filled input field with 'test_value_42' on input >> nth=73
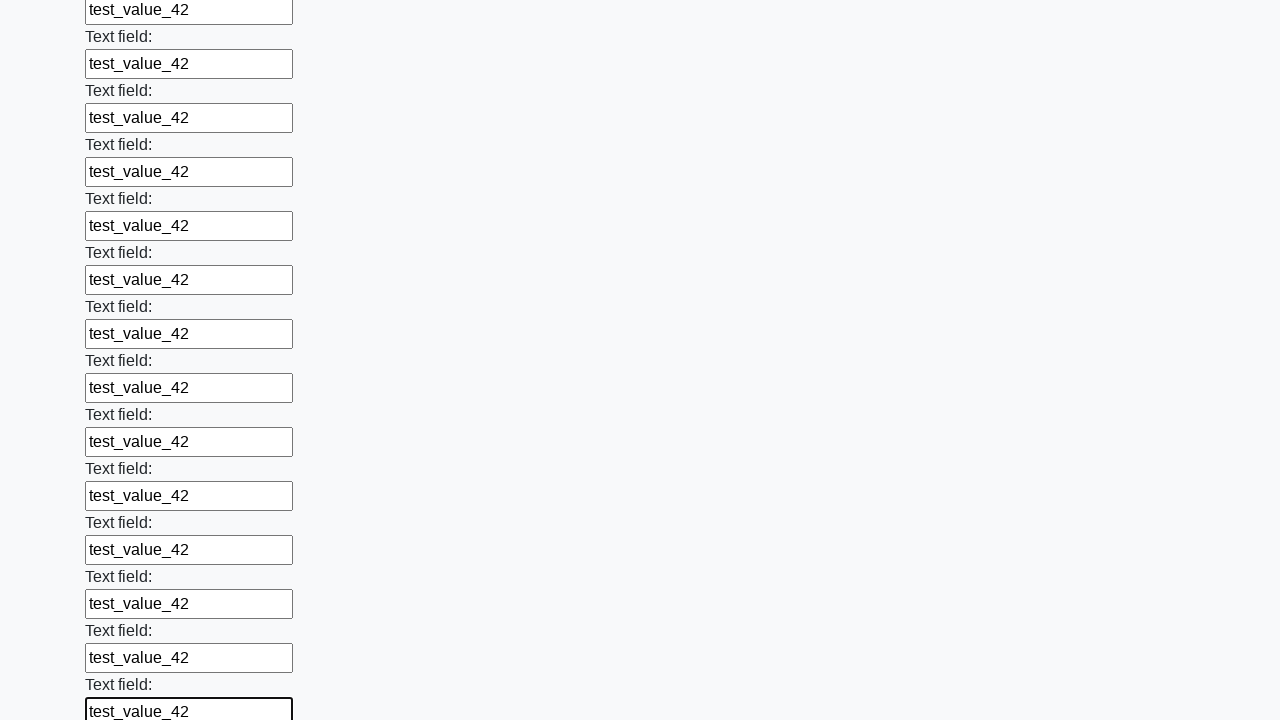

Filled input field with 'test_value_42' on input >> nth=74
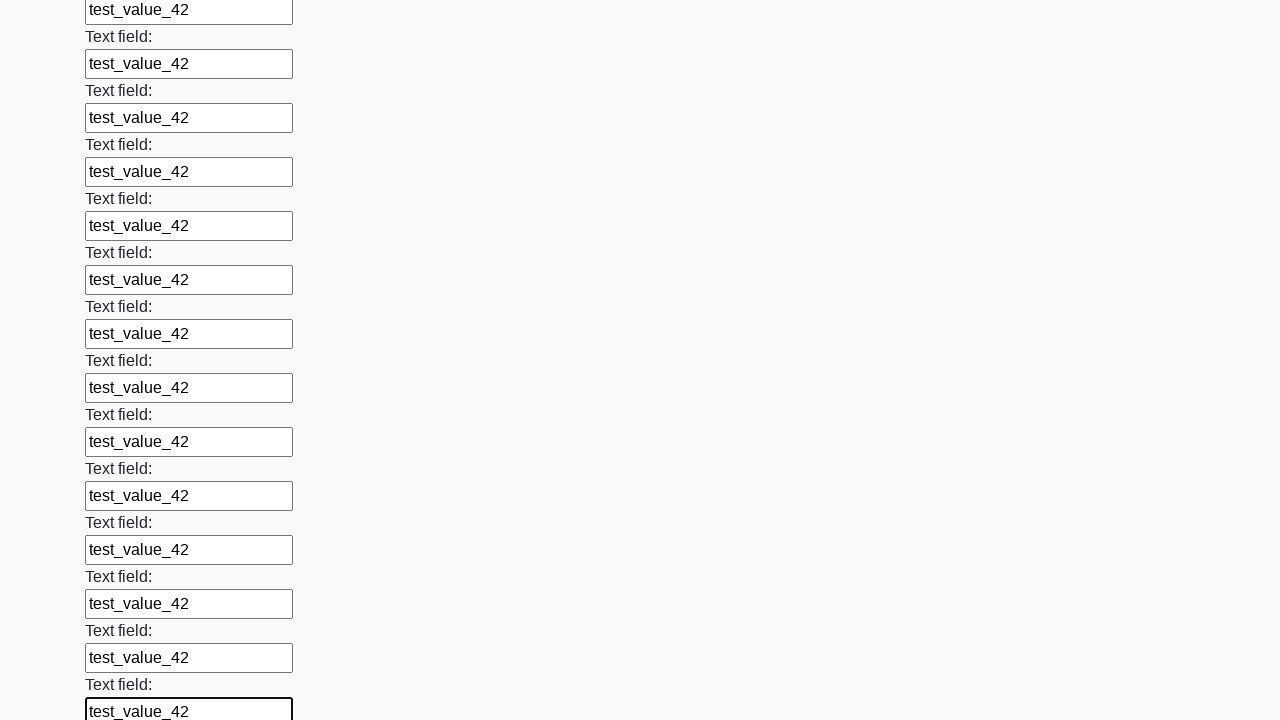

Filled input field with 'test_value_42' on input >> nth=75
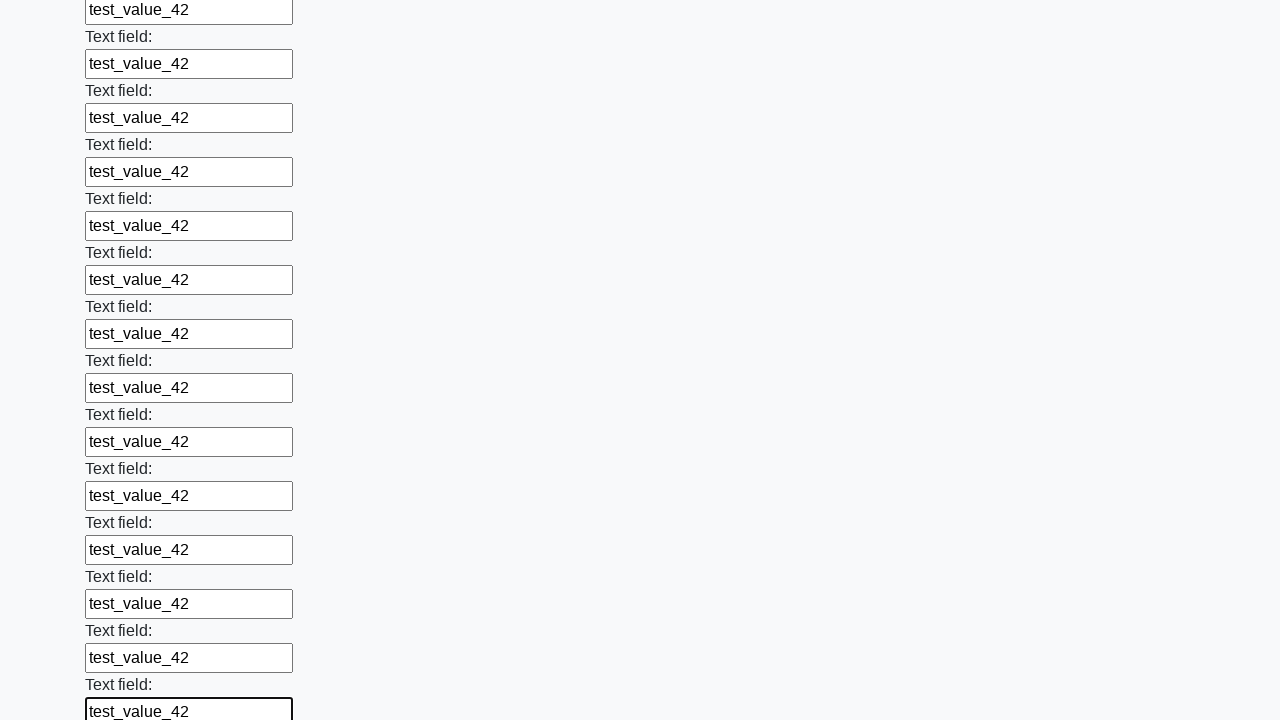

Filled input field with 'test_value_42' on input >> nth=76
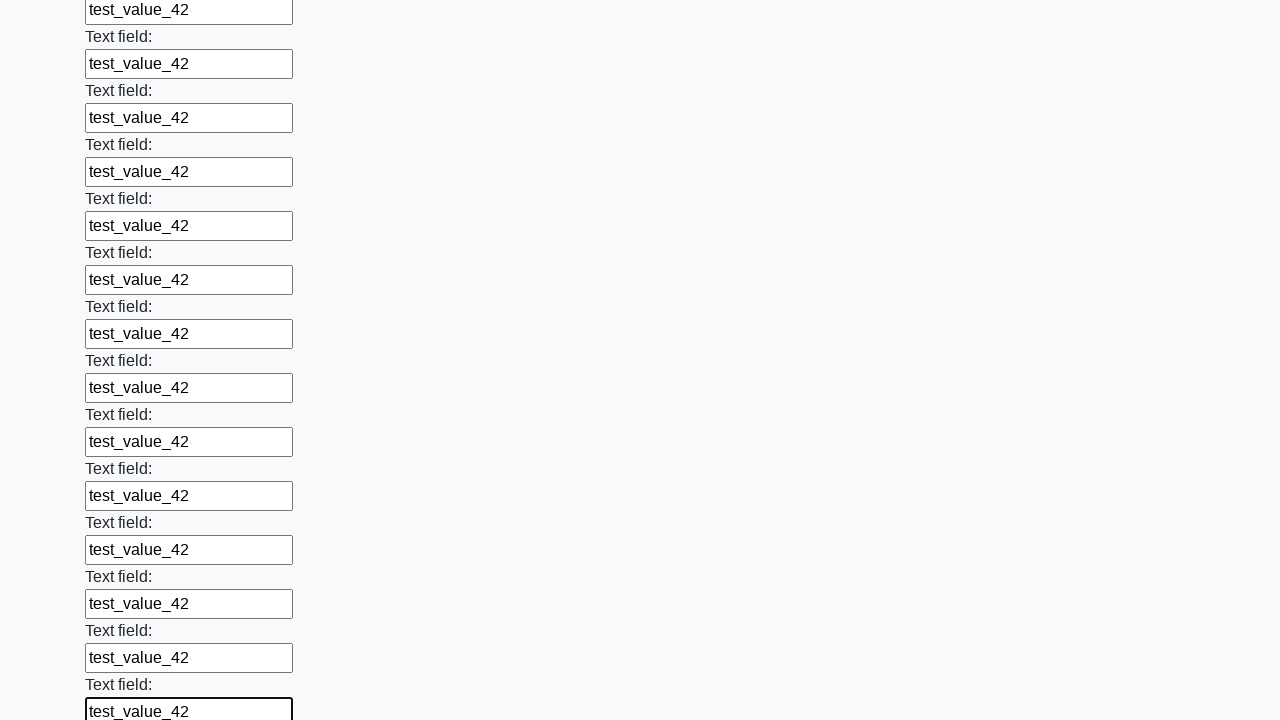

Filled input field with 'test_value_42' on input >> nth=77
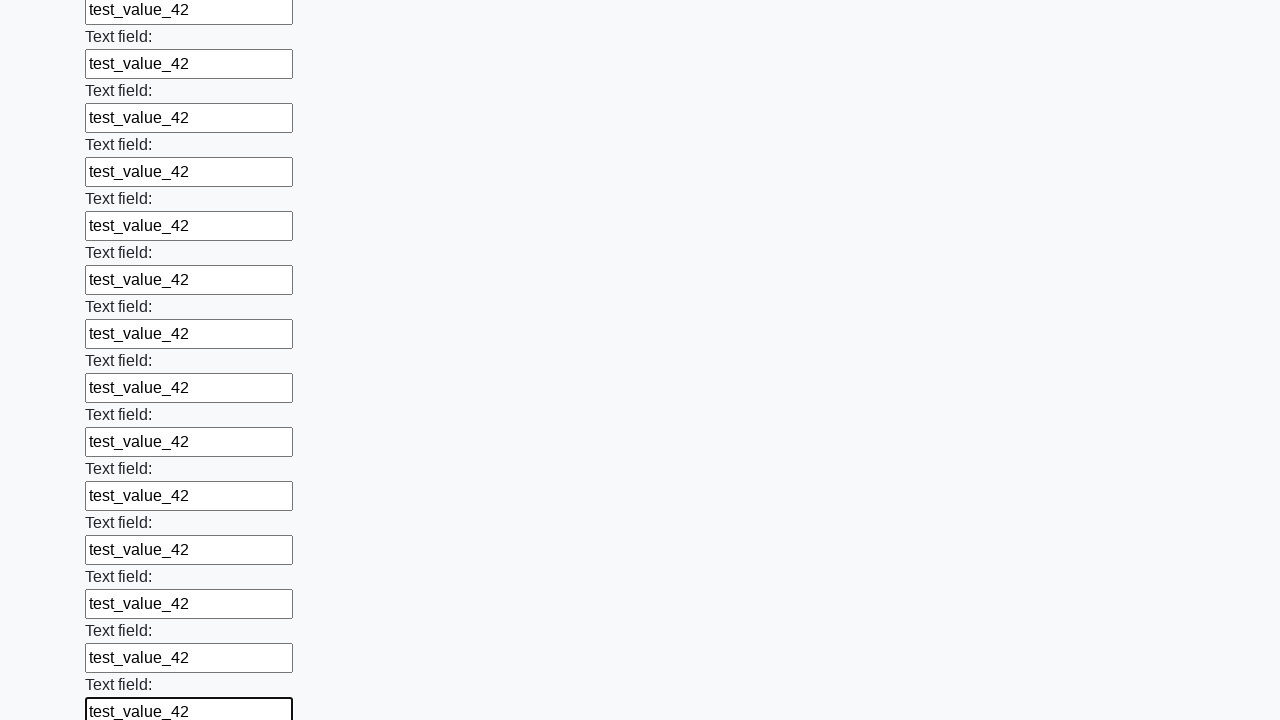

Filled input field with 'test_value_42' on input >> nth=78
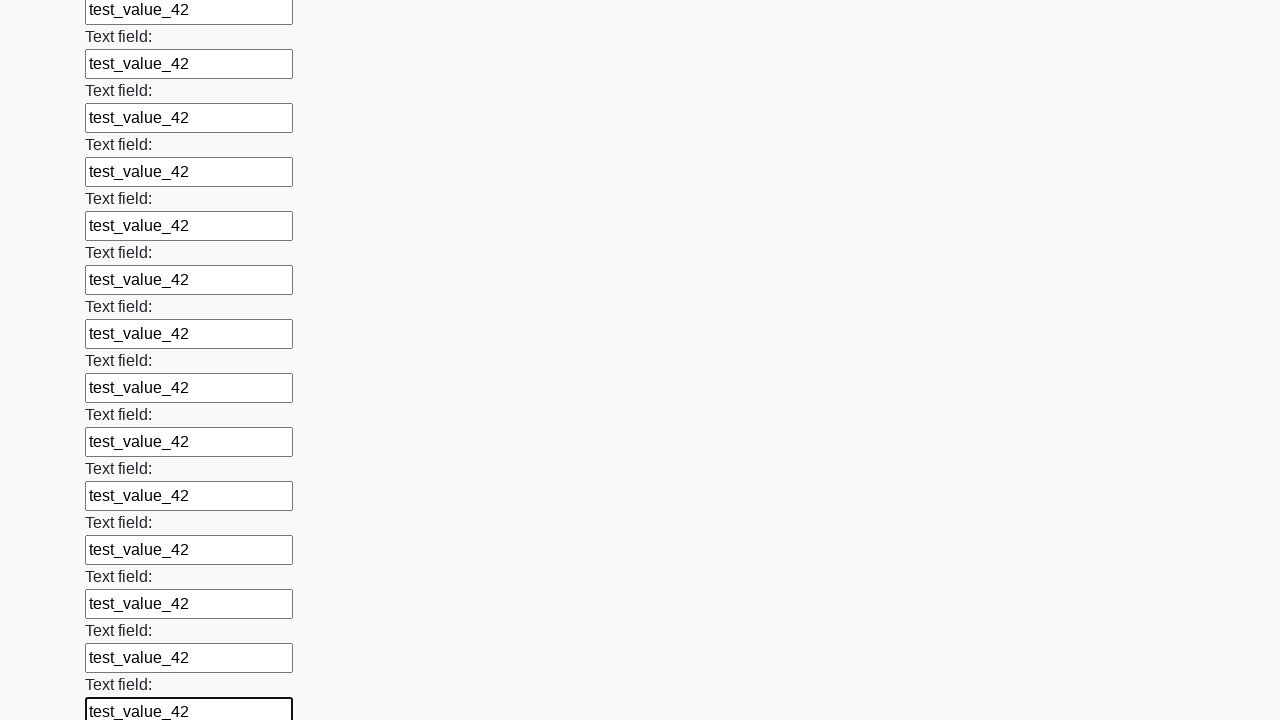

Filled input field with 'test_value_42' on input >> nth=79
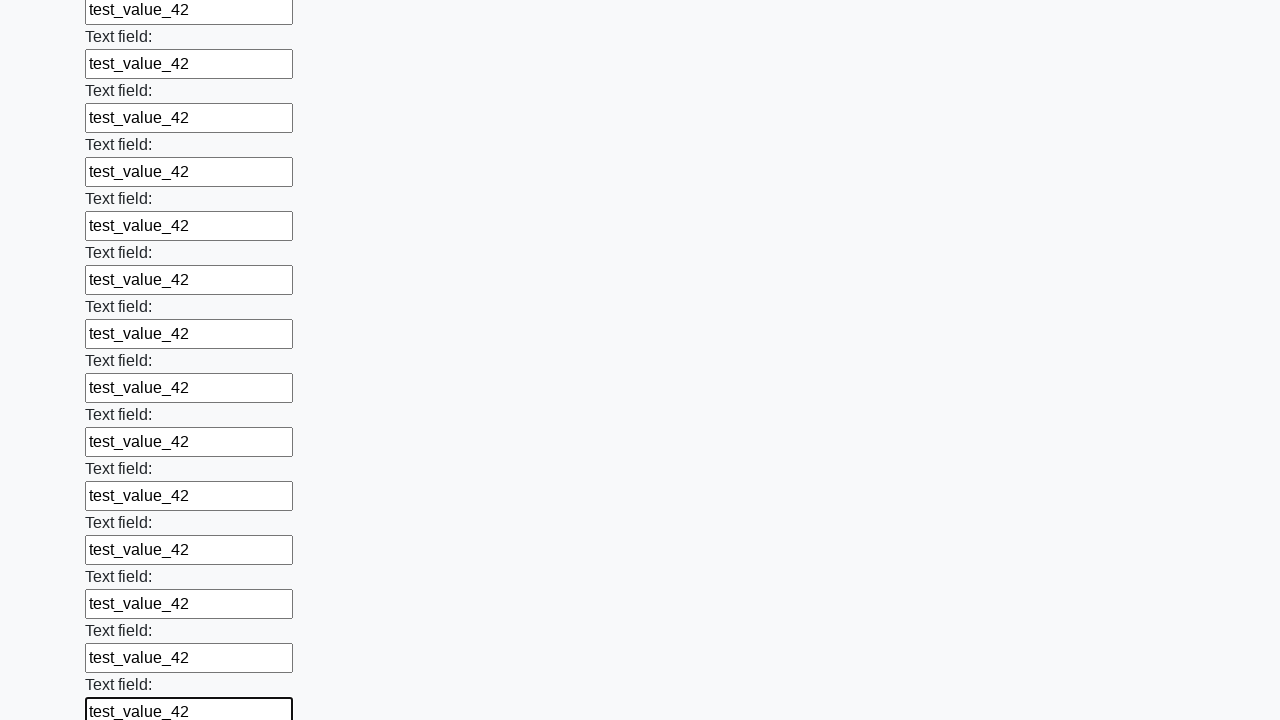

Filled input field with 'test_value_42' on input >> nth=80
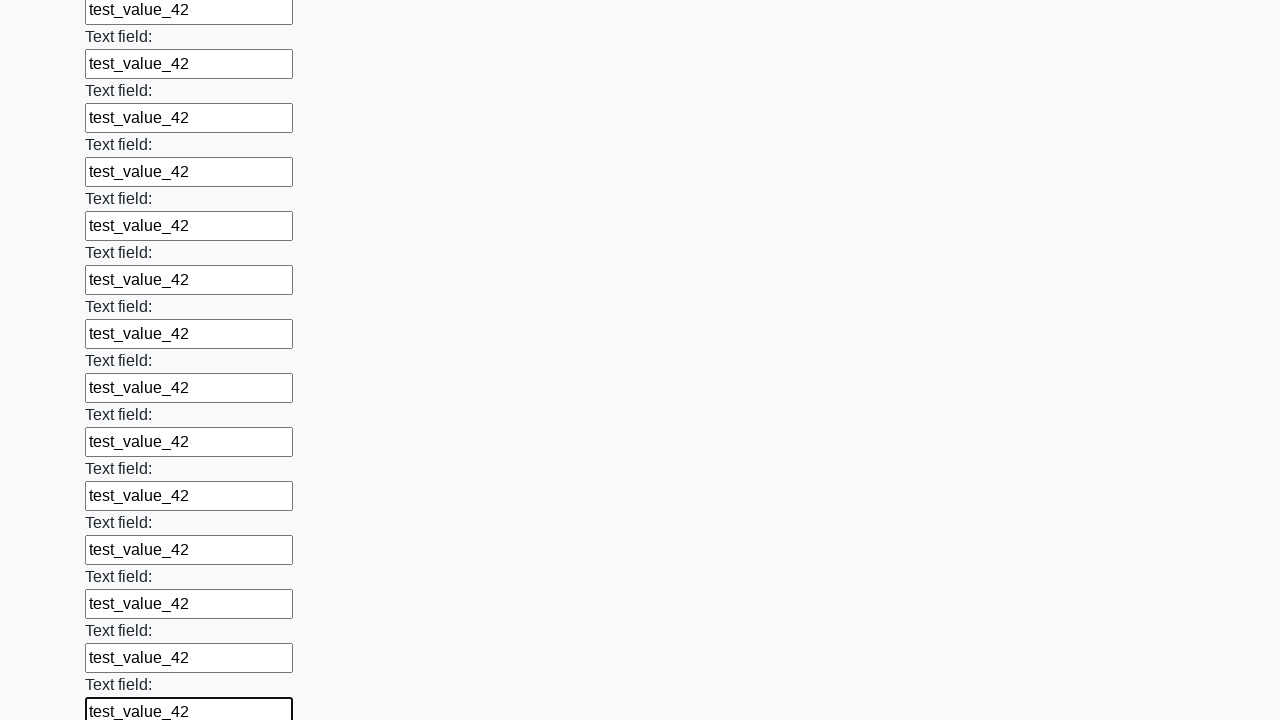

Filled input field with 'test_value_42' on input >> nth=81
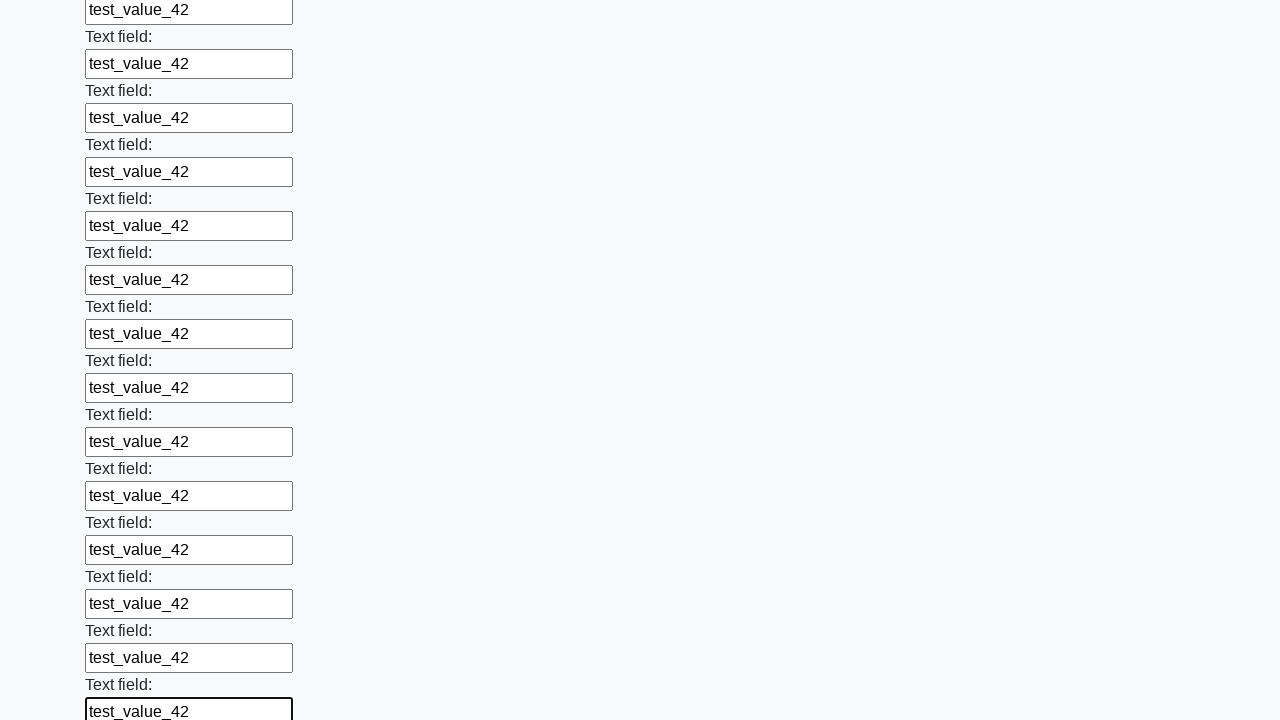

Filled input field with 'test_value_42' on input >> nth=82
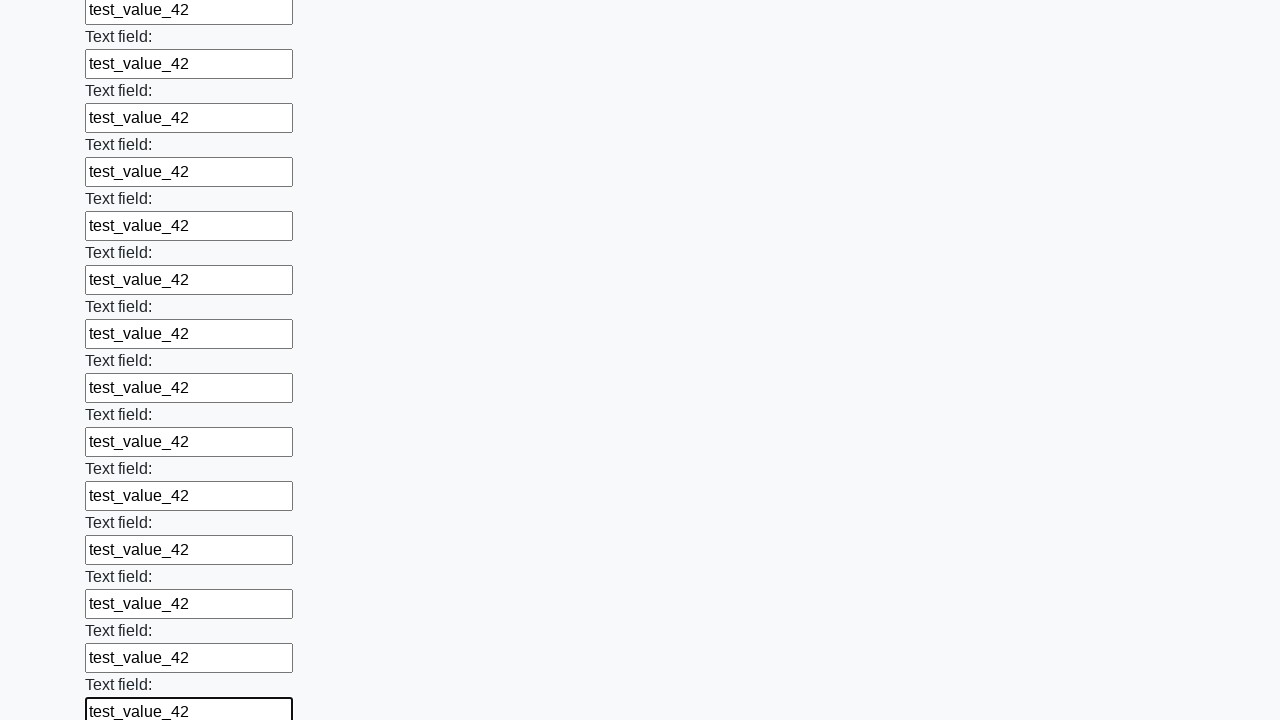

Filled input field with 'test_value_42' on input >> nth=83
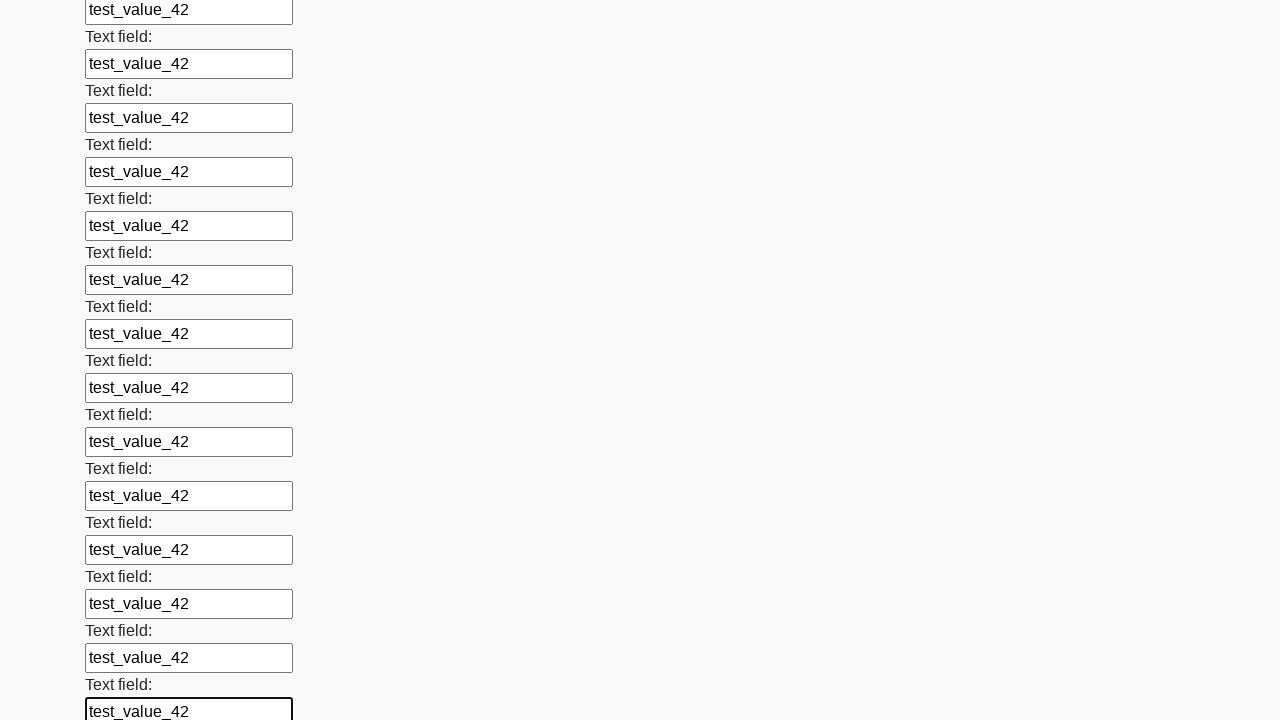

Filled input field with 'test_value_42' on input >> nth=84
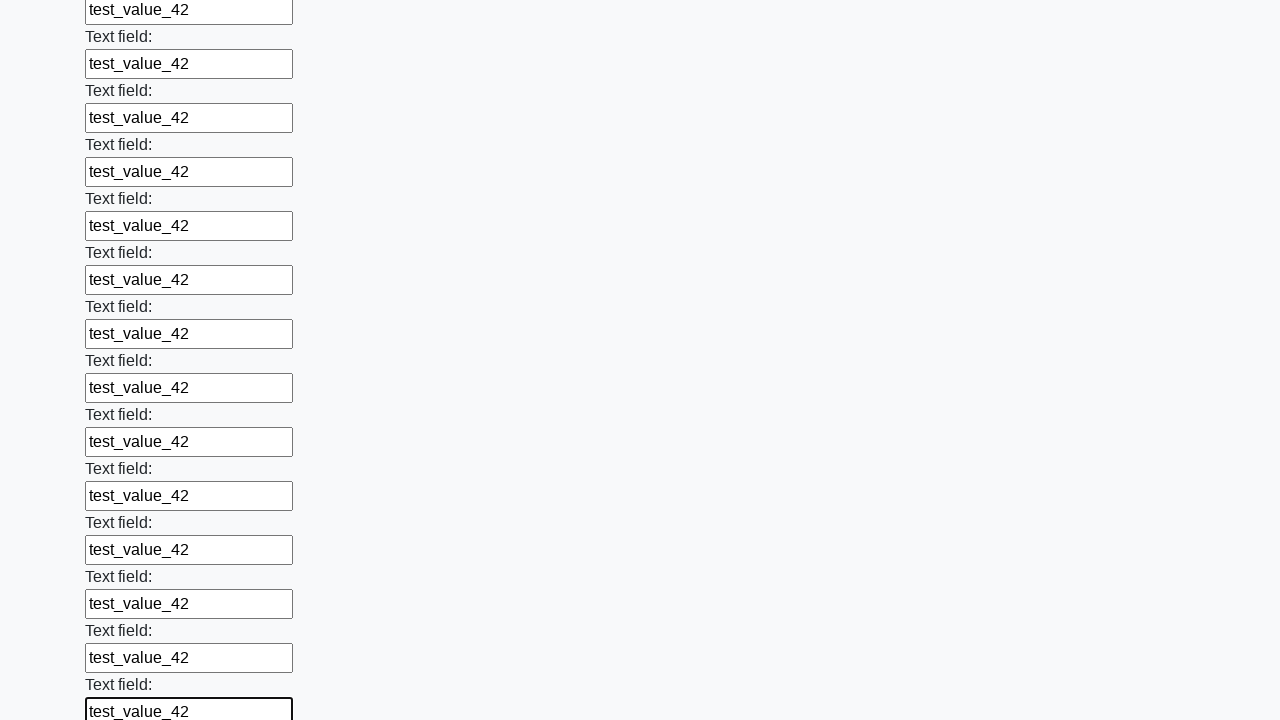

Filled input field with 'test_value_42' on input >> nth=85
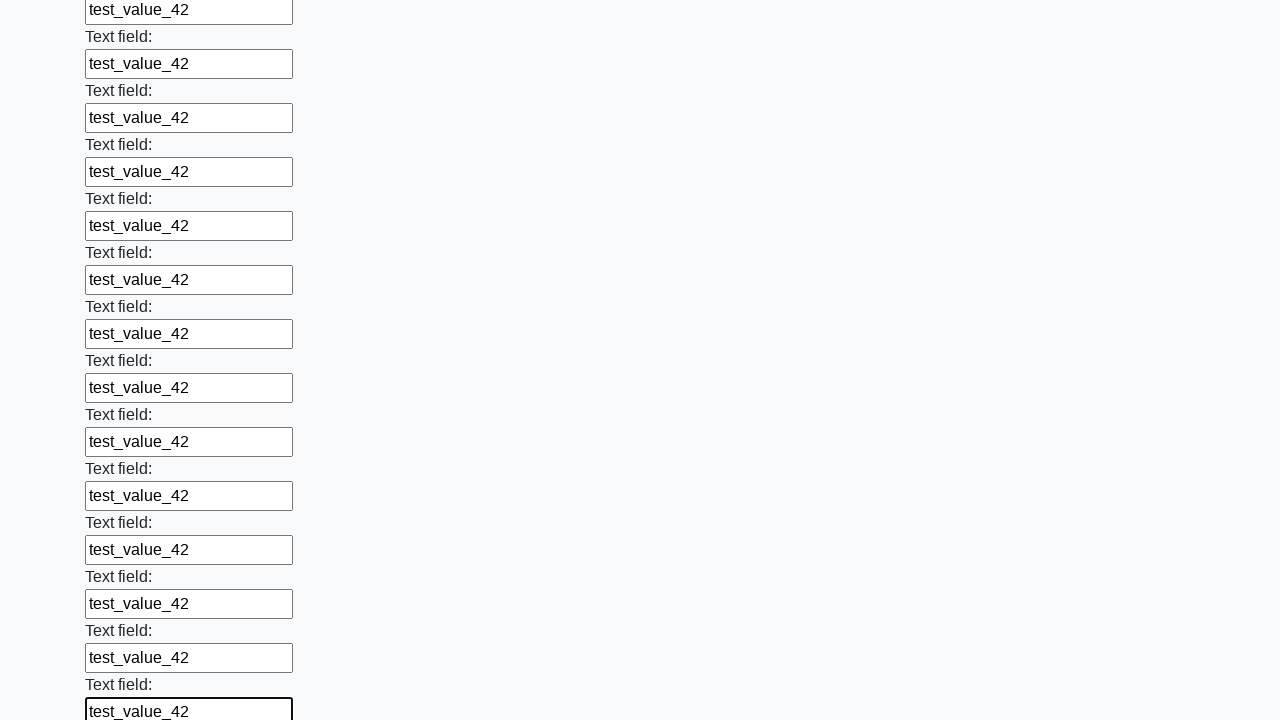

Filled input field with 'test_value_42' on input >> nth=86
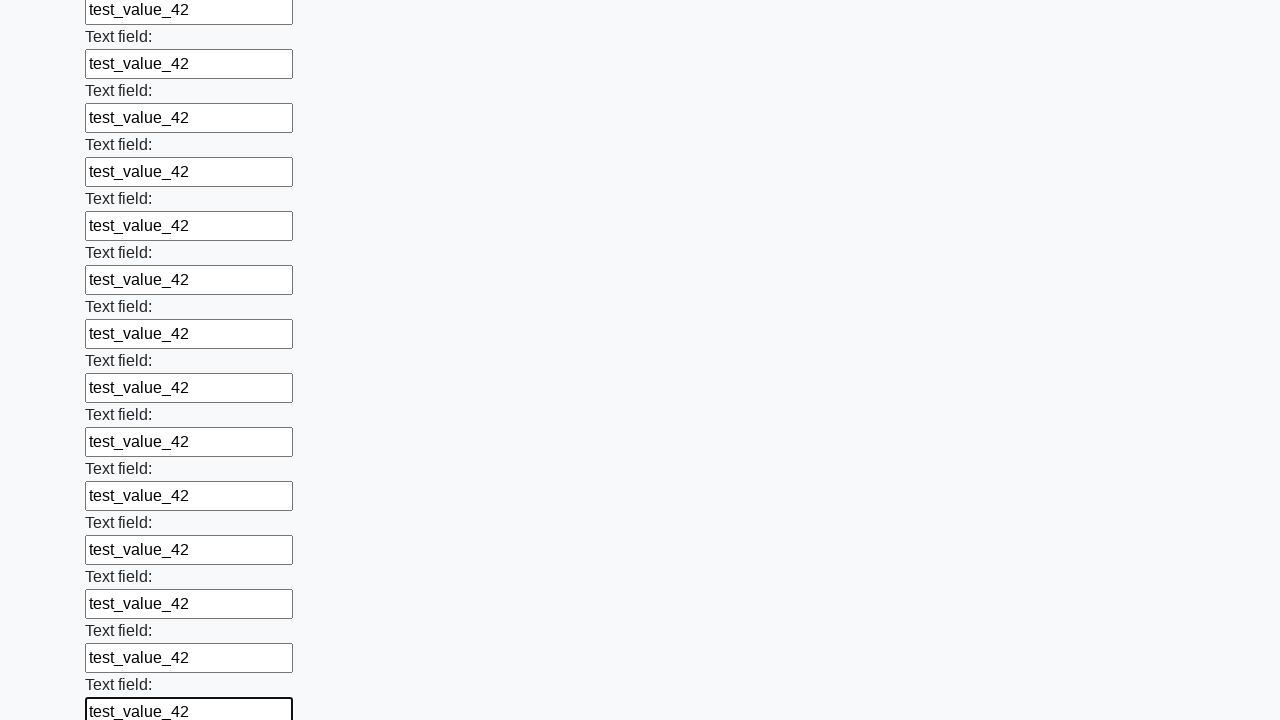

Filled input field with 'test_value_42' on input >> nth=87
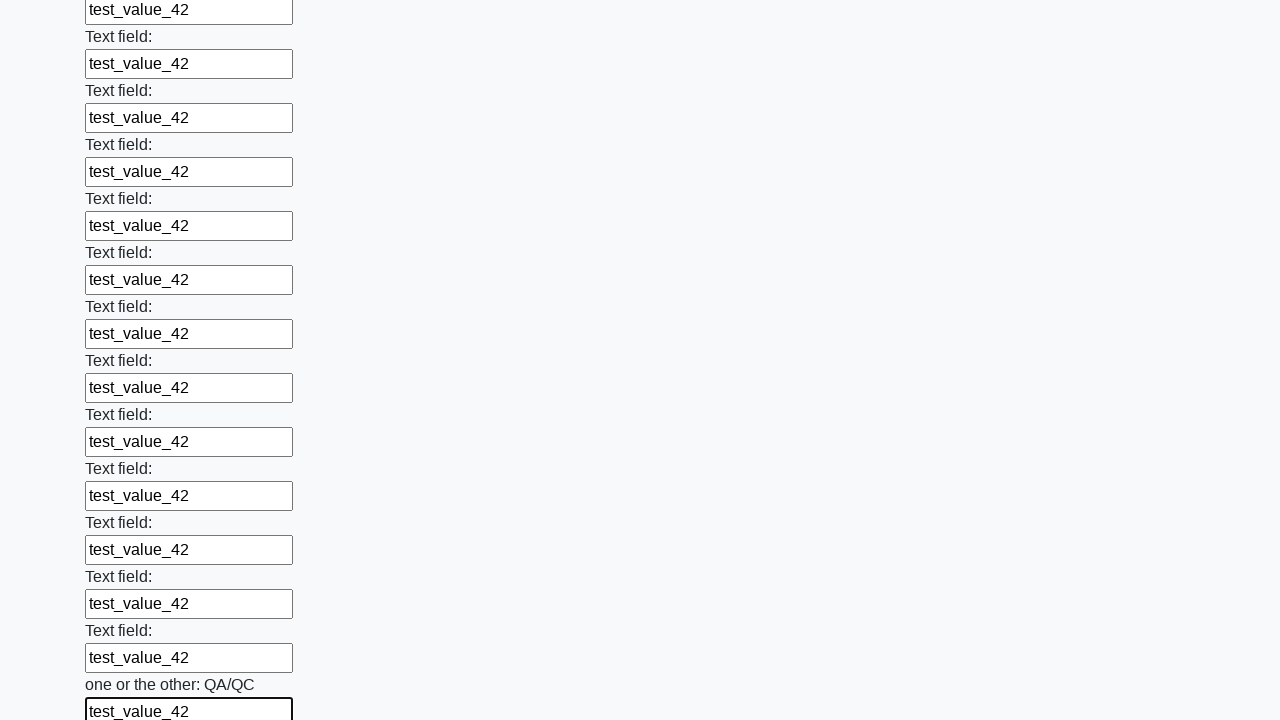

Filled input field with 'test_value_42' on input >> nth=88
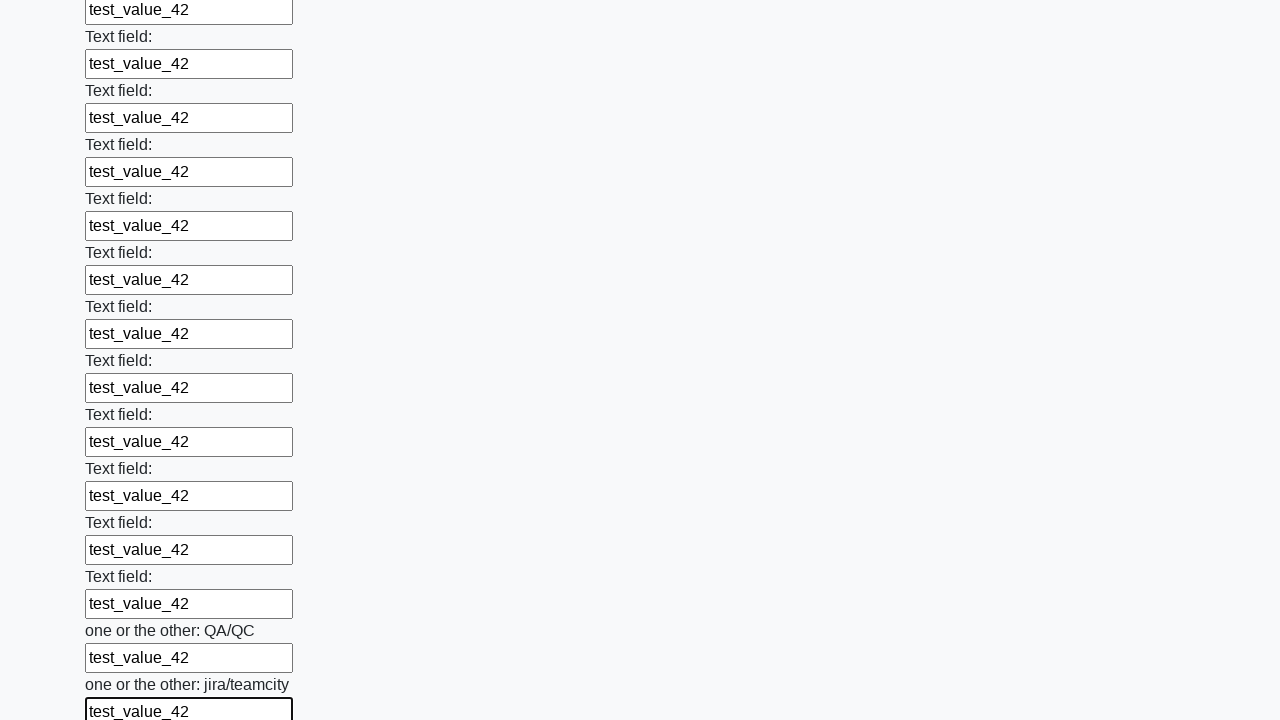

Filled input field with 'test_value_42' on input >> nth=89
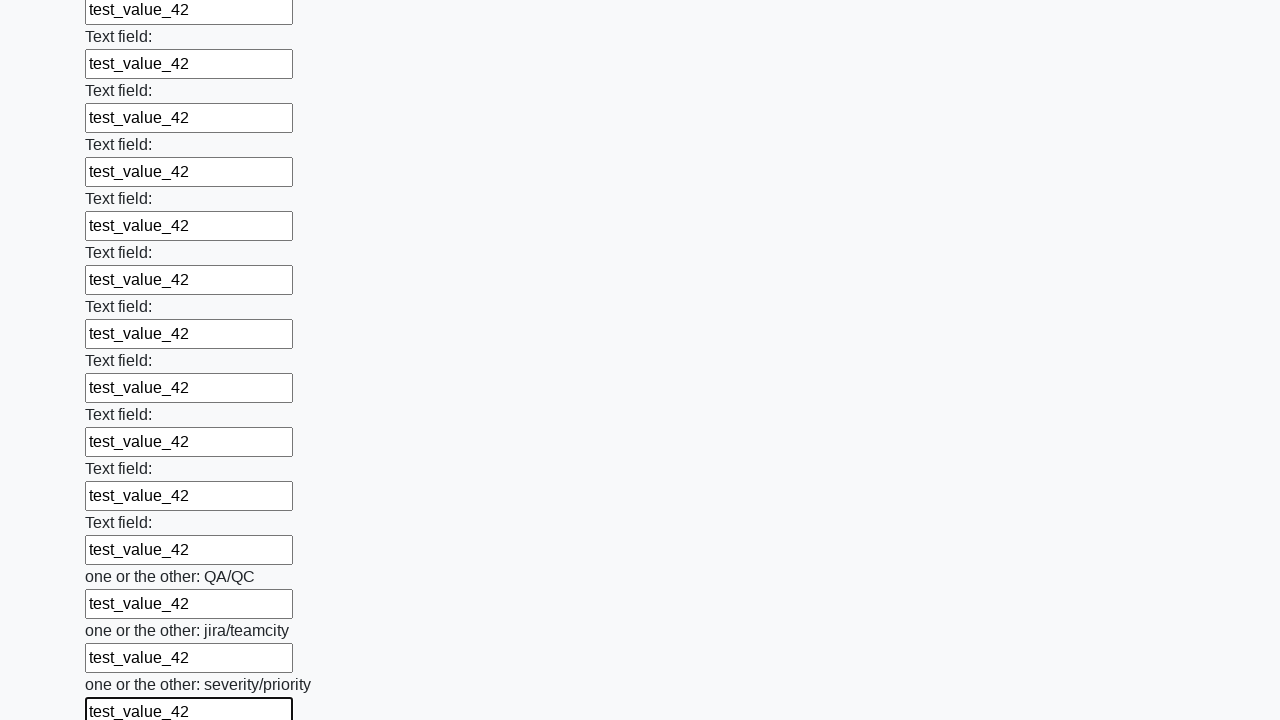

Filled input field with 'test_value_42' on input >> nth=90
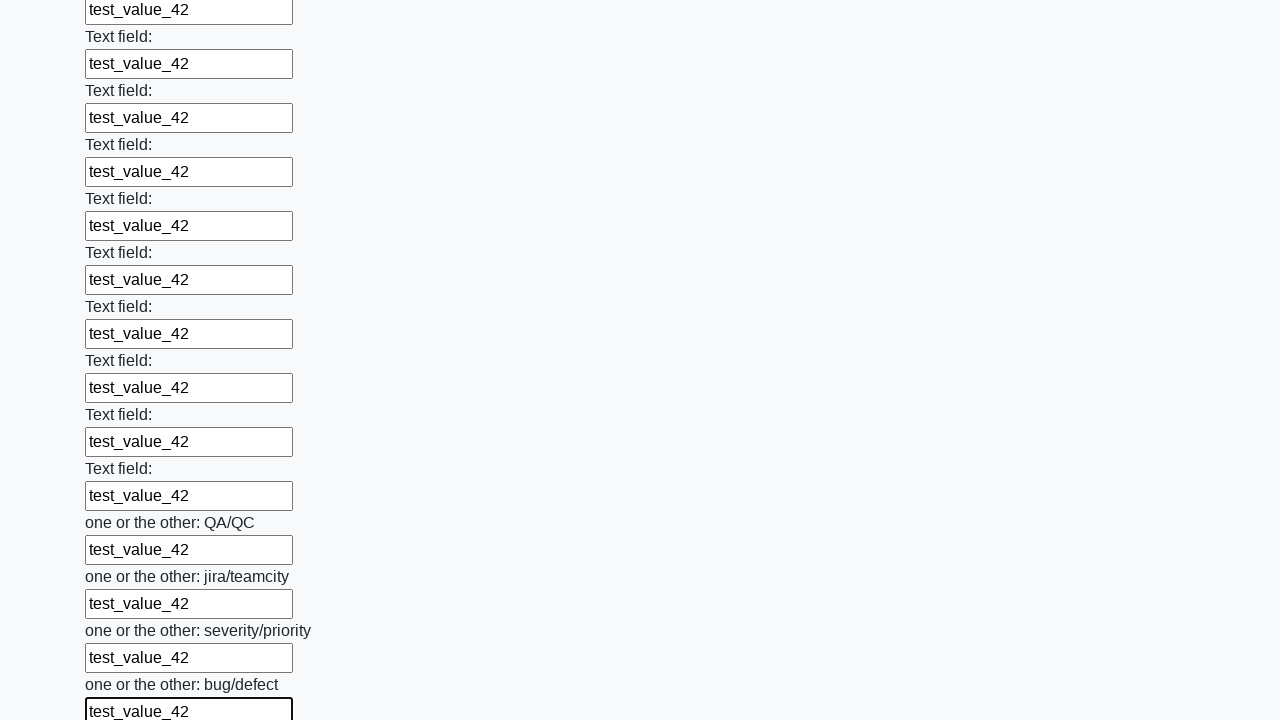

Filled input field with 'test_value_42' on input >> nth=91
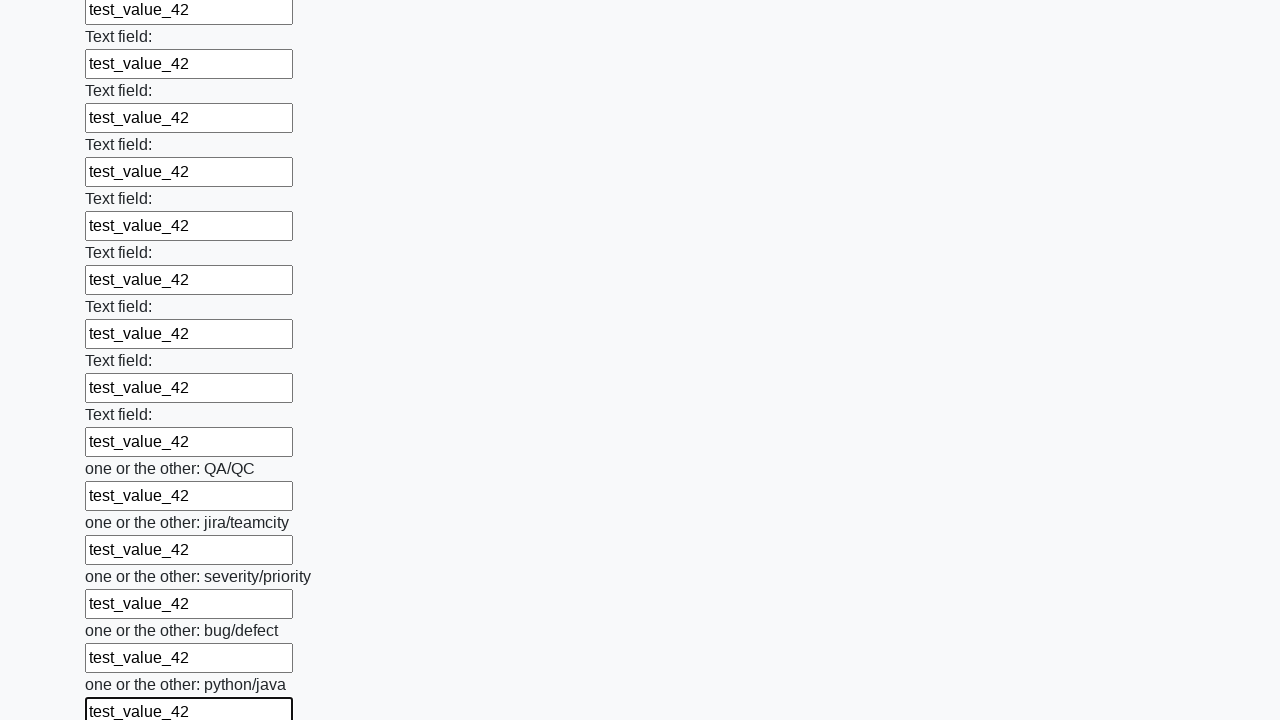

Filled input field with 'test_value_42' on input >> nth=92
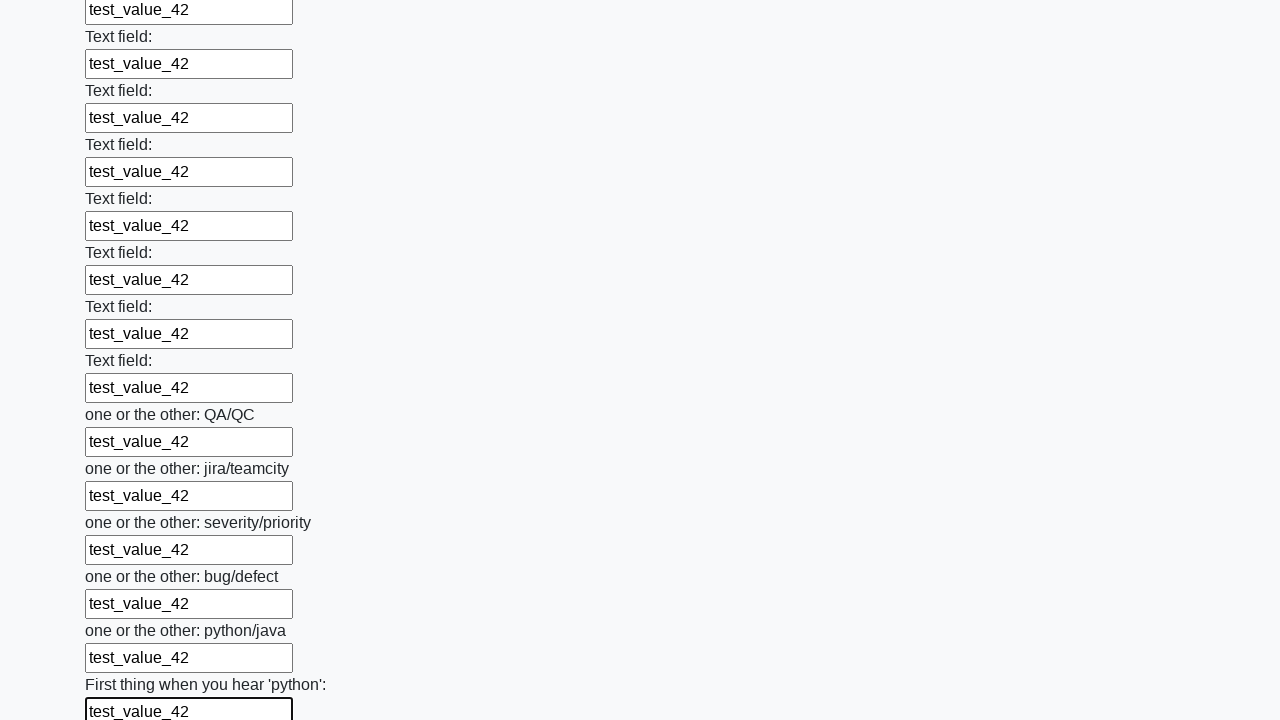

Filled input field with 'test_value_42' on input >> nth=93
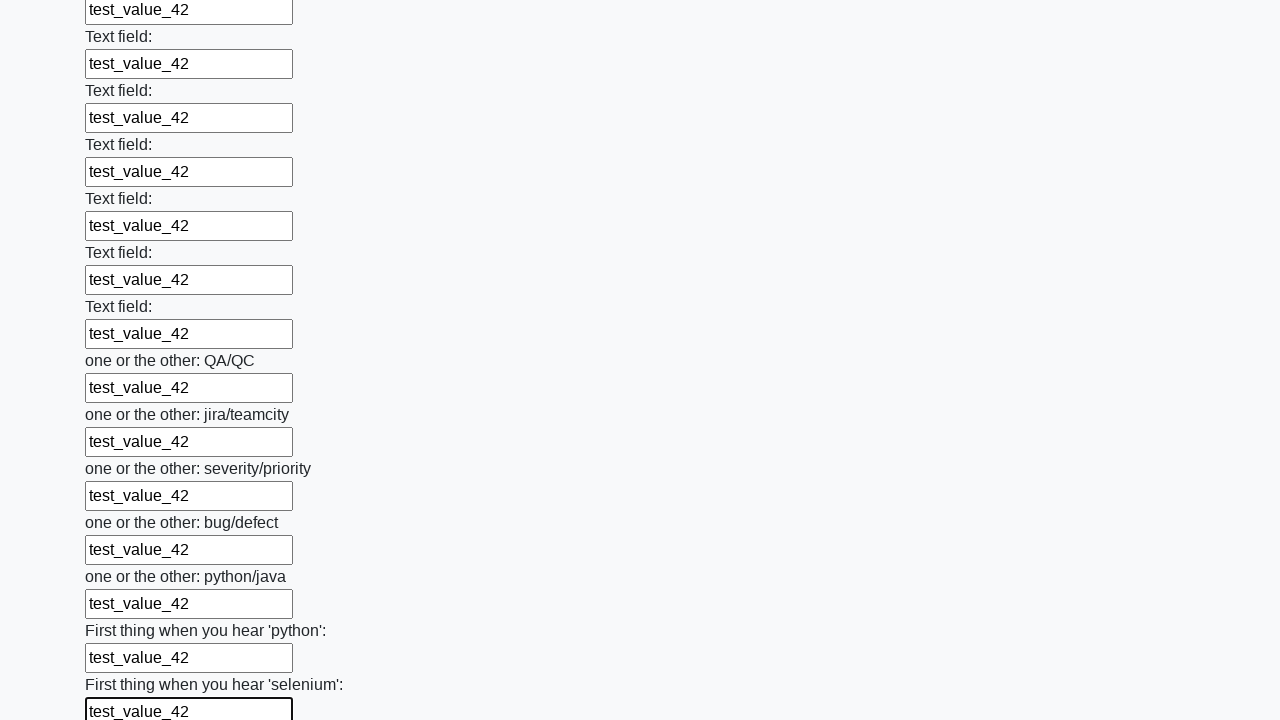

Filled input field with 'test_value_42' on input >> nth=94
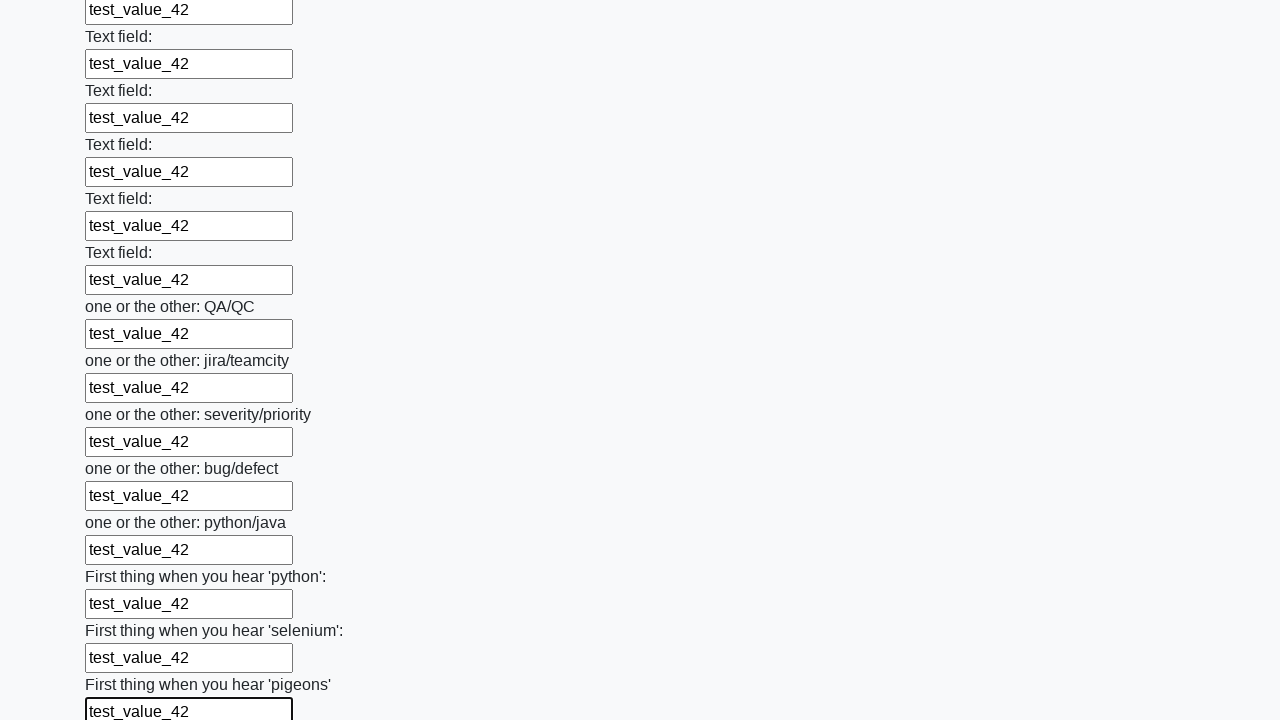

Filled input field with 'test_value_42' on input >> nth=95
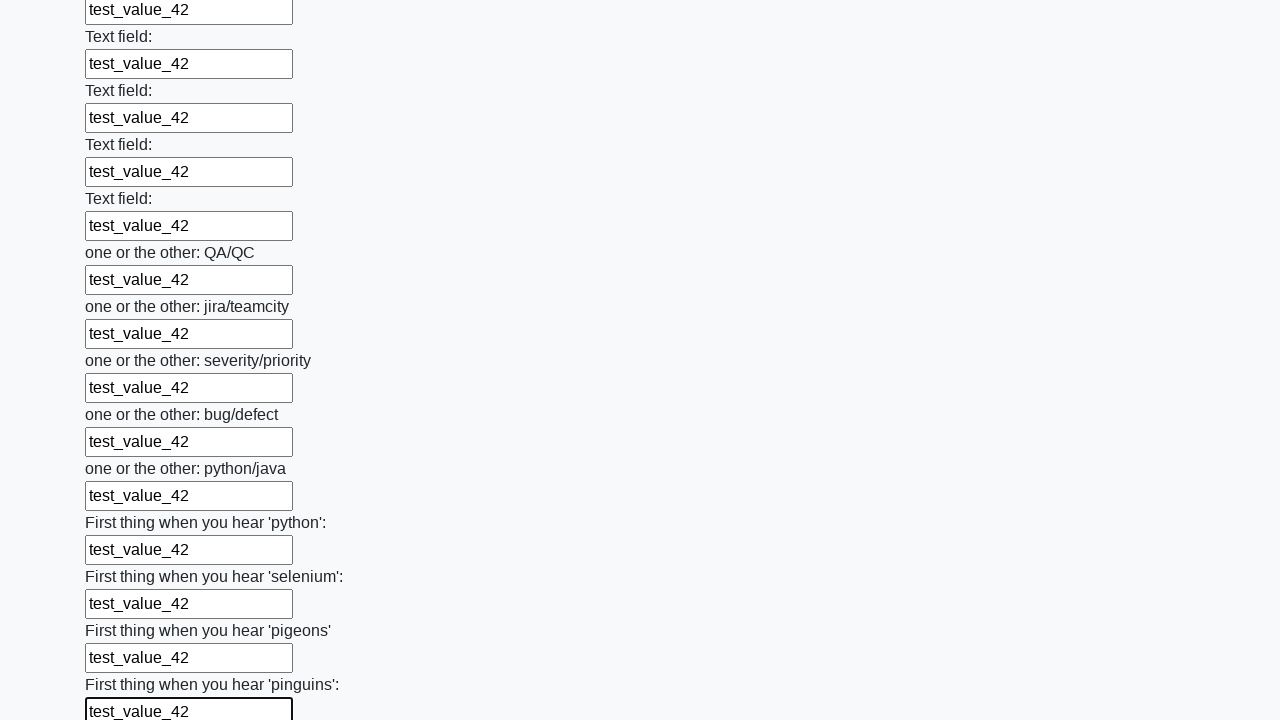

Filled input field with 'test_value_42' on input >> nth=96
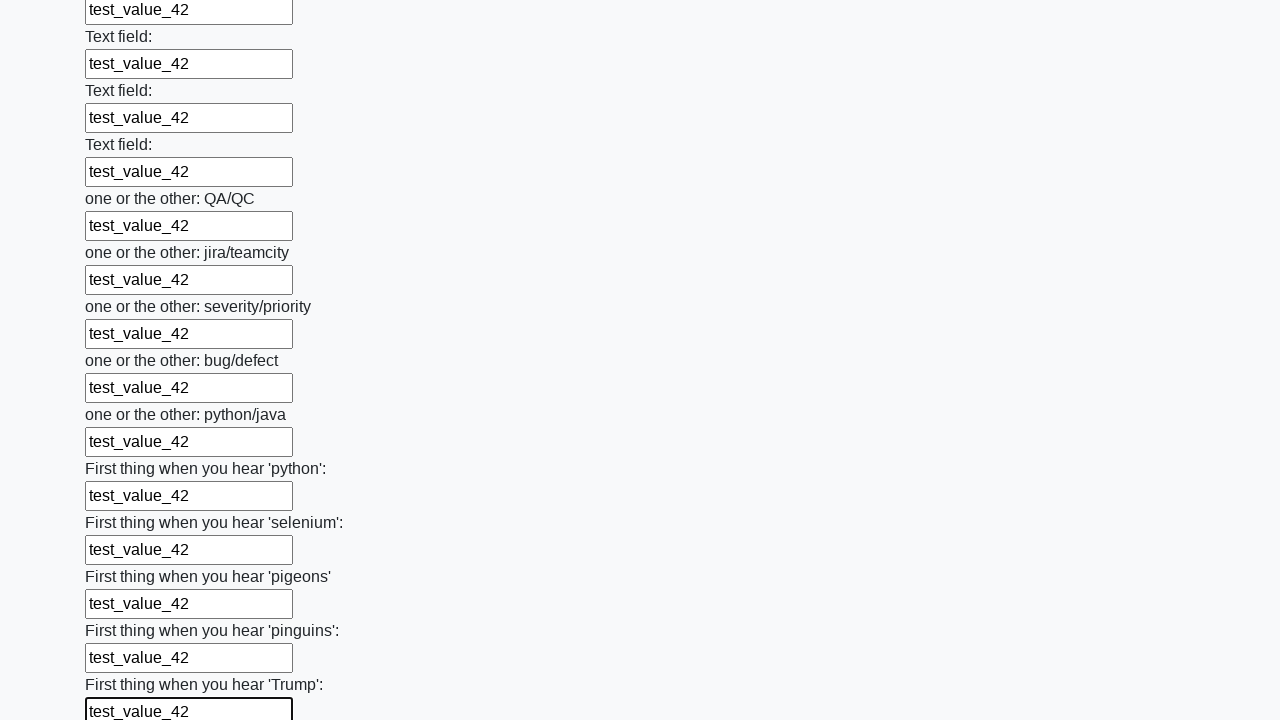

Filled input field with 'test_value_42' on input >> nth=97
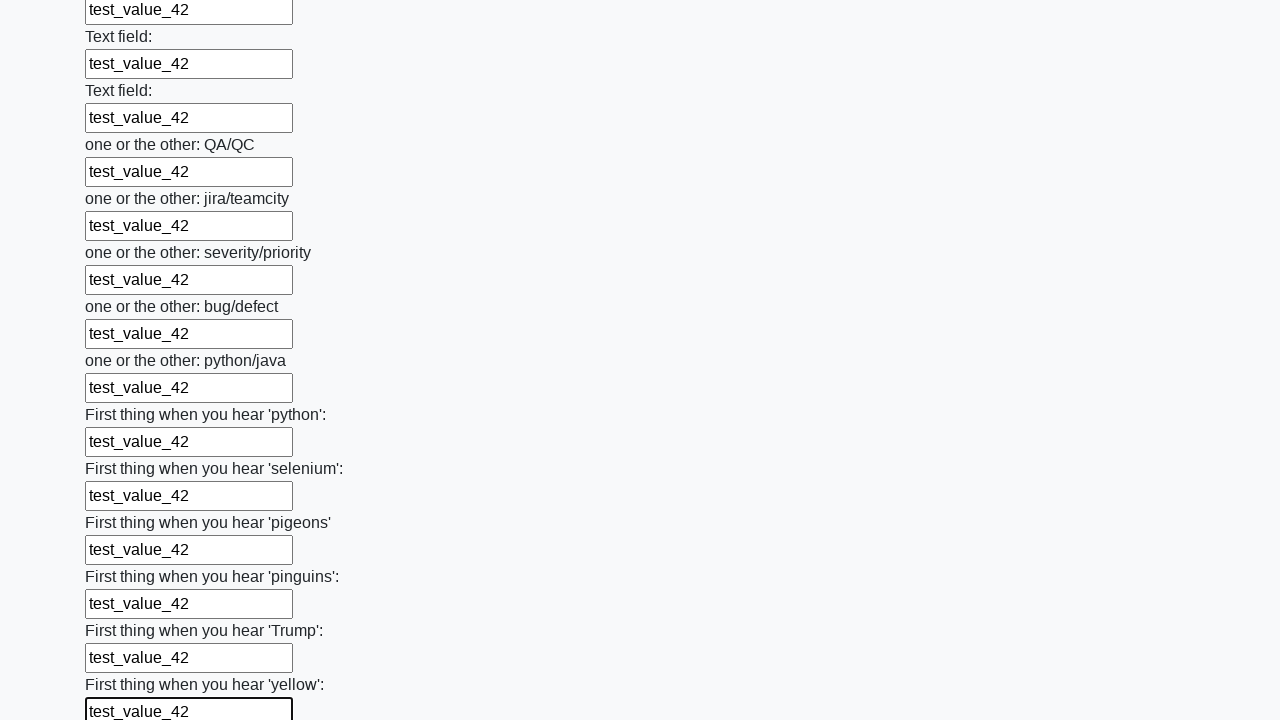

Filled input field with 'test_value_42' on input >> nth=98
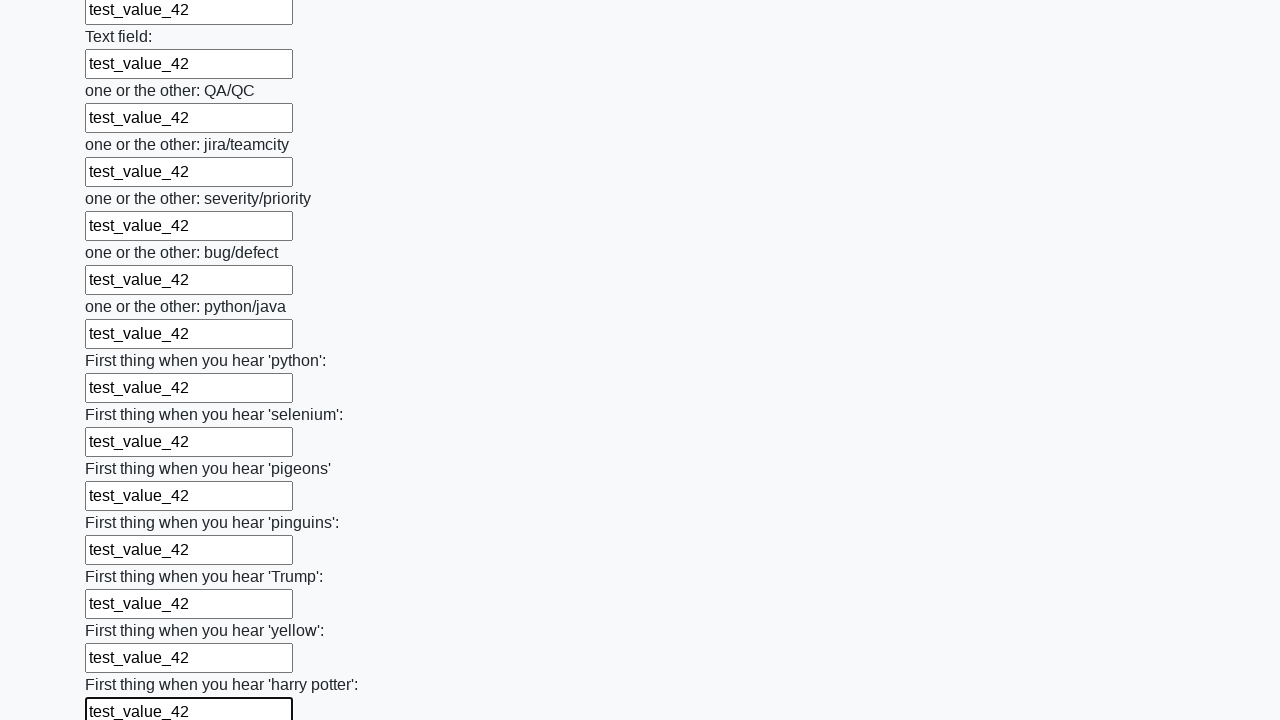

Filled input field with 'test_value_42' on input >> nth=99
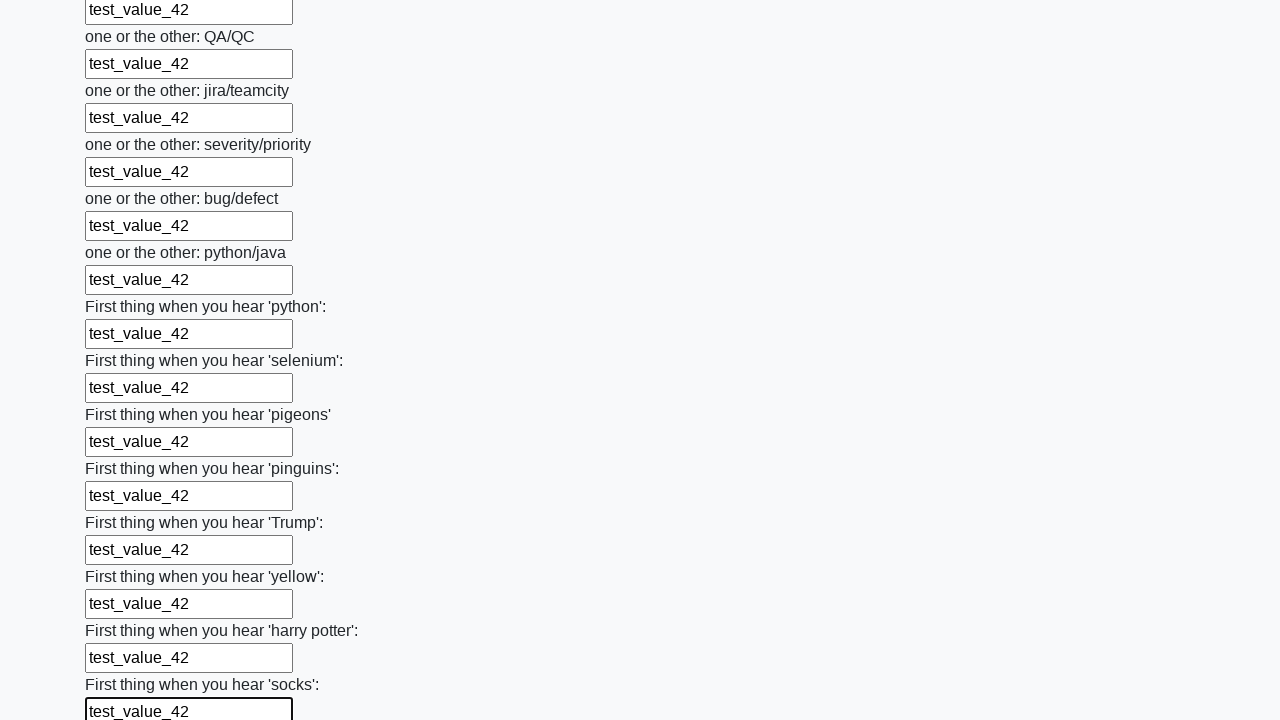

Clicked the submit button to submit the form at (123, 611) on button.btn
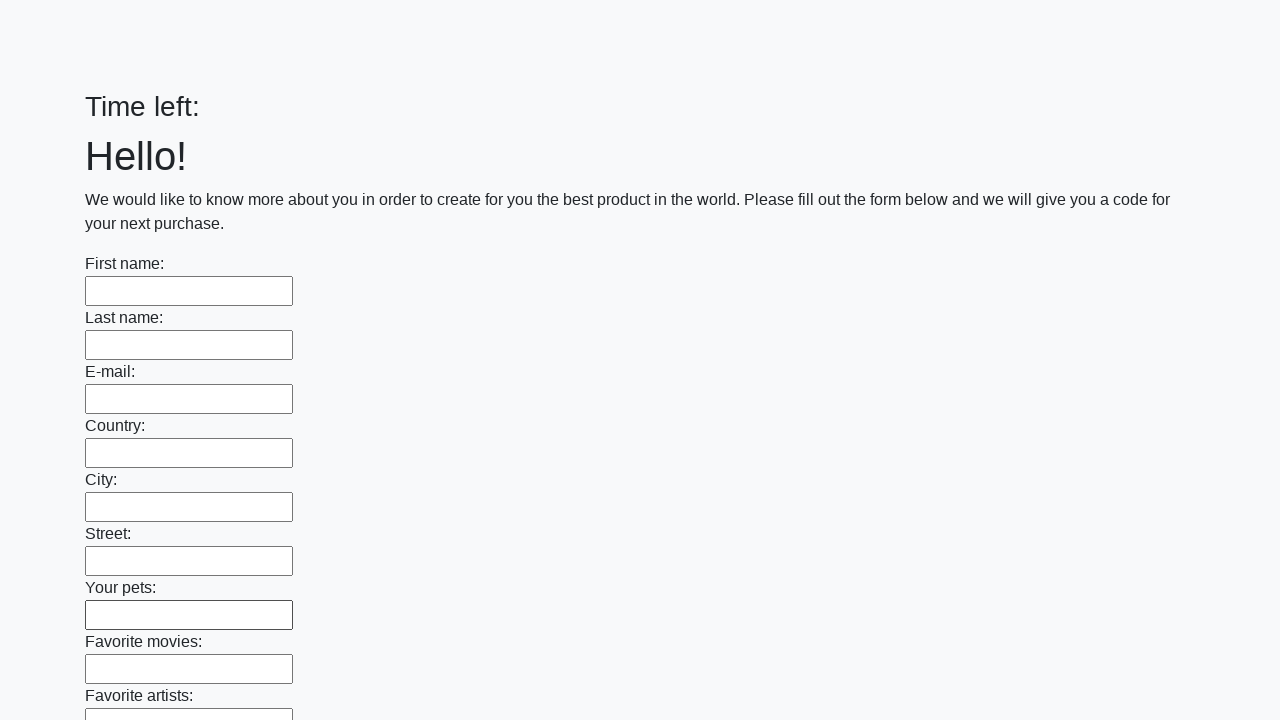

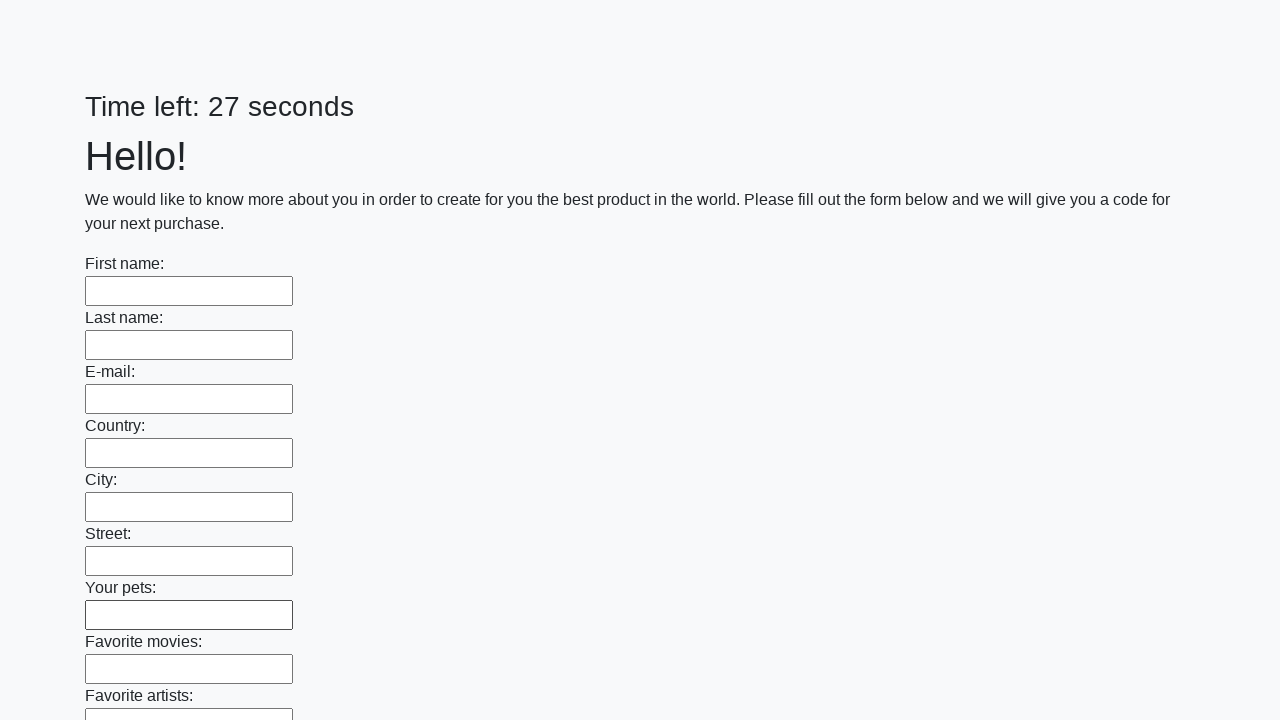